Navigates to an OpenCart homepage and verifies that links are present by retrieving their href attributes

Starting URL: https://naveenautomationlabs.com/opencart/index.php?route=common/home

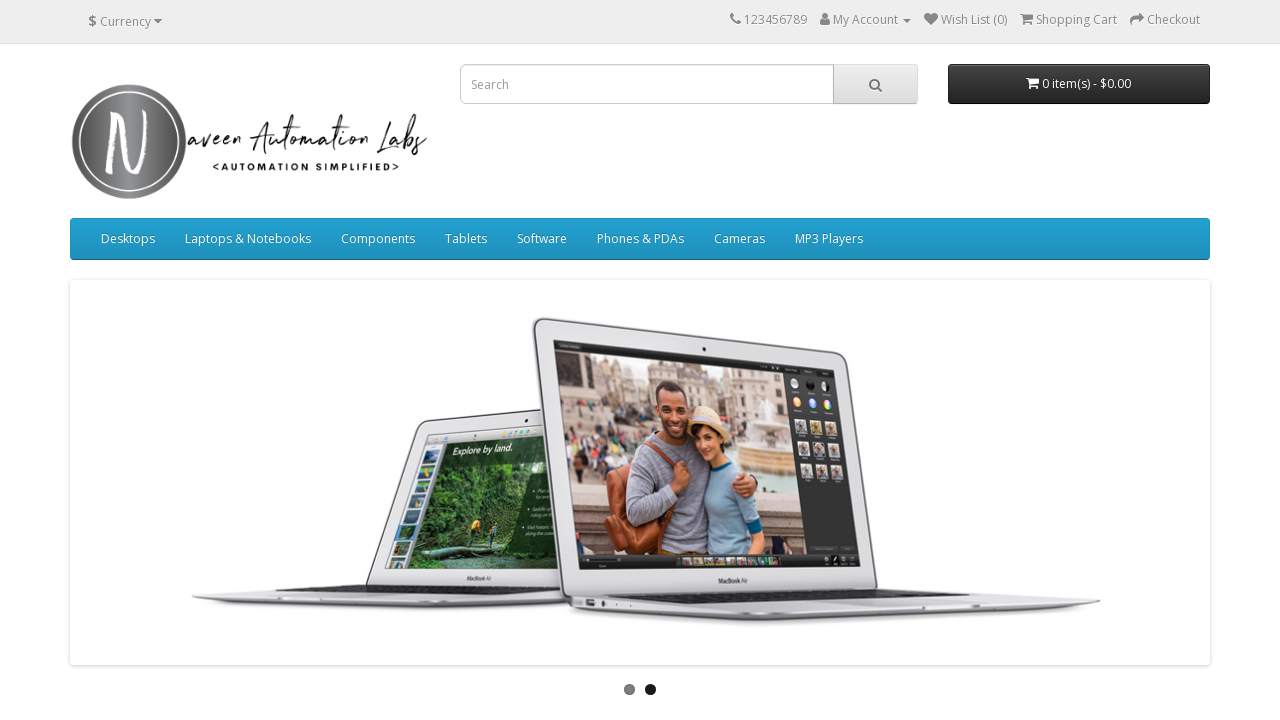

Waited for page to load (networkidle state)
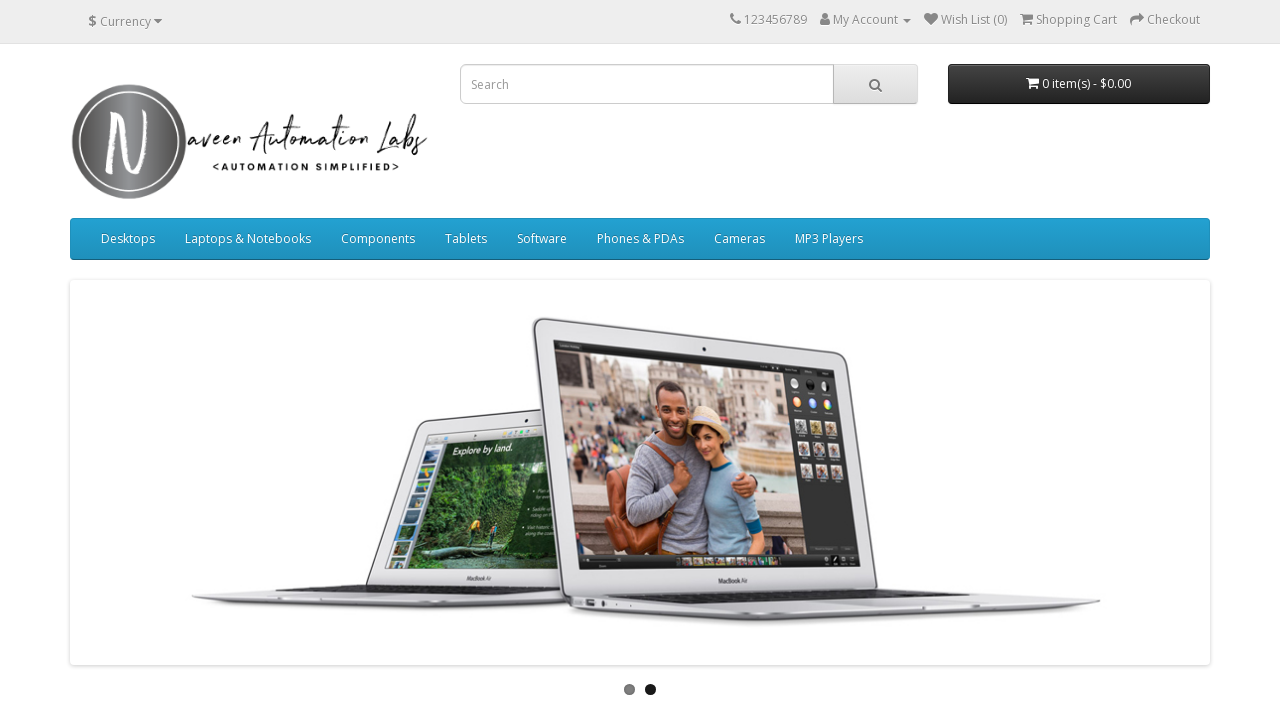

Retrieved all anchor tags on the page
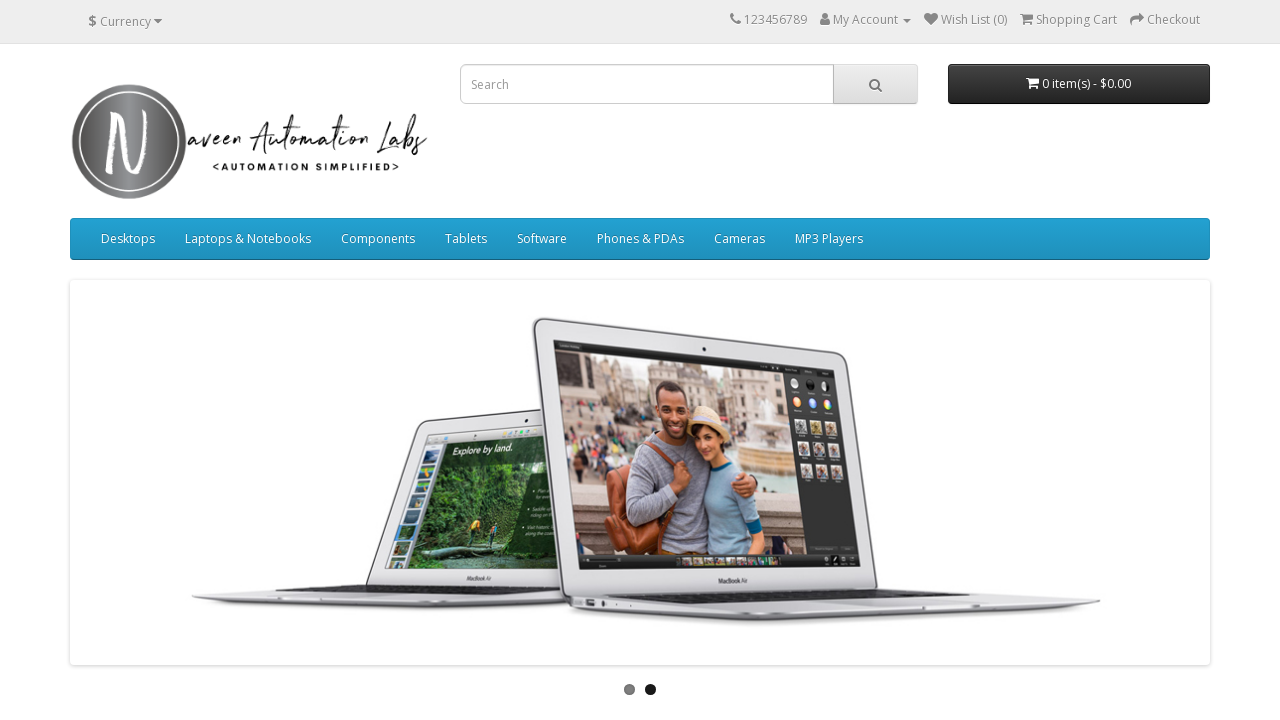

Found 73 links on the page
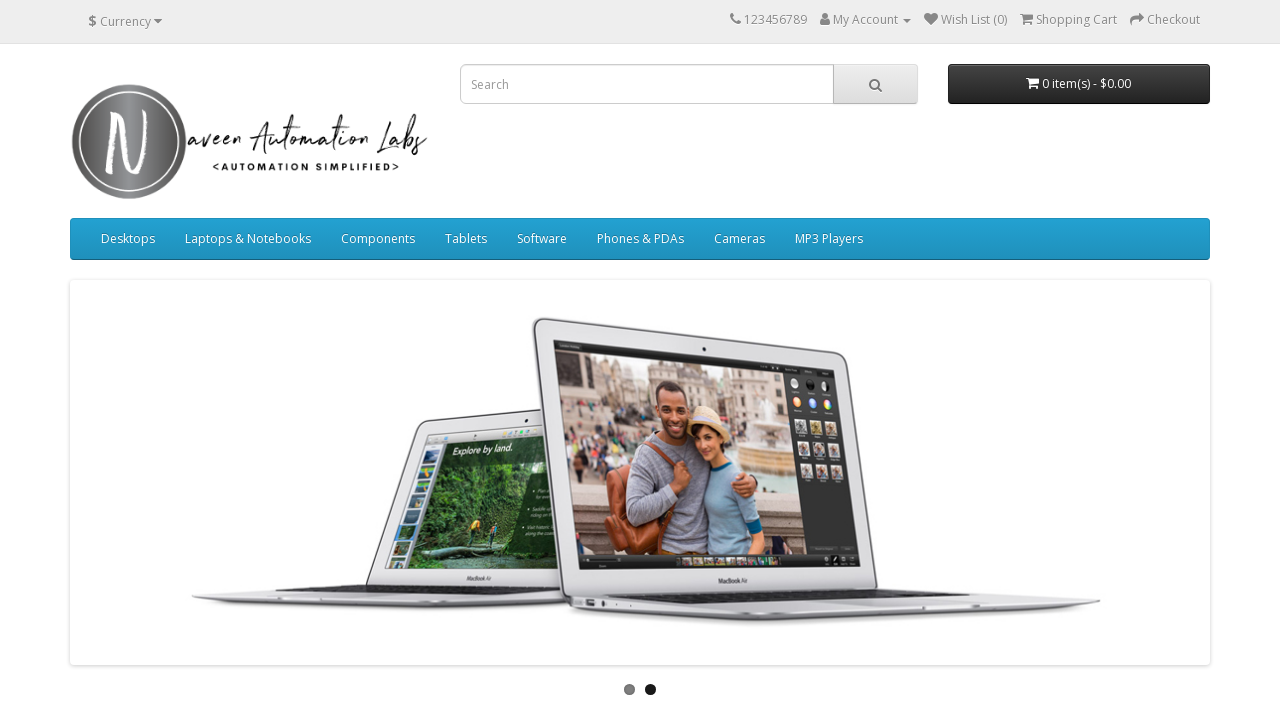

Retrieved href attribute: https://naveenautomationlabs.com/opencart/index.php?route=information/contact
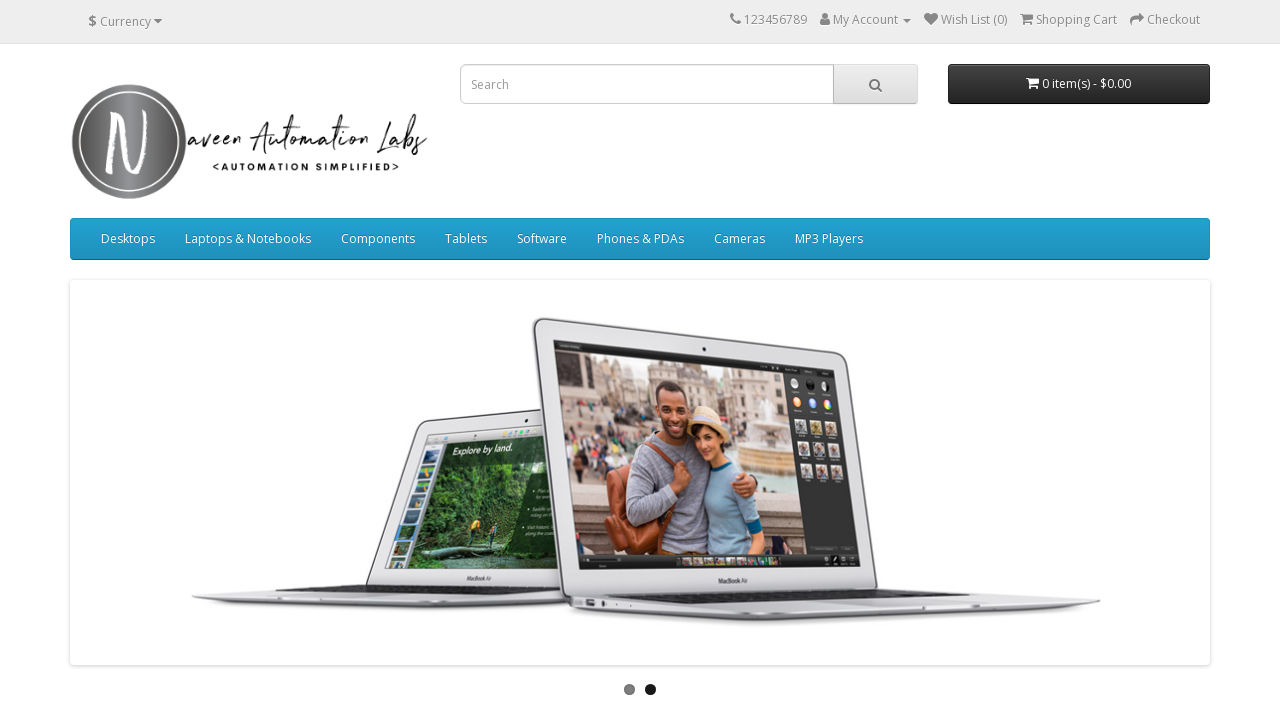

Retrieved href attribute: https://naveenautomationlabs.com/opencart/index.php?route=account/account
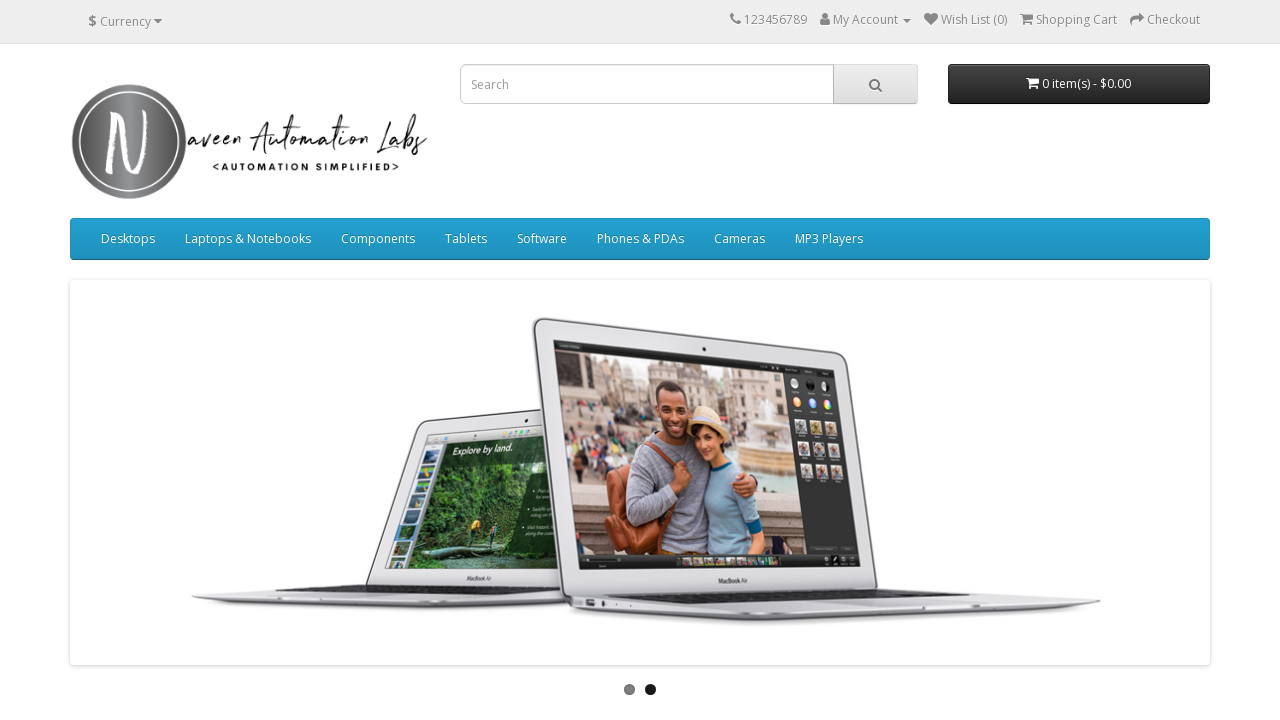

Retrieved href attribute: https://naveenautomationlabs.com/opencart/index.php?route=account/register
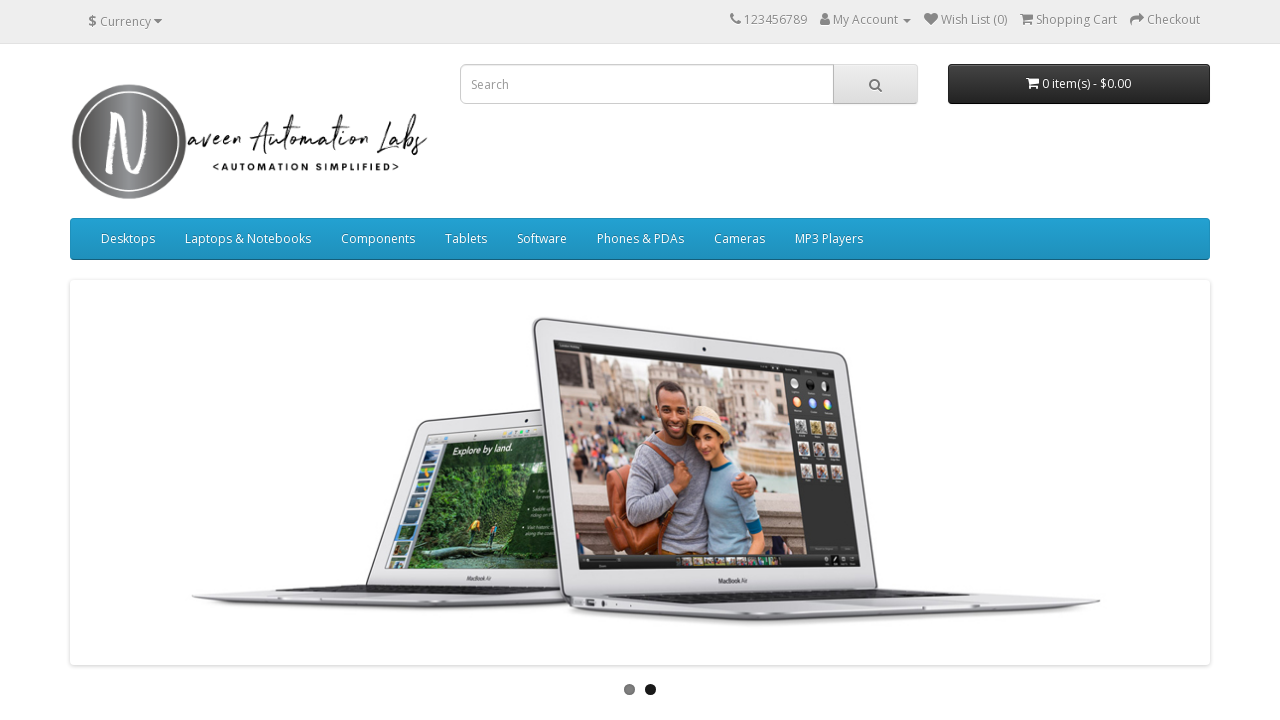

Retrieved href attribute: https://naveenautomationlabs.com/opencart/index.php?route=account/login
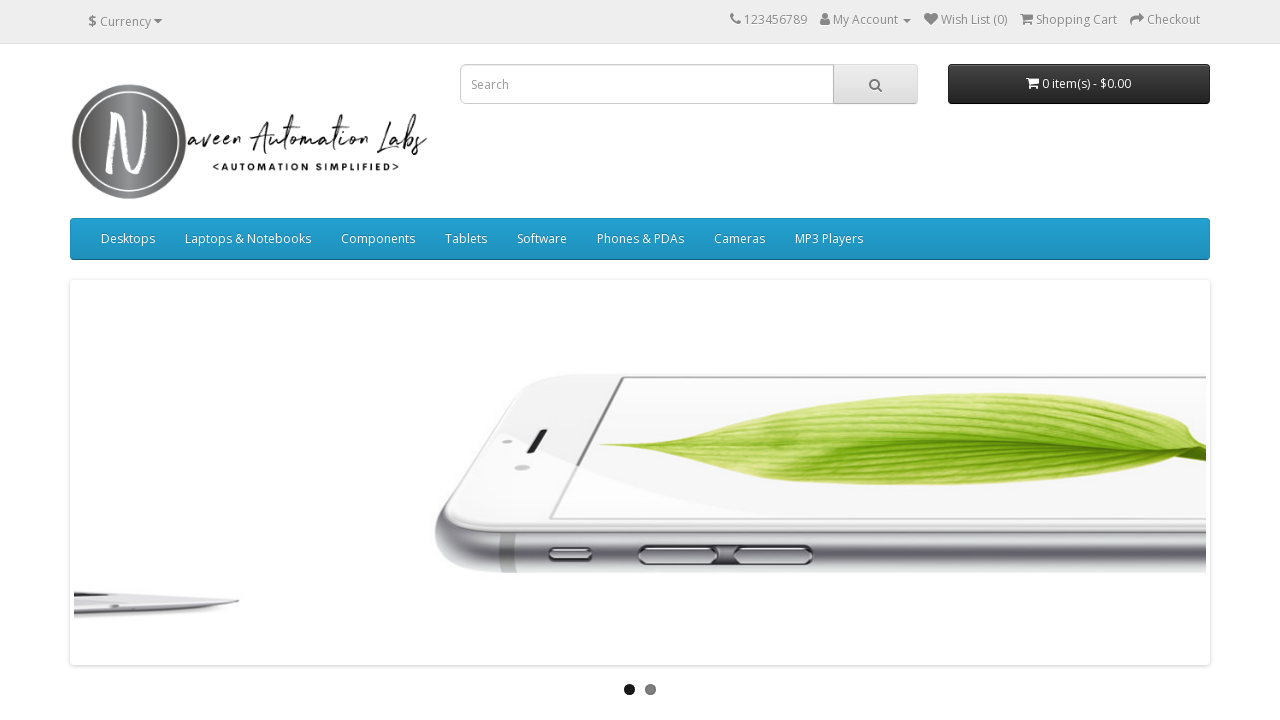

Retrieved href attribute: https://naveenautomationlabs.com/opencart/index.php?route=account/wishlist
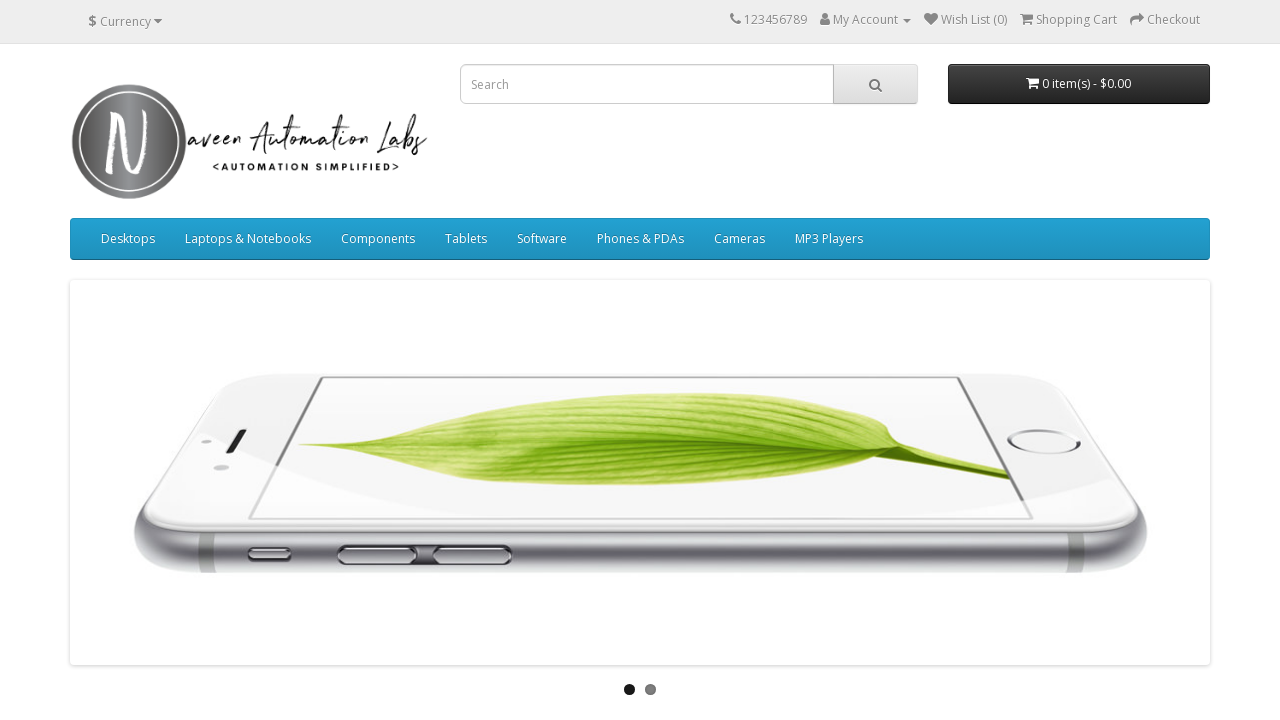

Retrieved href attribute: https://naveenautomationlabs.com/opencart/index.php?route=checkout/cart
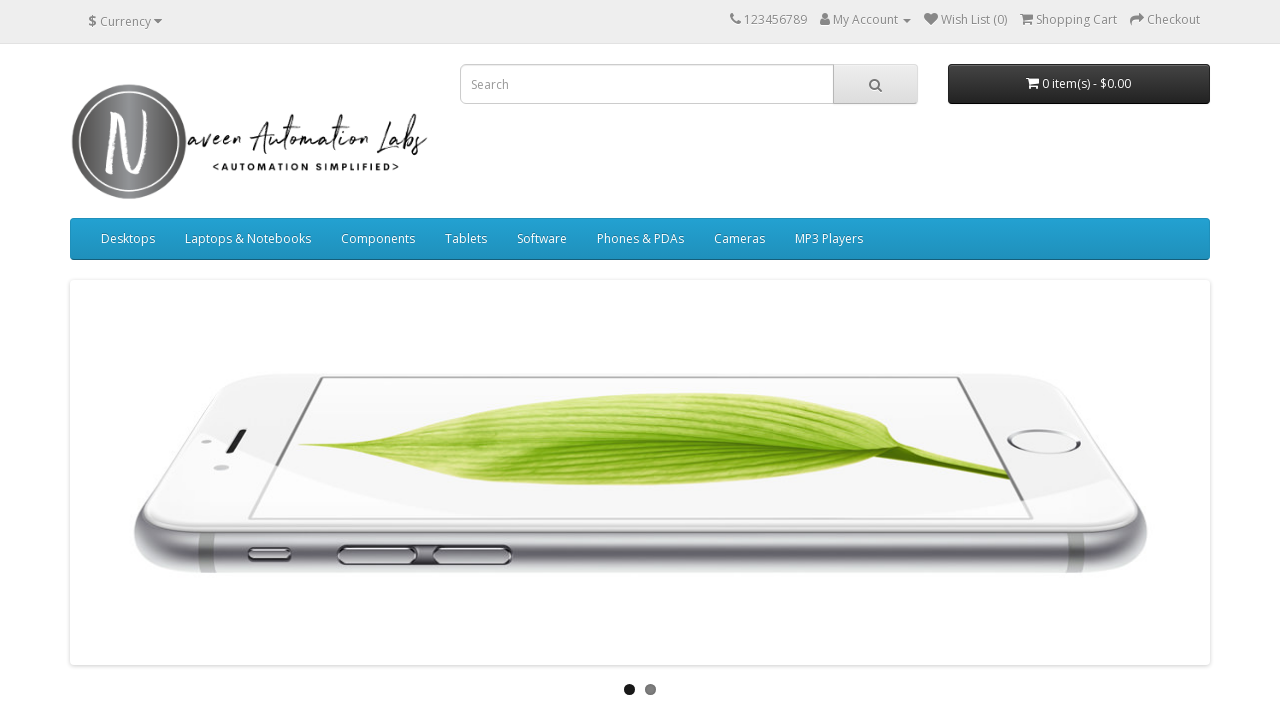

Retrieved href attribute: https://naveenautomationlabs.com/opencart/index.php?route=checkout/checkout
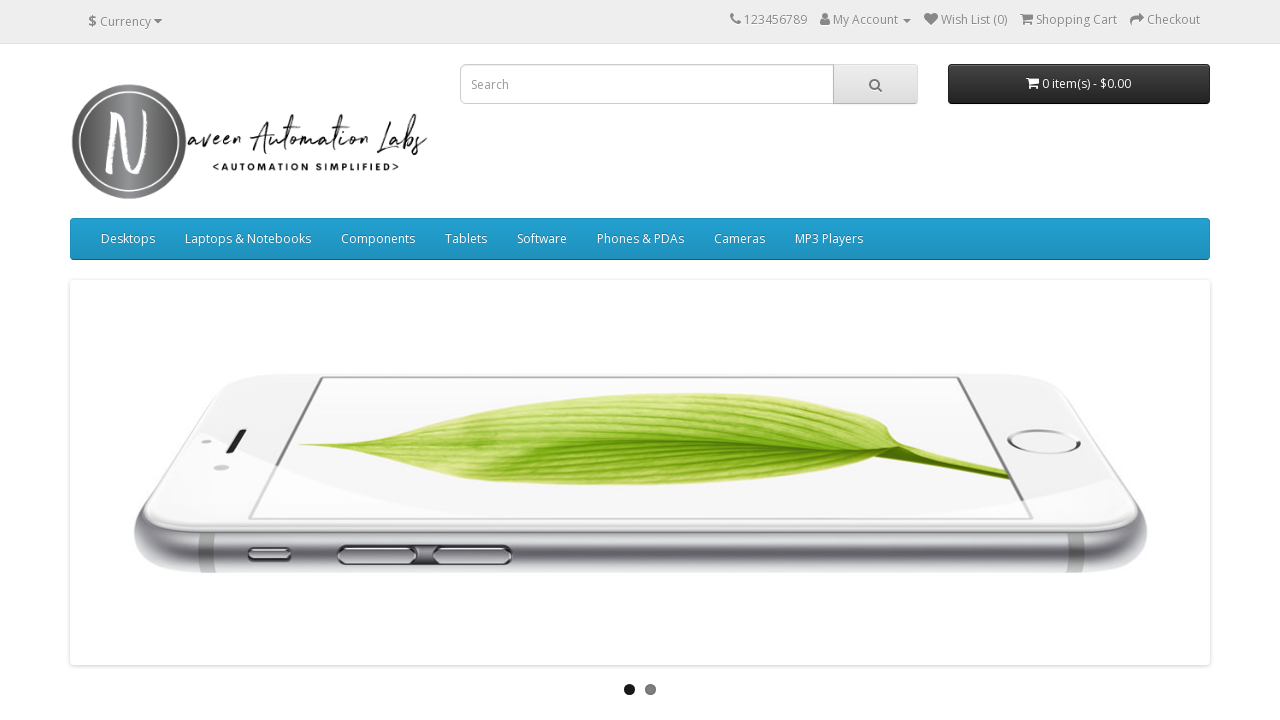

Retrieved href attribute: https://naveenautomationlabs.com/opencart/index.php?route=common/home
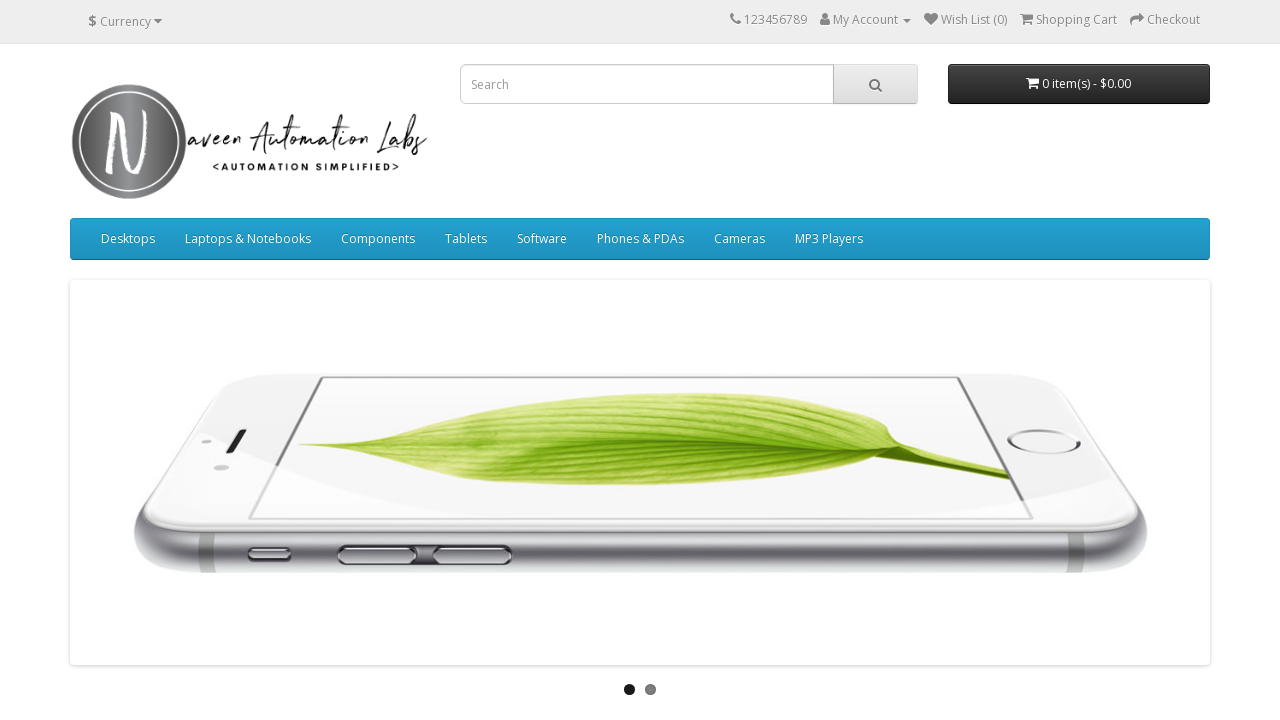

Retrieved href attribute: https://naveenautomationlabs.com/opencart/index.php?route=product/category&path=20
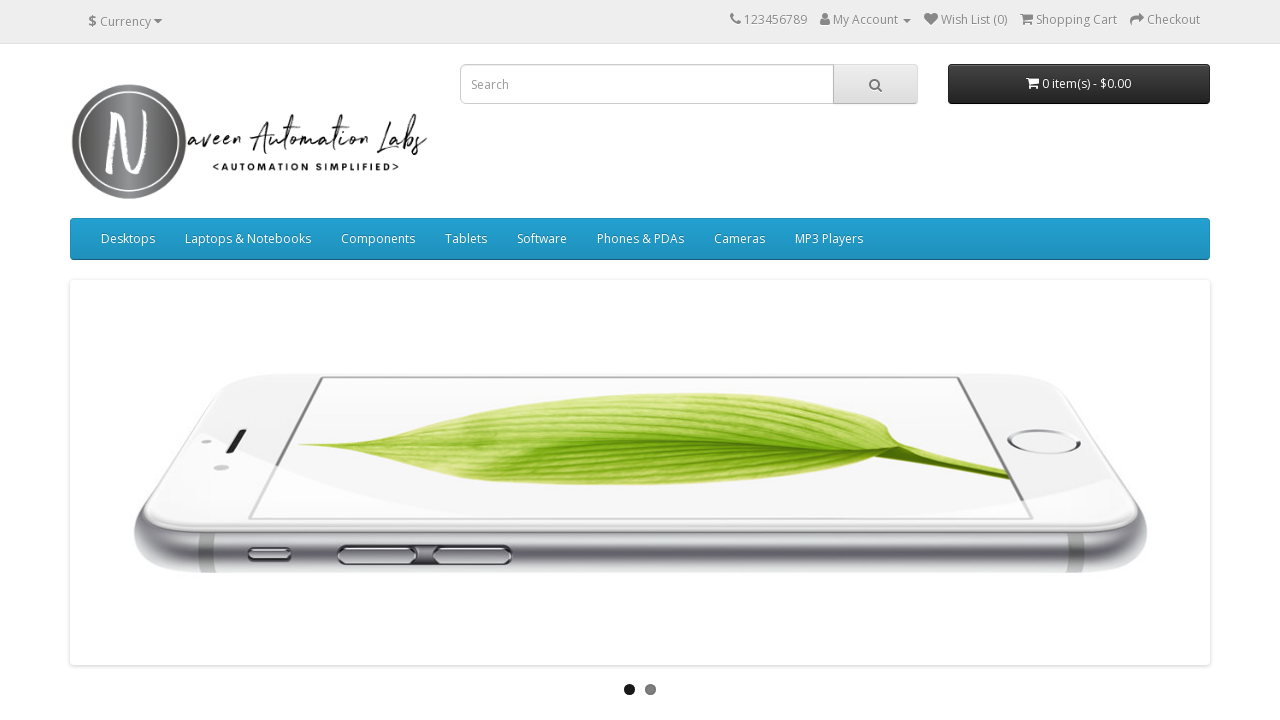

Retrieved href attribute: https://naveenautomationlabs.com/opencart/index.php?route=product/category&path=20_26
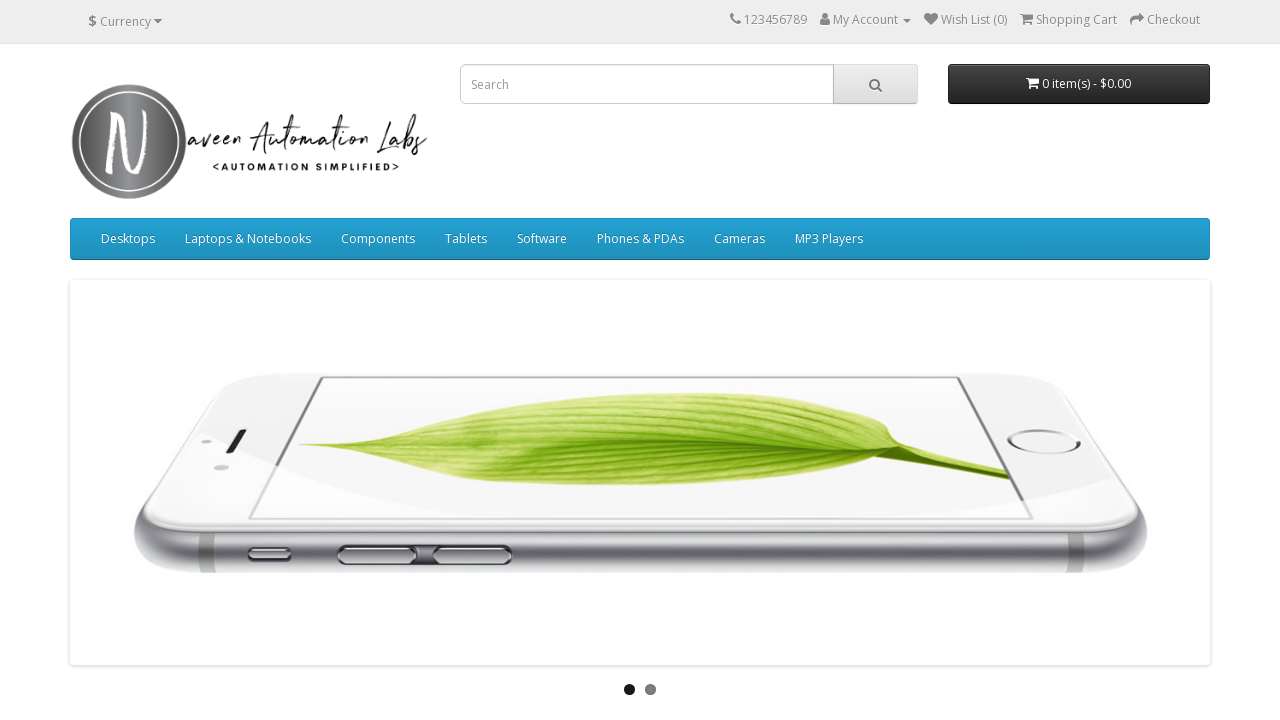

Retrieved href attribute: https://naveenautomationlabs.com/opencart/index.php?route=product/category&path=20_27
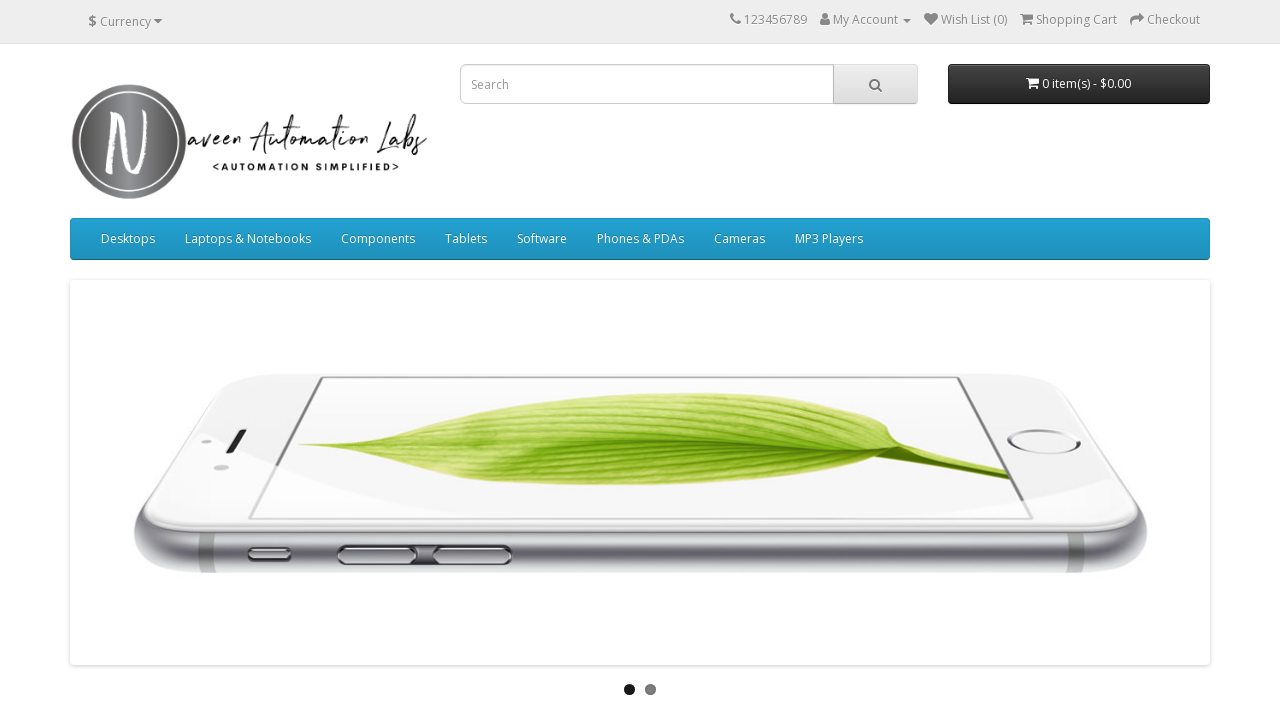

Retrieved href attribute: https://naveenautomationlabs.com/opencart/index.php?route=product/category&path=20
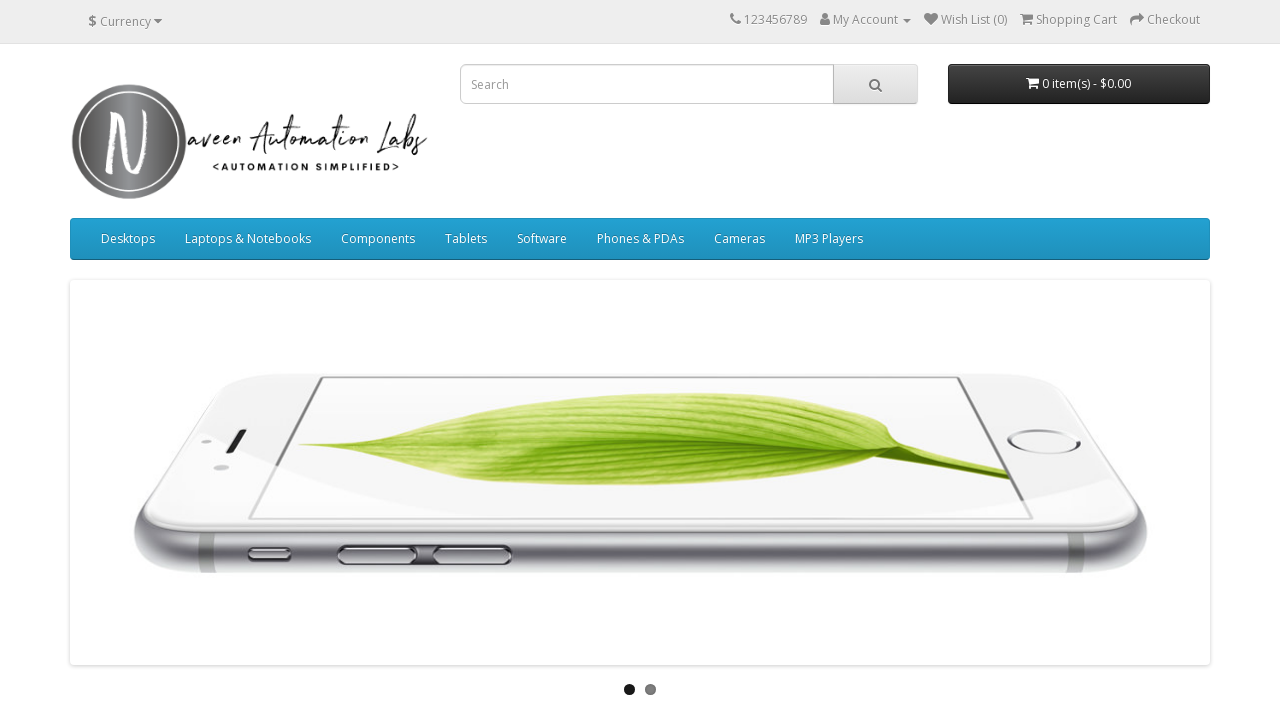

Retrieved href attribute: https://naveenautomationlabs.com/opencart/index.php?route=product/category&path=18
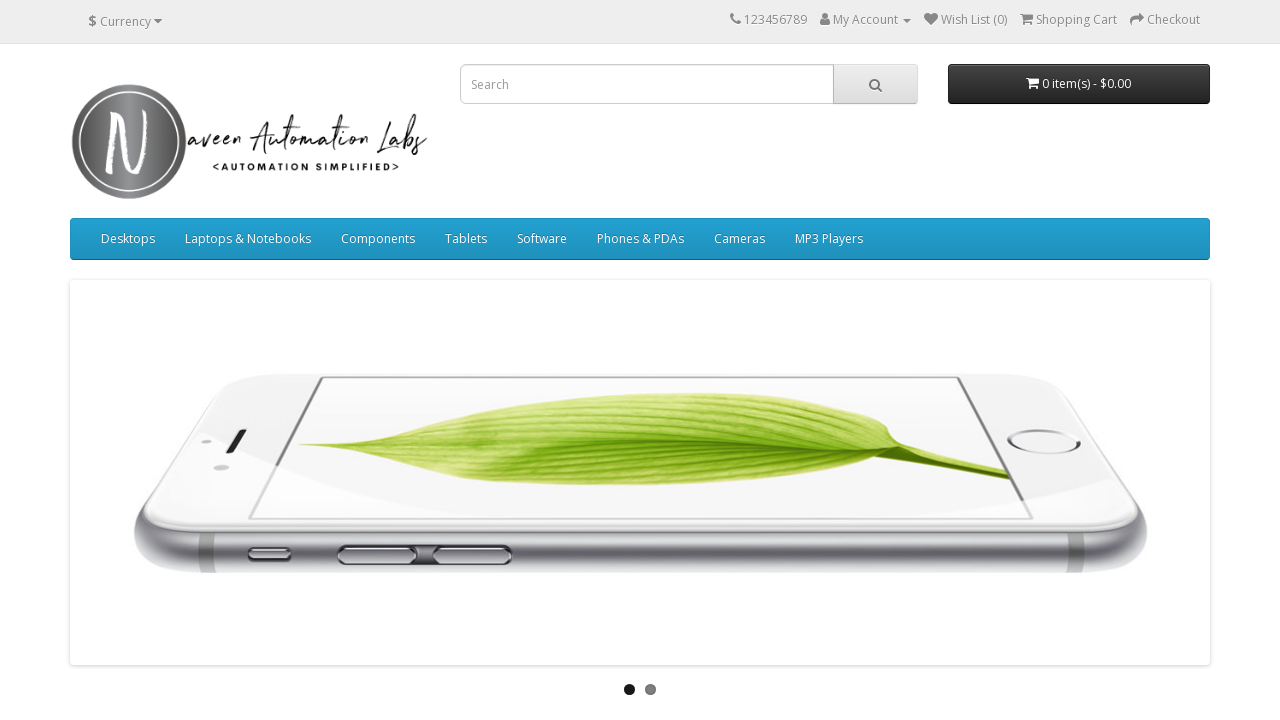

Retrieved href attribute: https://naveenautomationlabs.com/opencart/index.php?route=product/category&path=18_46
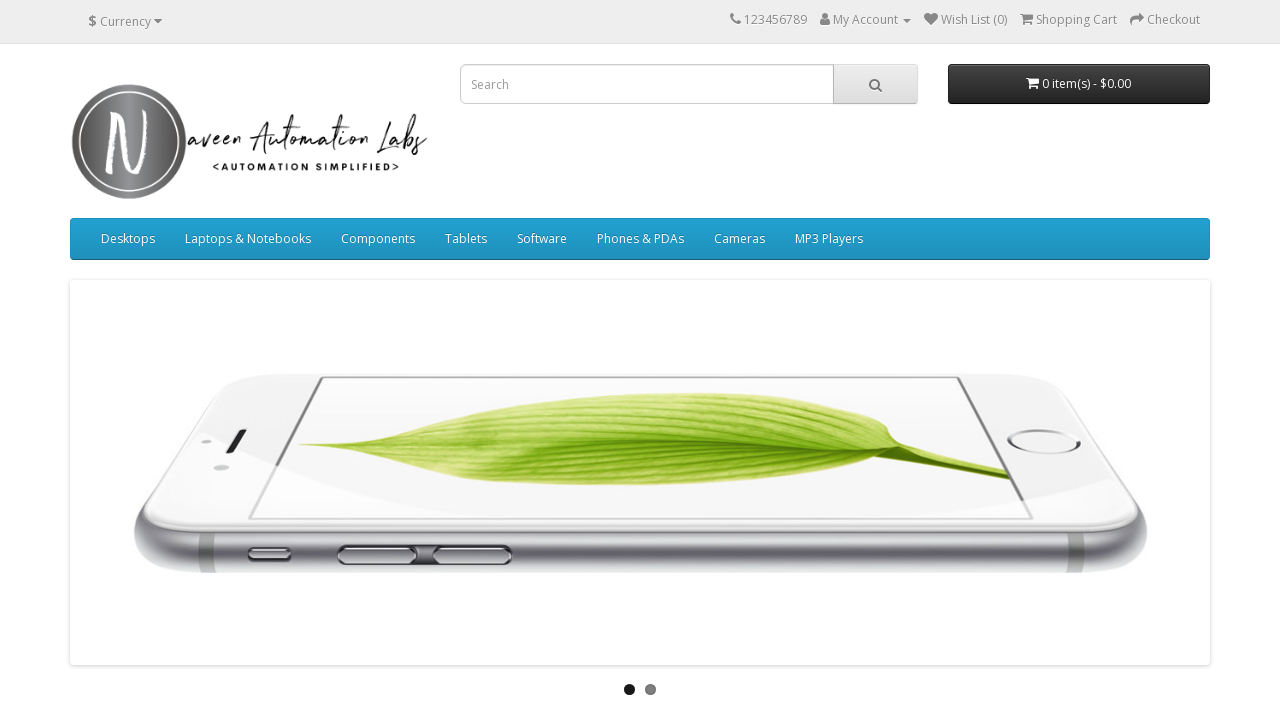

Retrieved href attribute: https://naveenautomationlabs.com/opencart/index.php?route=product/category&path=18_45
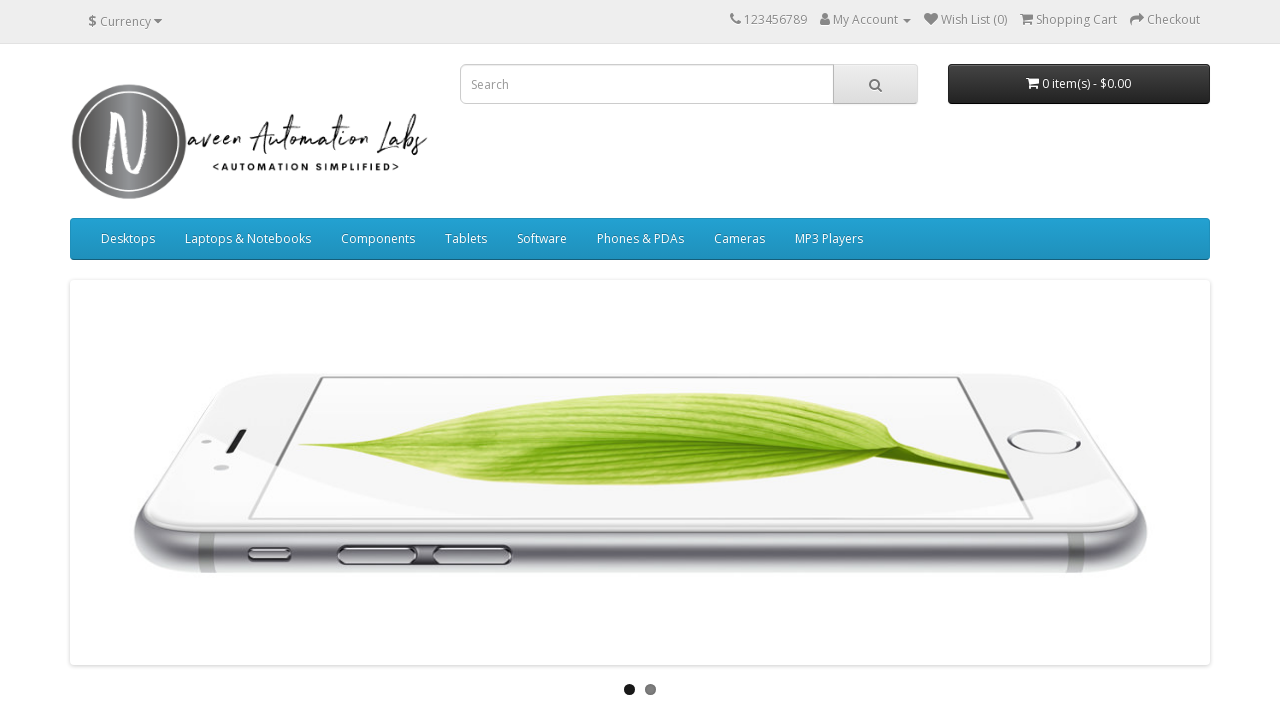

Retrieved href attribute: https://naveenautomationlabs.com/opencart/index.php?route=product/category&path=18
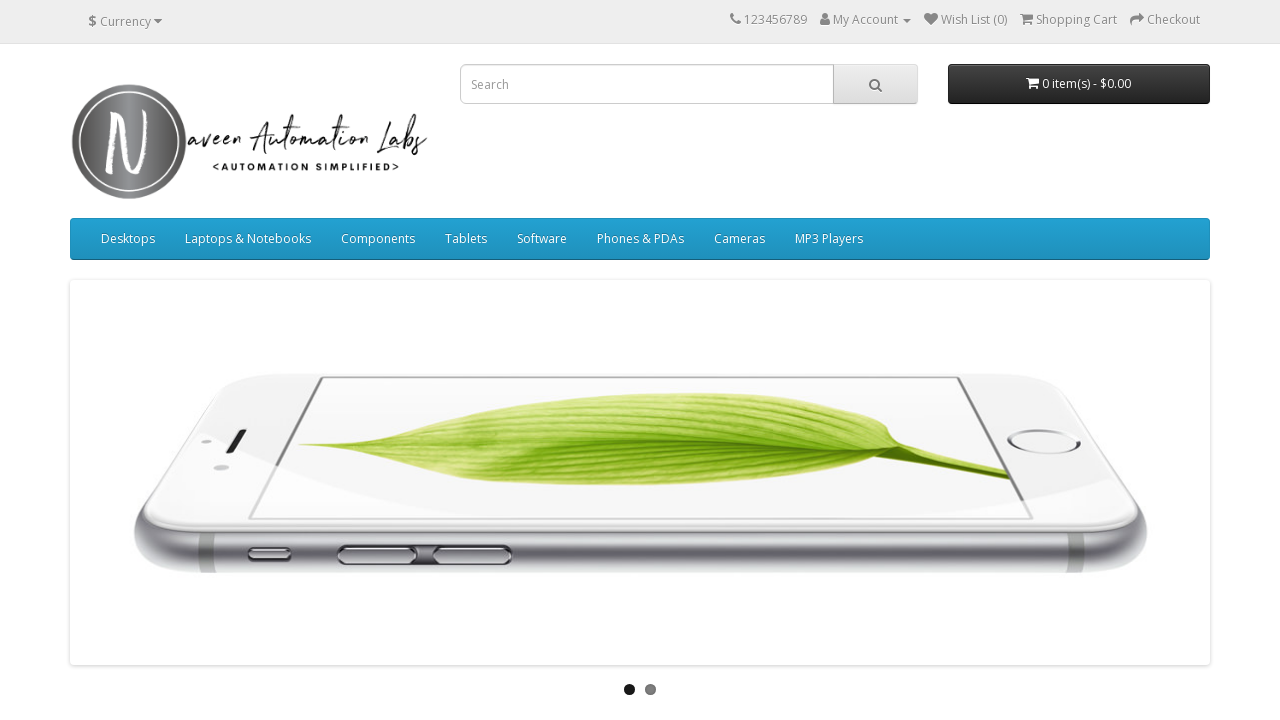

Retrieved href attribute: https://naveenautomationlabs.com/opencart/index.php?route=product/category&path=25
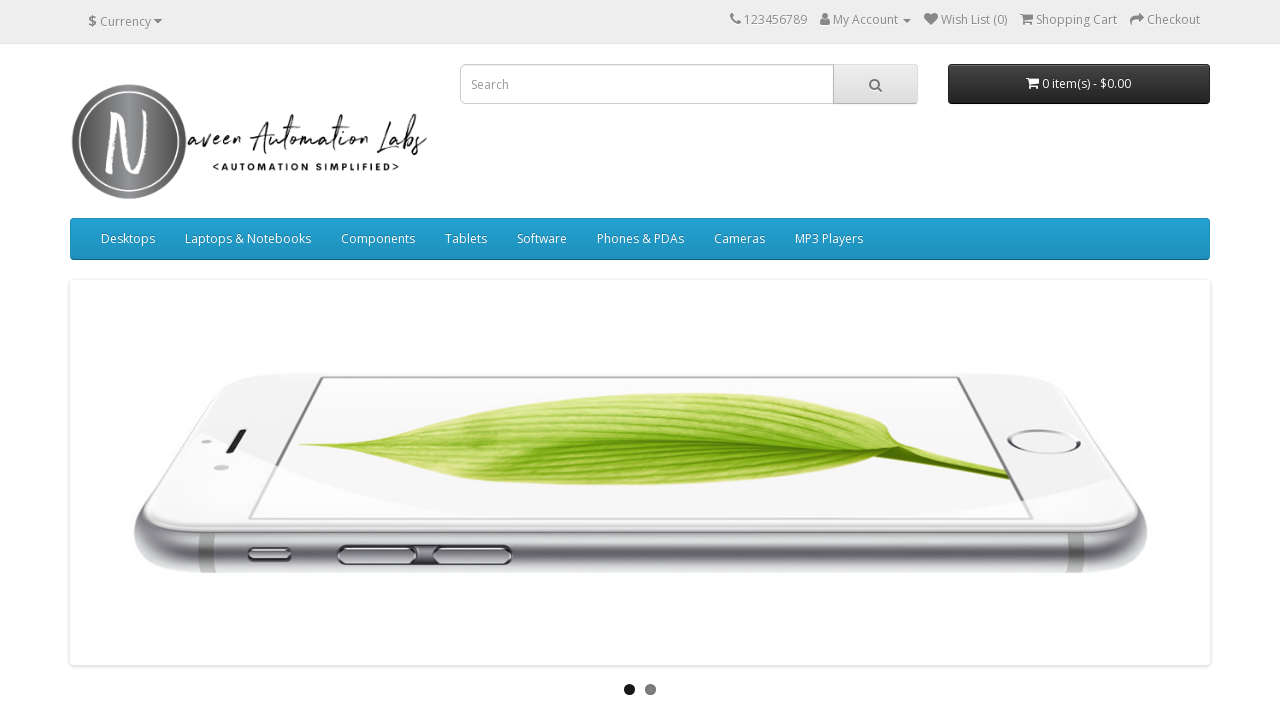

Retrieved href attribute: https://naveenautomationlabs.com/opencart/index.php?route=product/category&path=25_29
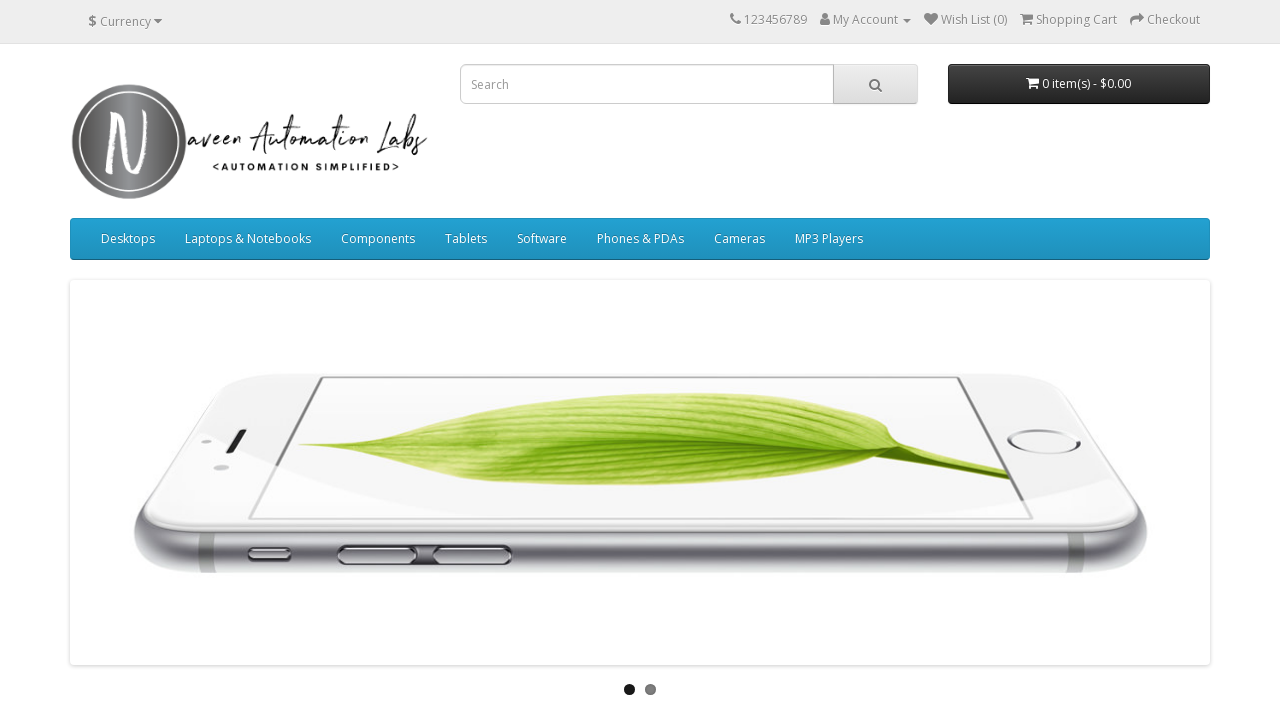

Retrieved href attribute: https://naveenautomationlabs.com/opencart/index.php?route=product/category&path=25_28
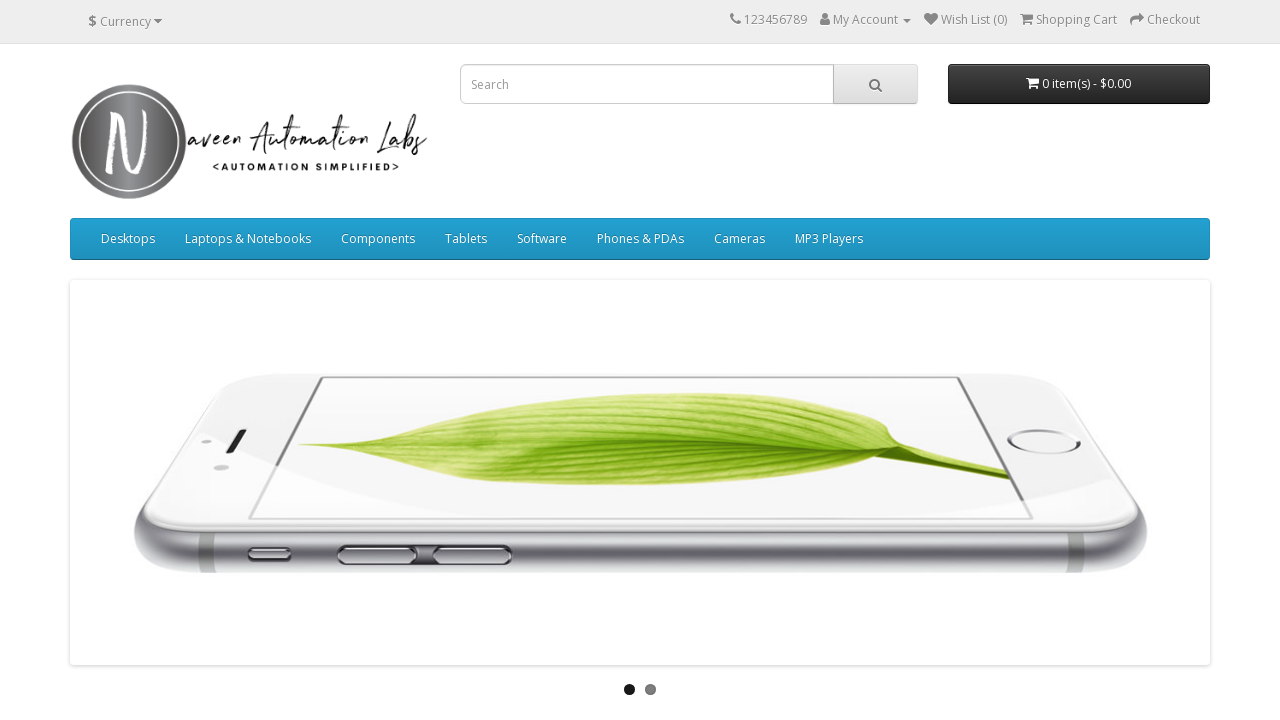

Retrieved href attribute: https://naveenautomationlabs.com/opencart/index.php?route=product/category&path=25_30
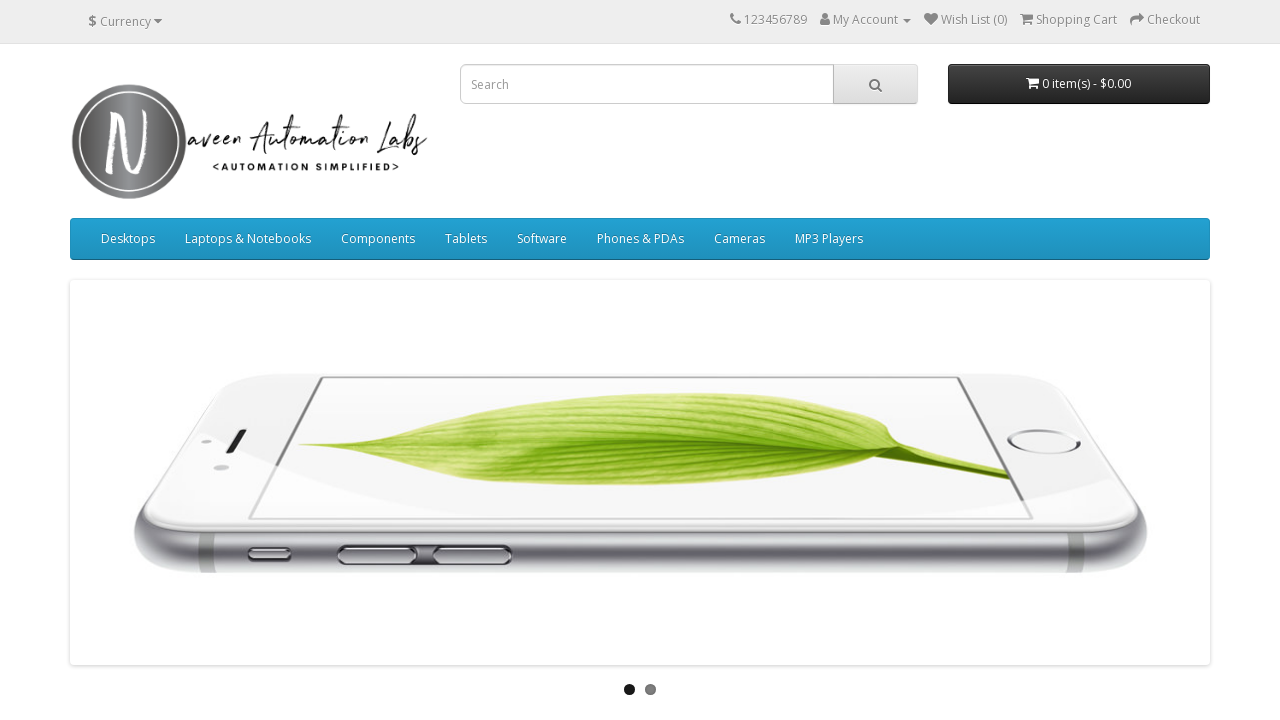

Retrieved href attribute: https://naveenautomationlabs.com/opencart/index.php?route=product/category&path=25_31
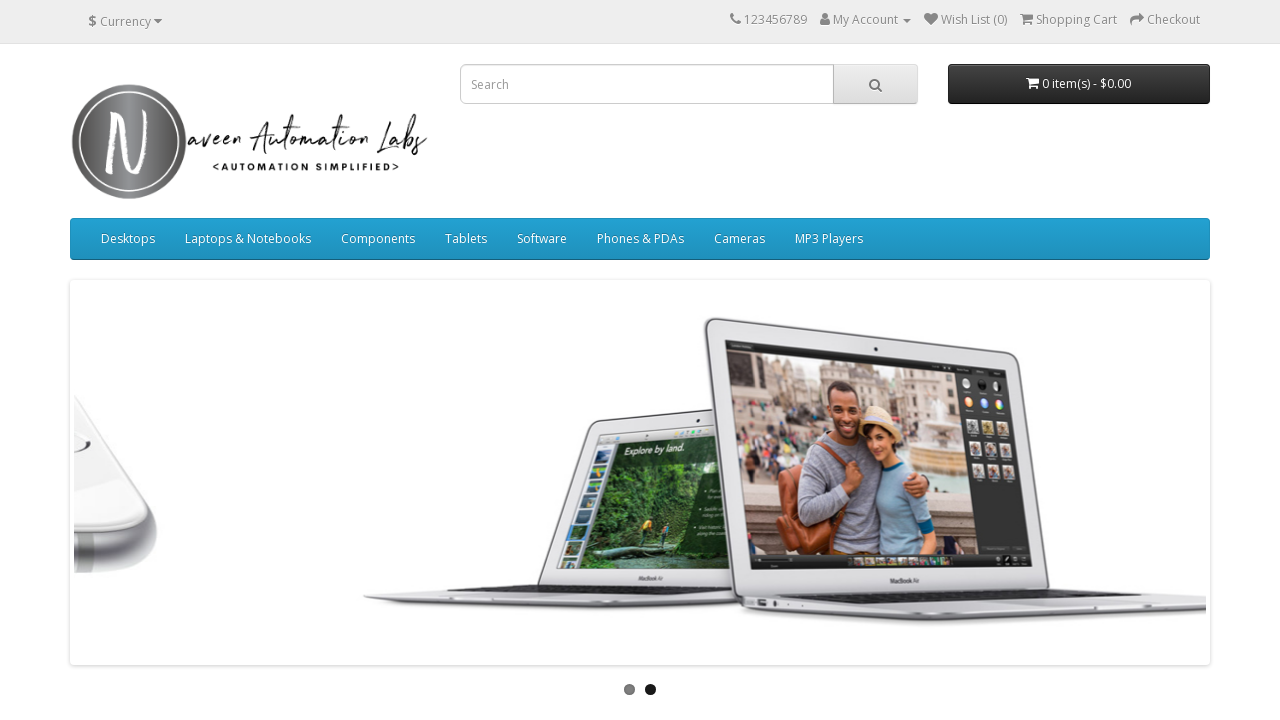

Retrieved href attribute: https://naveenautomationlabs.com/opencart/index.php?route=product/category&path=25_32
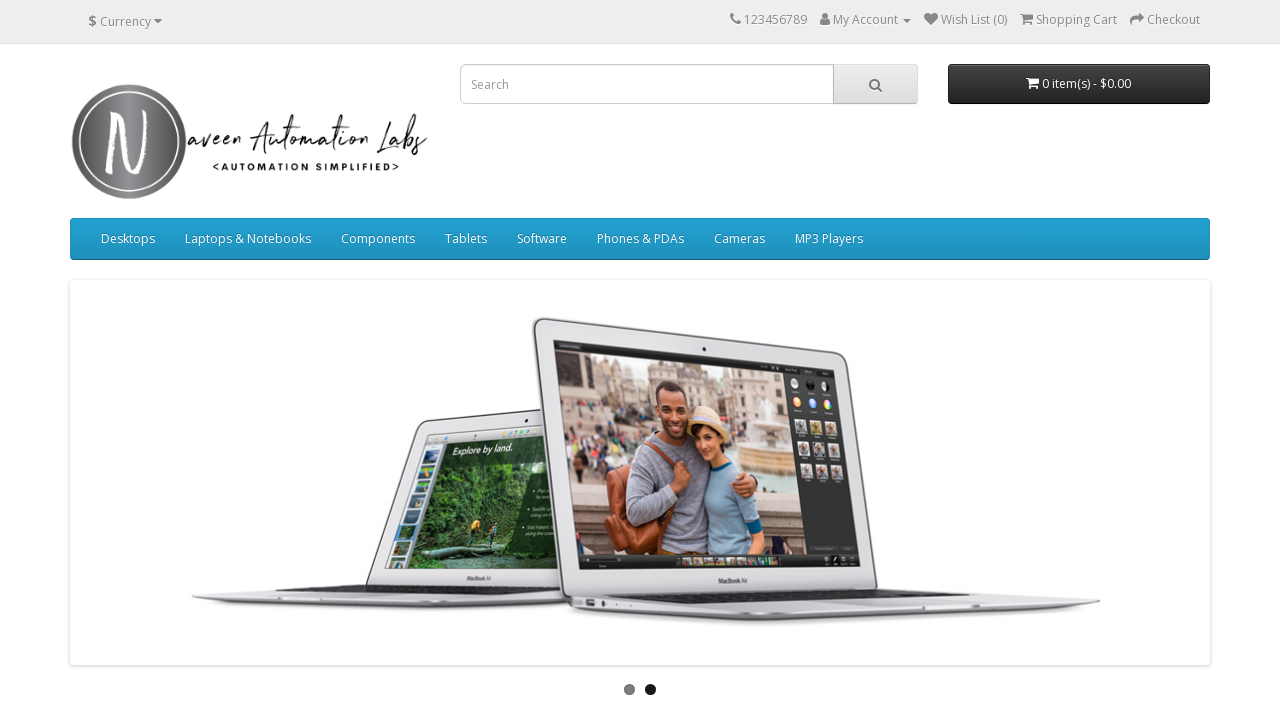

Retrieved href attribute: https://naveenautomationlabs.com/opencart/index.php?route=product/category&path=25
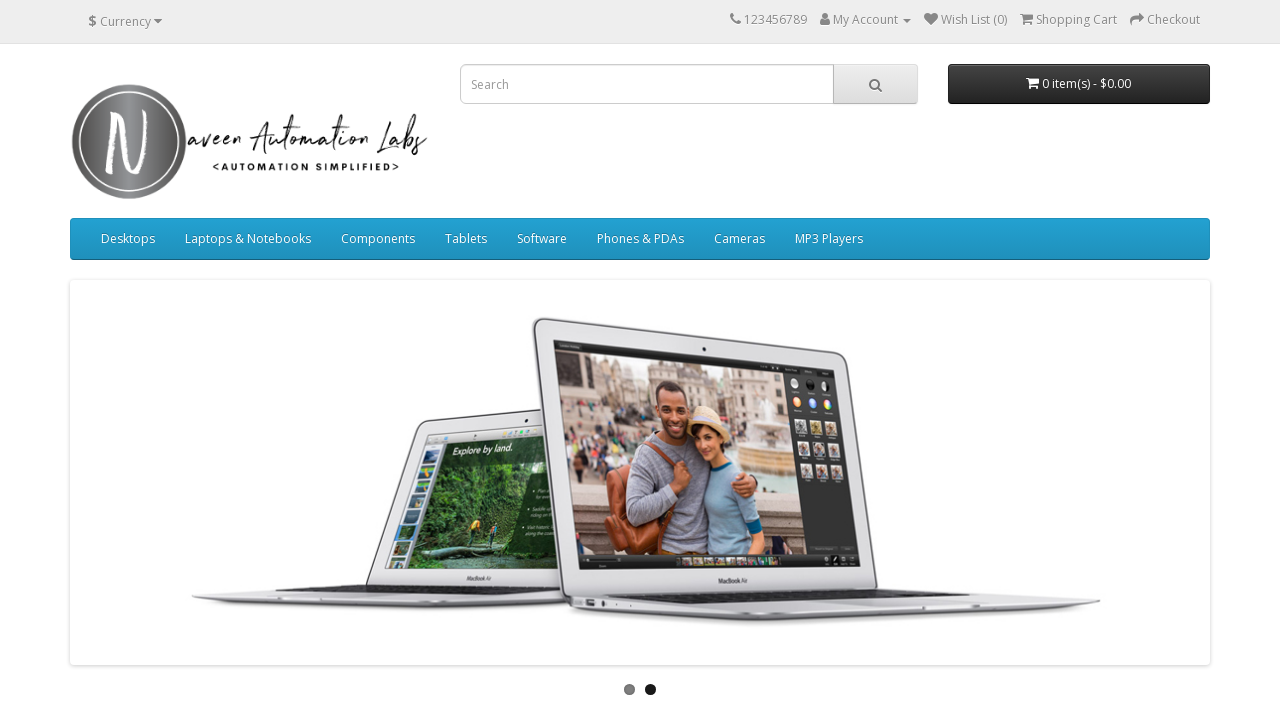

Retrieved href attribute: https://naveenautomationlabs.com/opencart/index.php?route=product/category&path=57
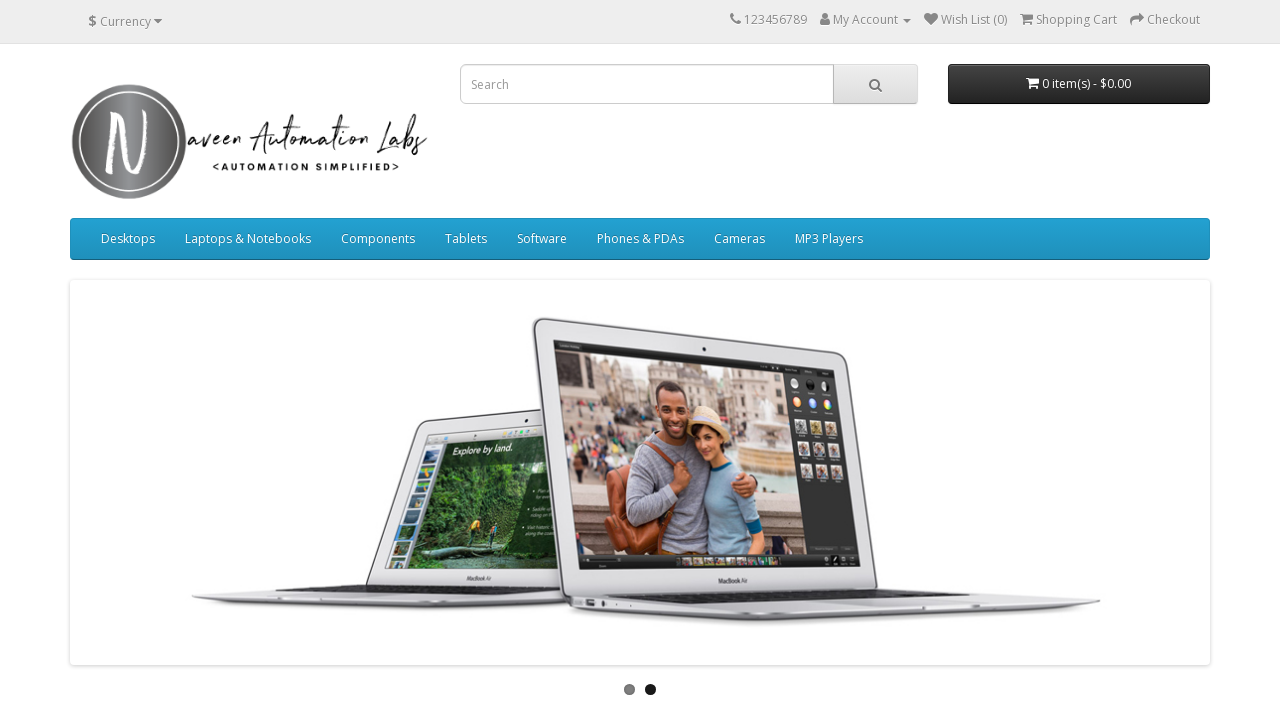

Retrieved href attribute: https://naveenautomationlabs.com/opencart/index.php?route=product/category&path=17
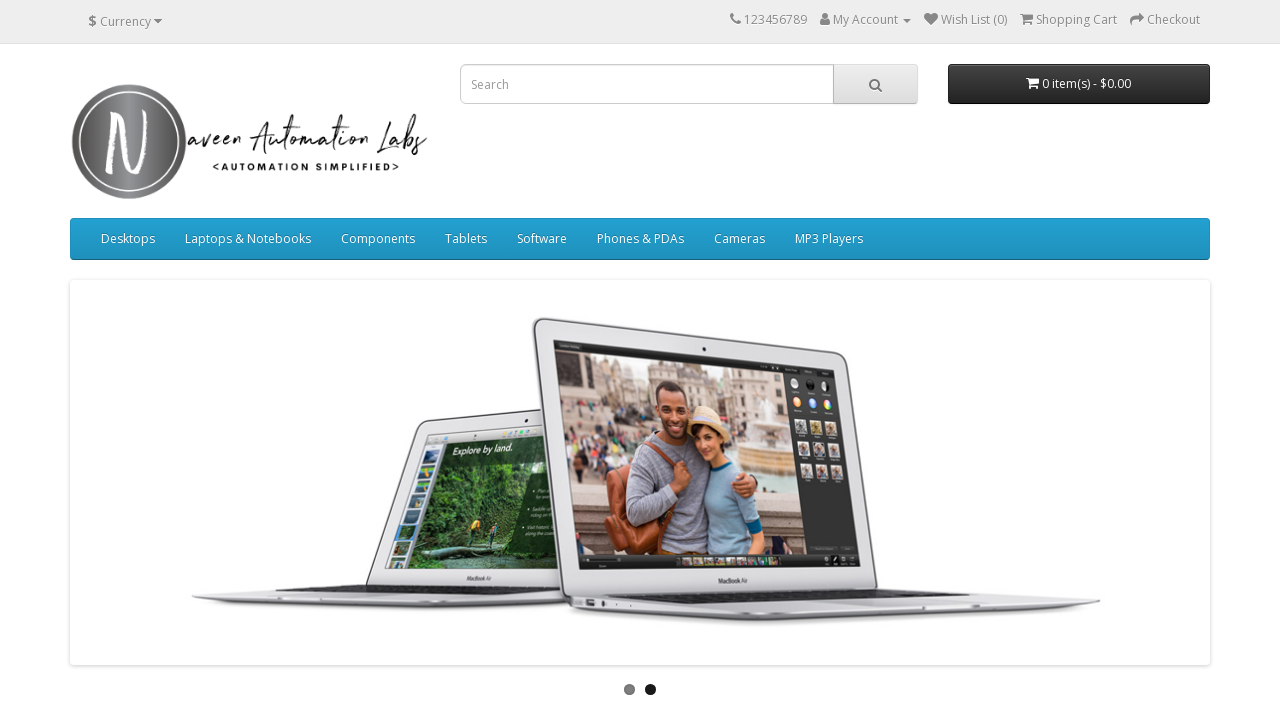

Retrieved href attribute: https://naveenautomationlabs.com/opencart/index.php?route=product/category&path=24
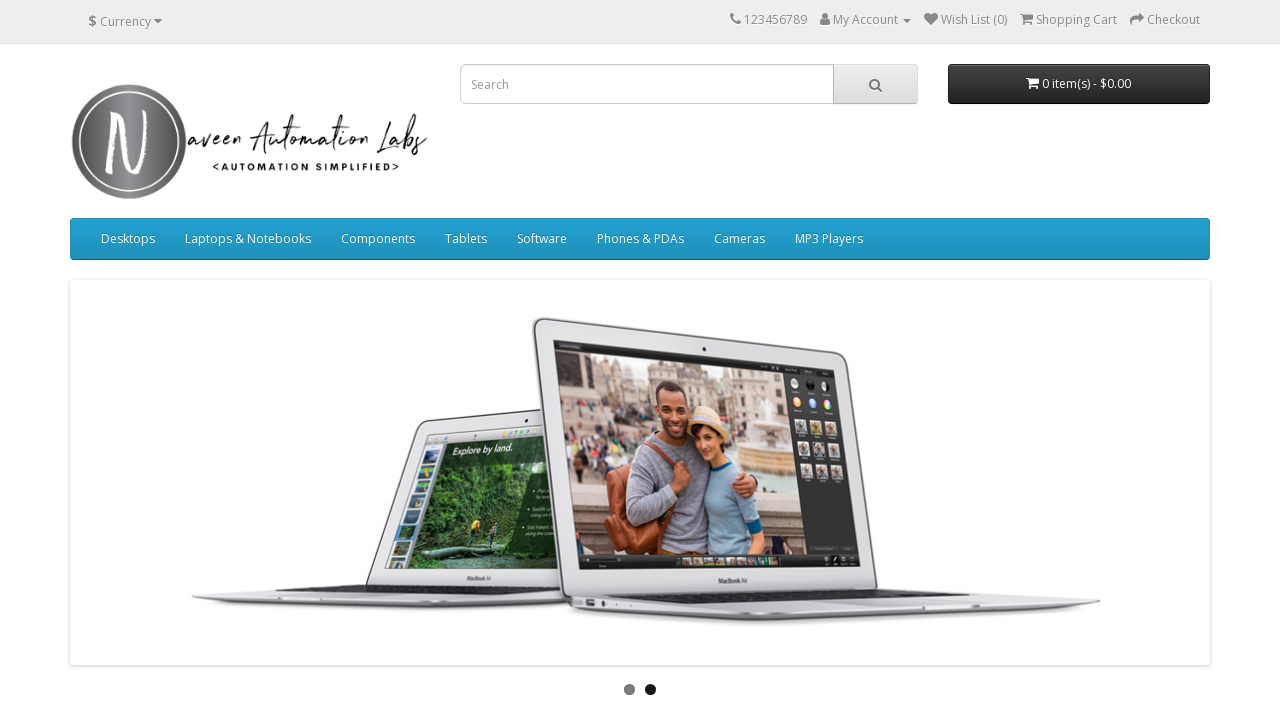

Retrieved href attribute: https://naveenautomationlabs.com/opencart/index.php?route=product/category&path=33
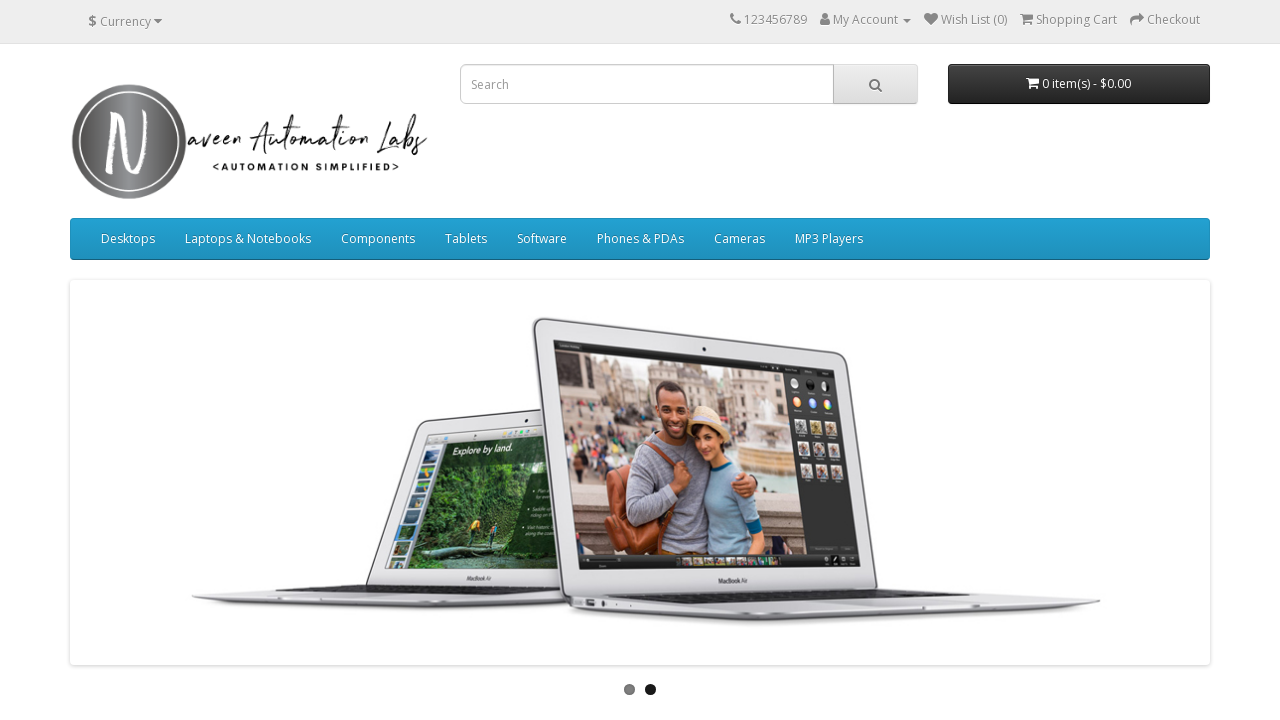

Retrieved href attribute: https://naveenautomationlabs.com/opencart/index.php?route=product/category&path=34
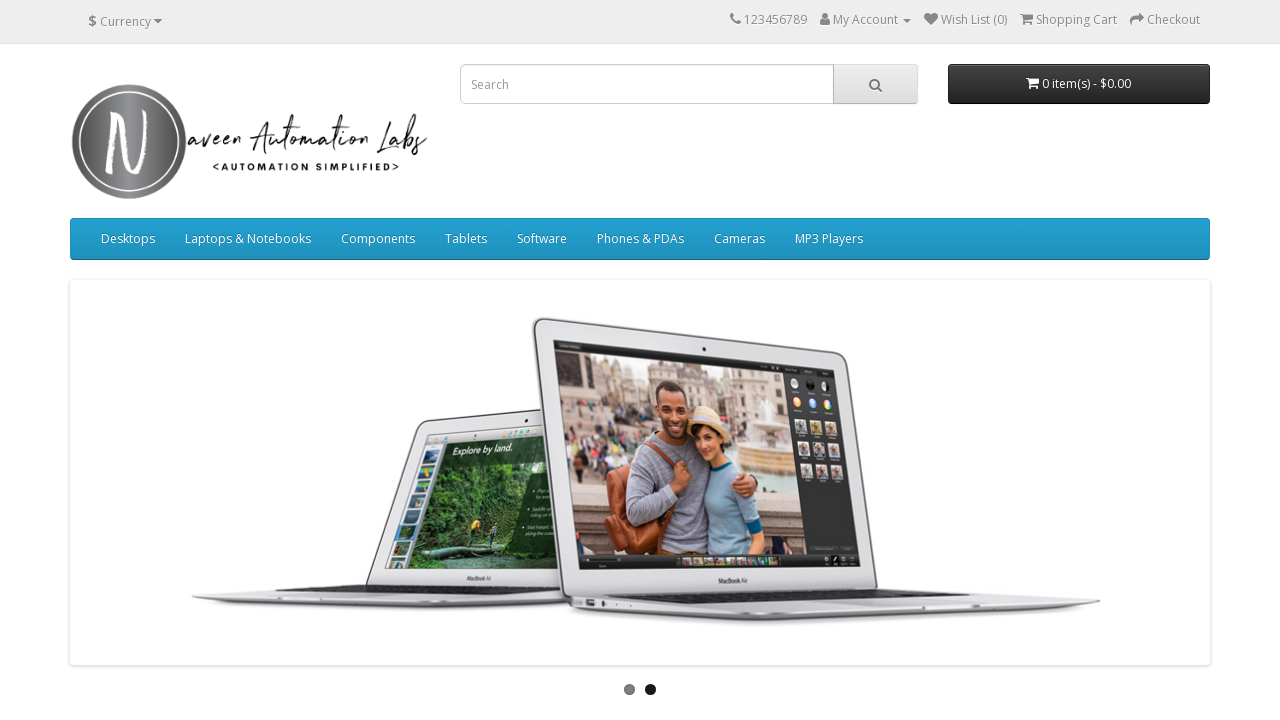

Retrieved href attribute: https://naveenautomationlabs.com/opencart/index.php?route=product/category&path=34_43
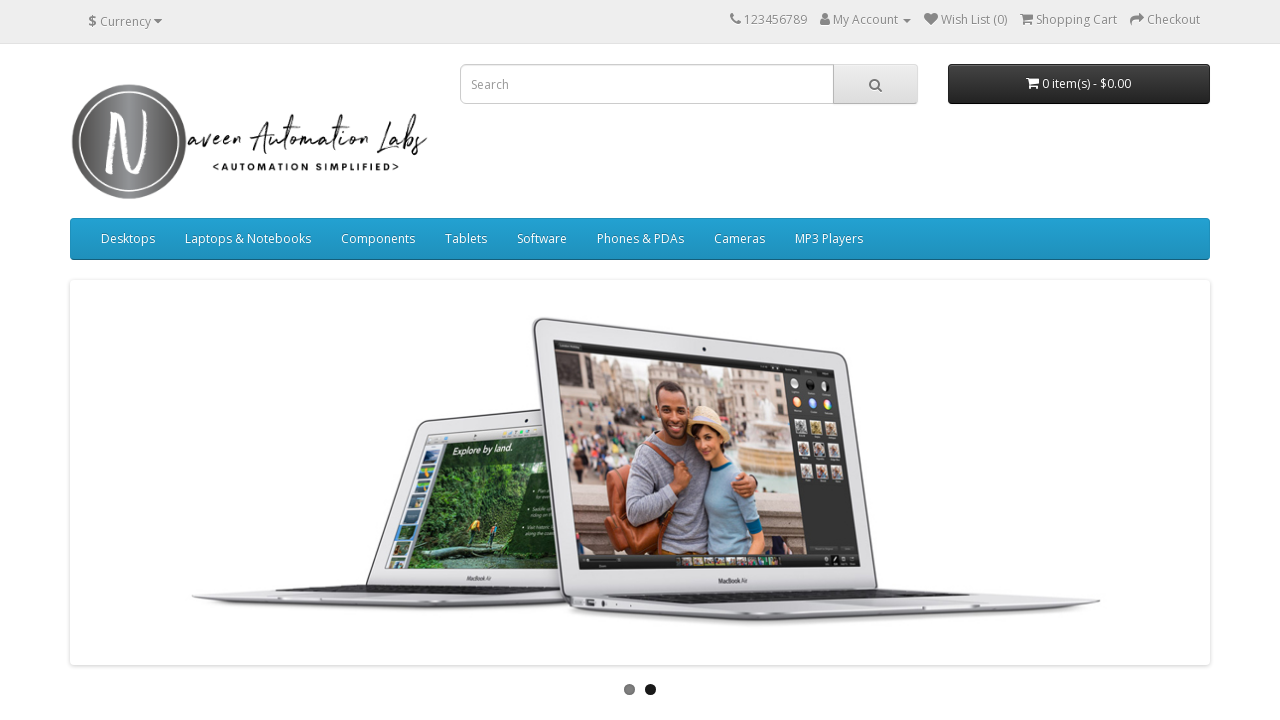

Retrieved href attribute: https://naveenautomationlabs.com/opencart/index.php?route=product/category&path=34_44
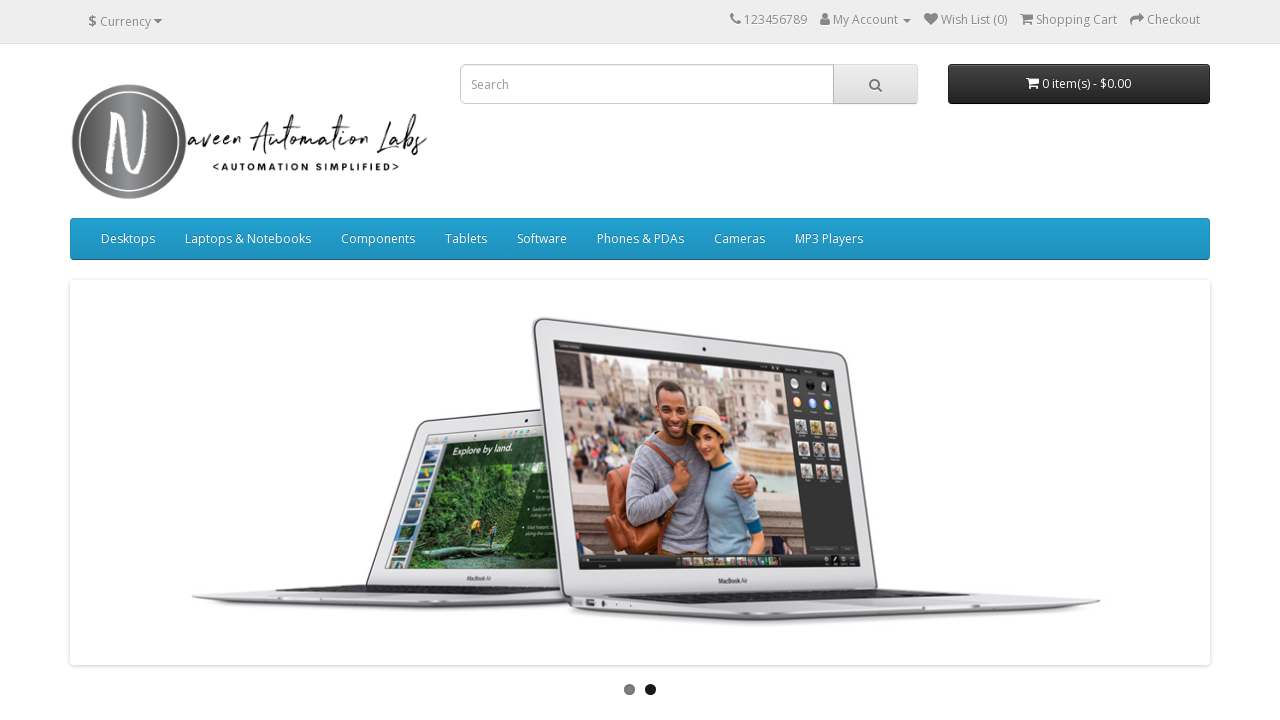

Retrieved href attribute: https://naveenautomationlabs.com/opencart/index.php?route=product/category&path=34_47
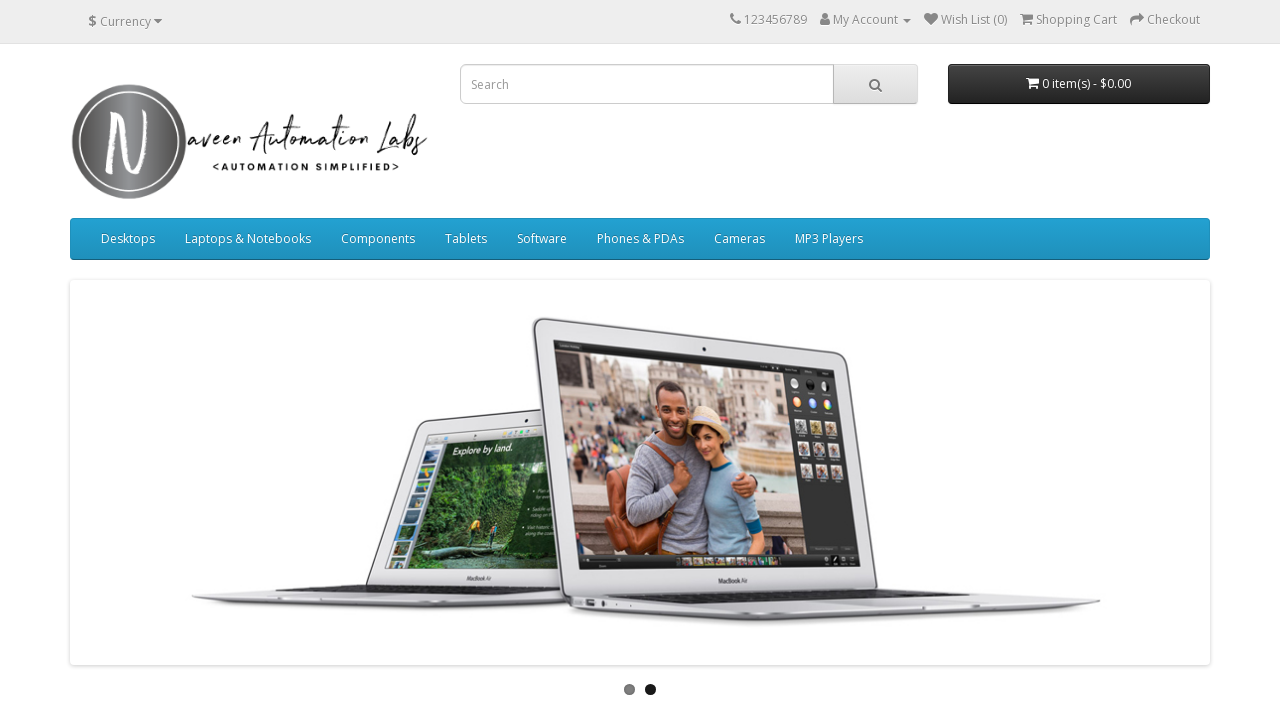

Retrieved href attribute: https://naveenautomationlabs.com/opencart/index.php?route=product/category&path=34_48
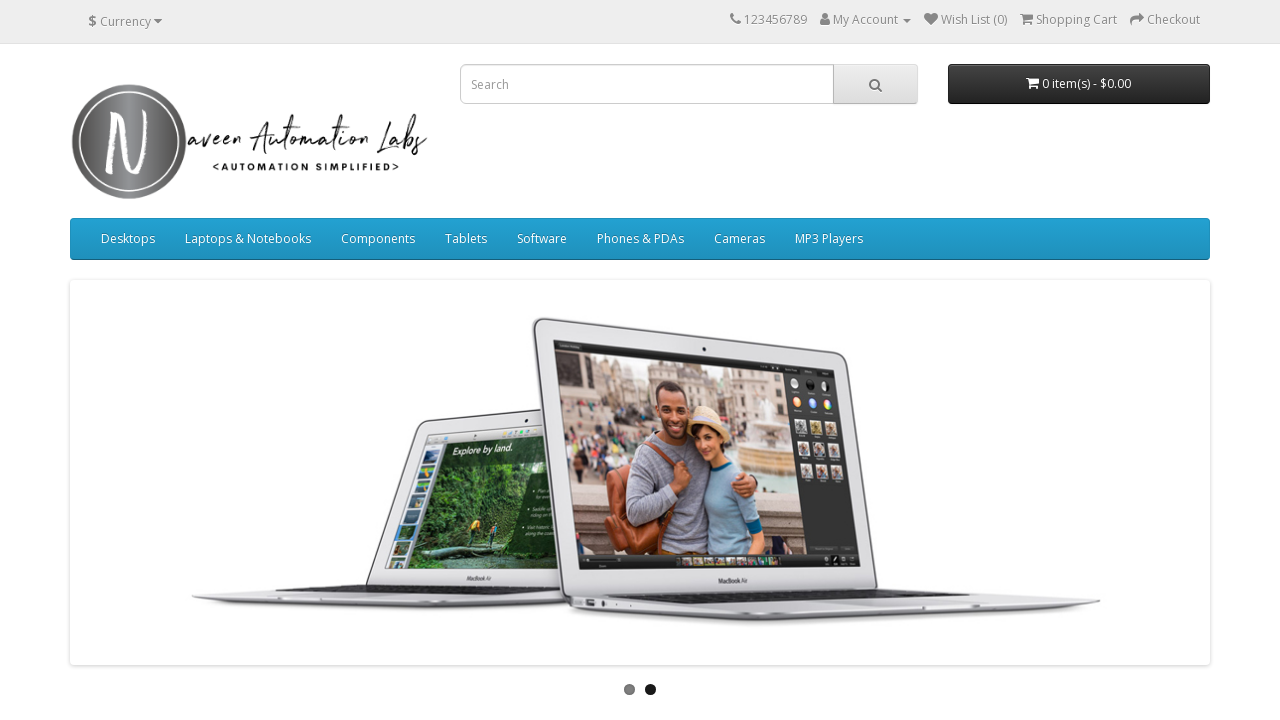

Retrieved href attribute: https://naveenautomationlabs.com/opencart/index.php?route=product/category&path=34_49
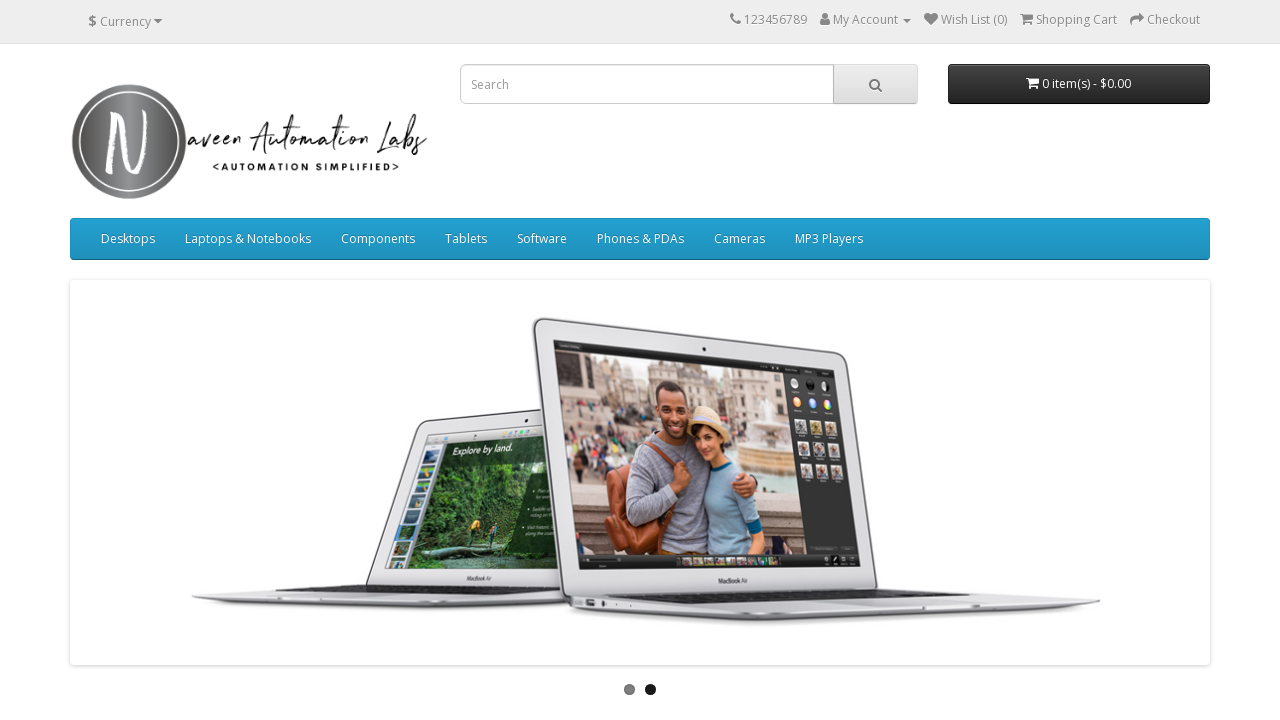

Retrieved href attribute: https://naveenautomationlabs.com/opencart/index.php?route=product/category&path=34_50
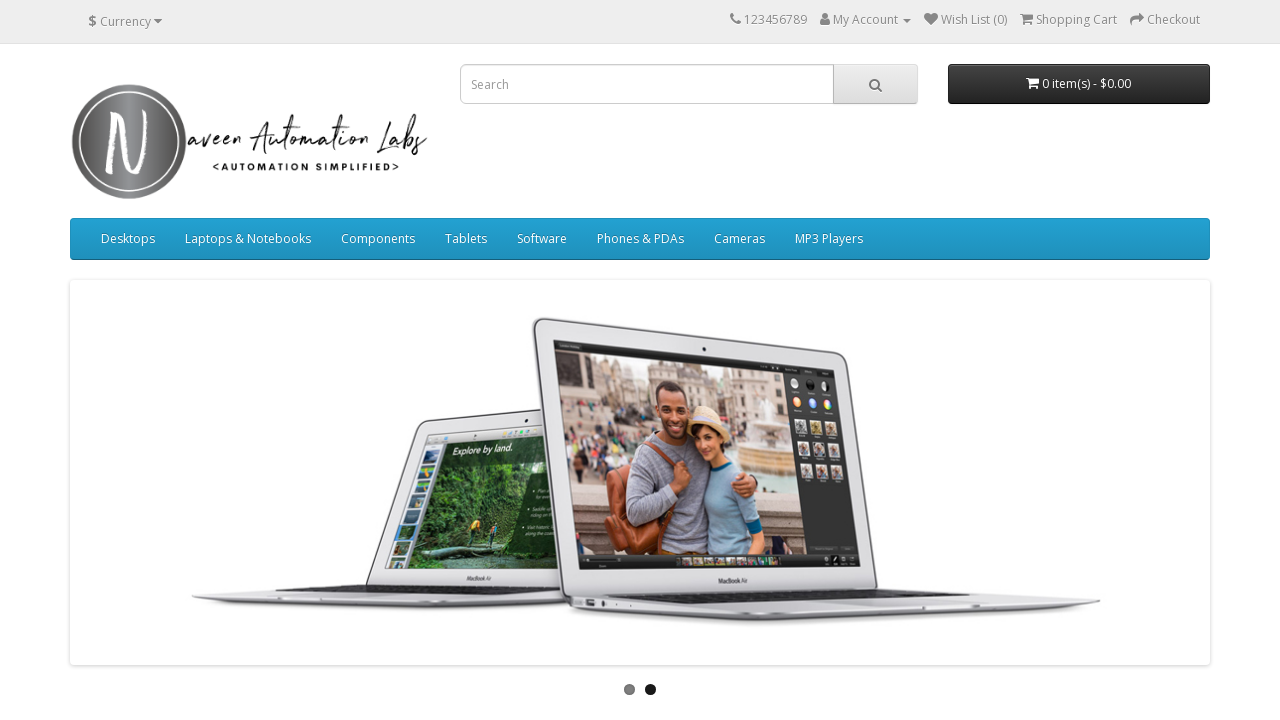

Retrieved href attribute: https://naveenautomationlabs.com/opencart/index.php?route=product/category&path=34_51
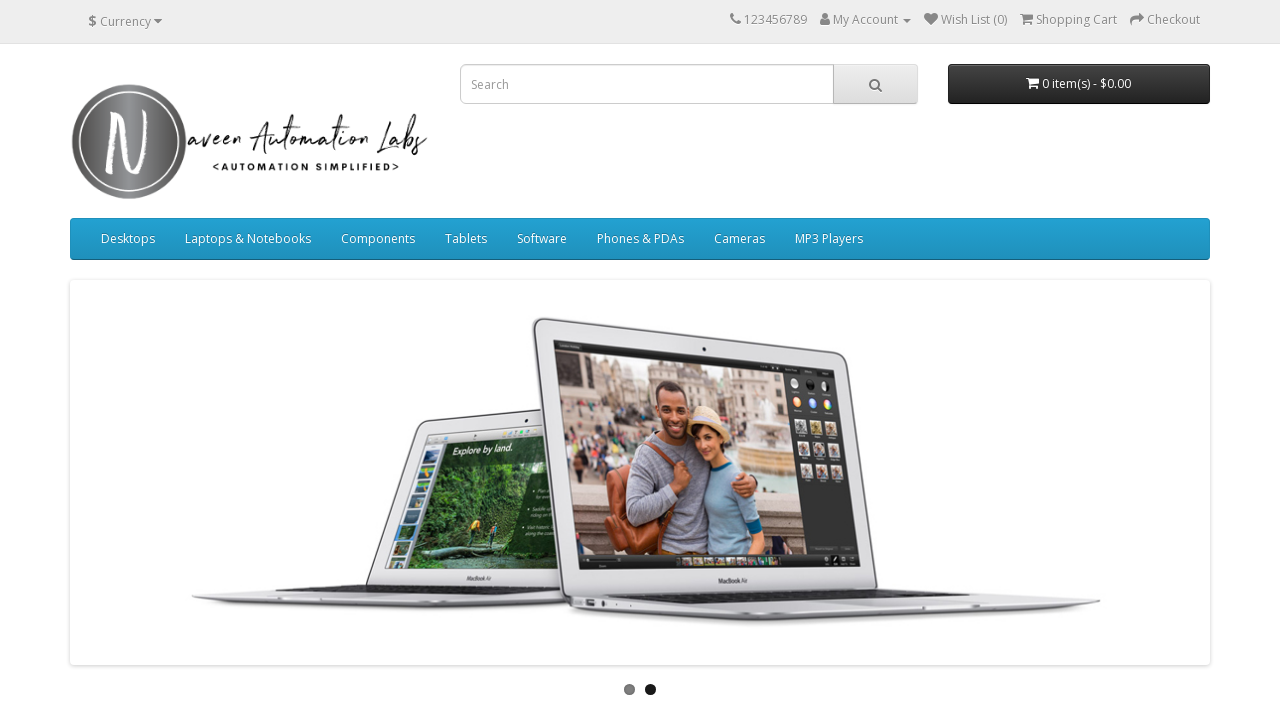

Retrieved href attribute: https://naveenautomationlabs.com/opencart/index.php?route=product/category&path=34_52
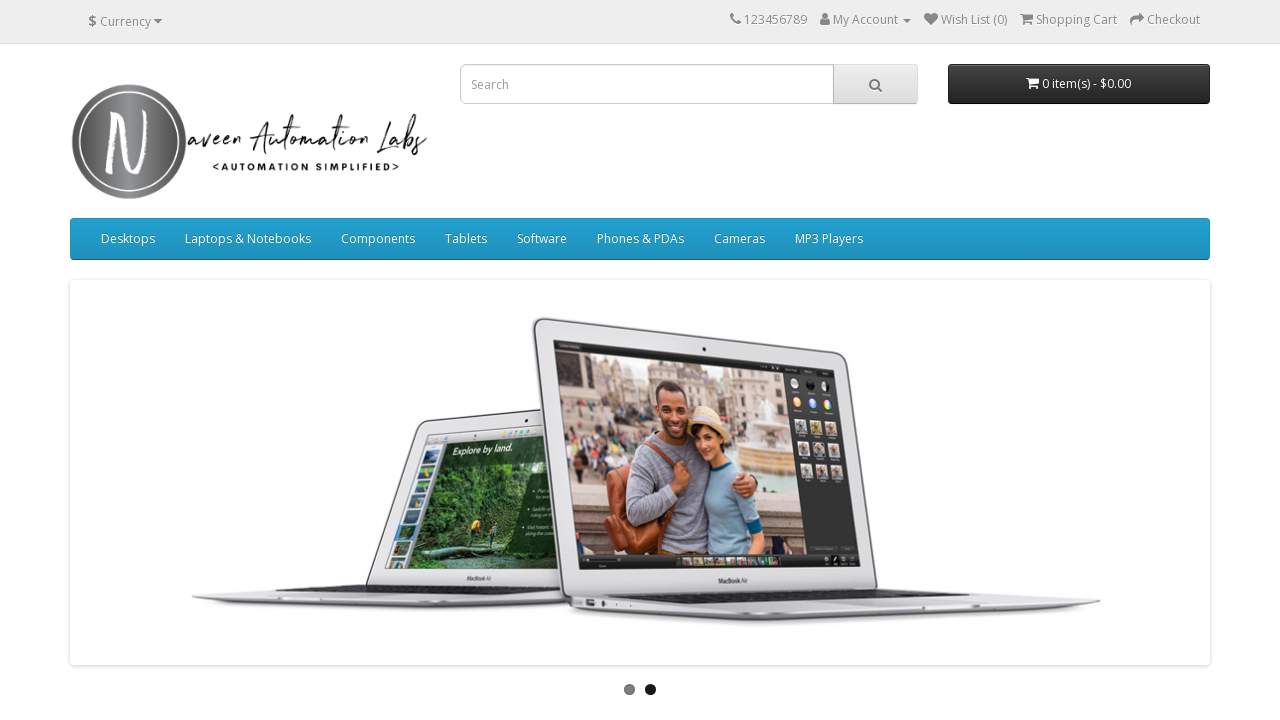

Retrieved href attribute: https://naveenautomationlabs.com/opencart/index.php?route=product/category&path=34_53
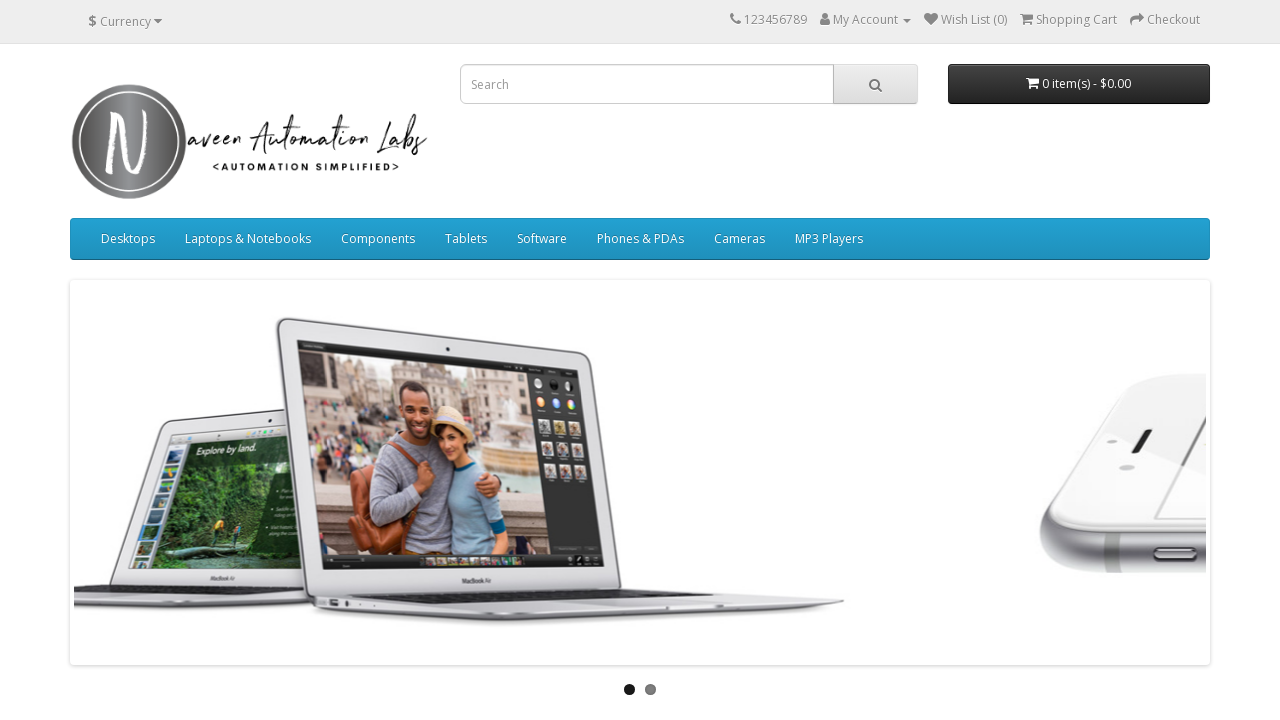

Retrieved href attribute: https://naveenautomationlabs.com/opencart/index.php?route=product/category&path=34_54
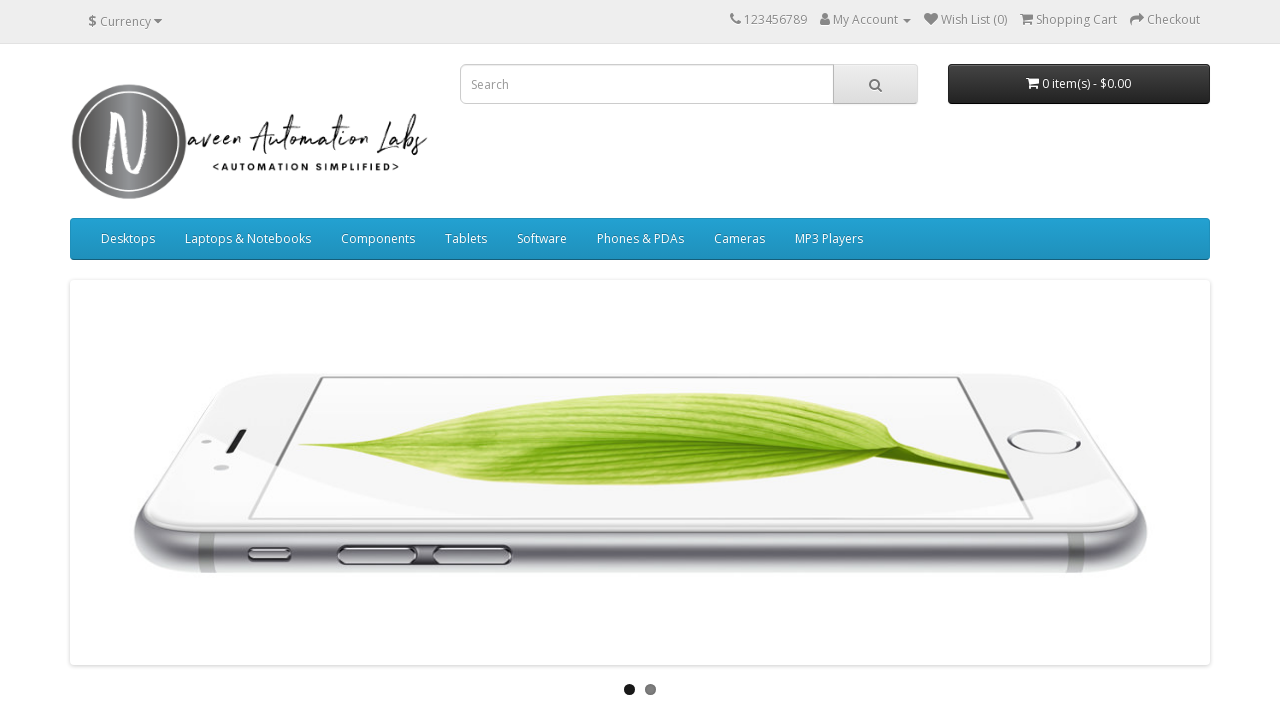

Retrieved href attribute: https://naveenautomationlabs.com/opencart/index.php?route=product/category&path=34_55
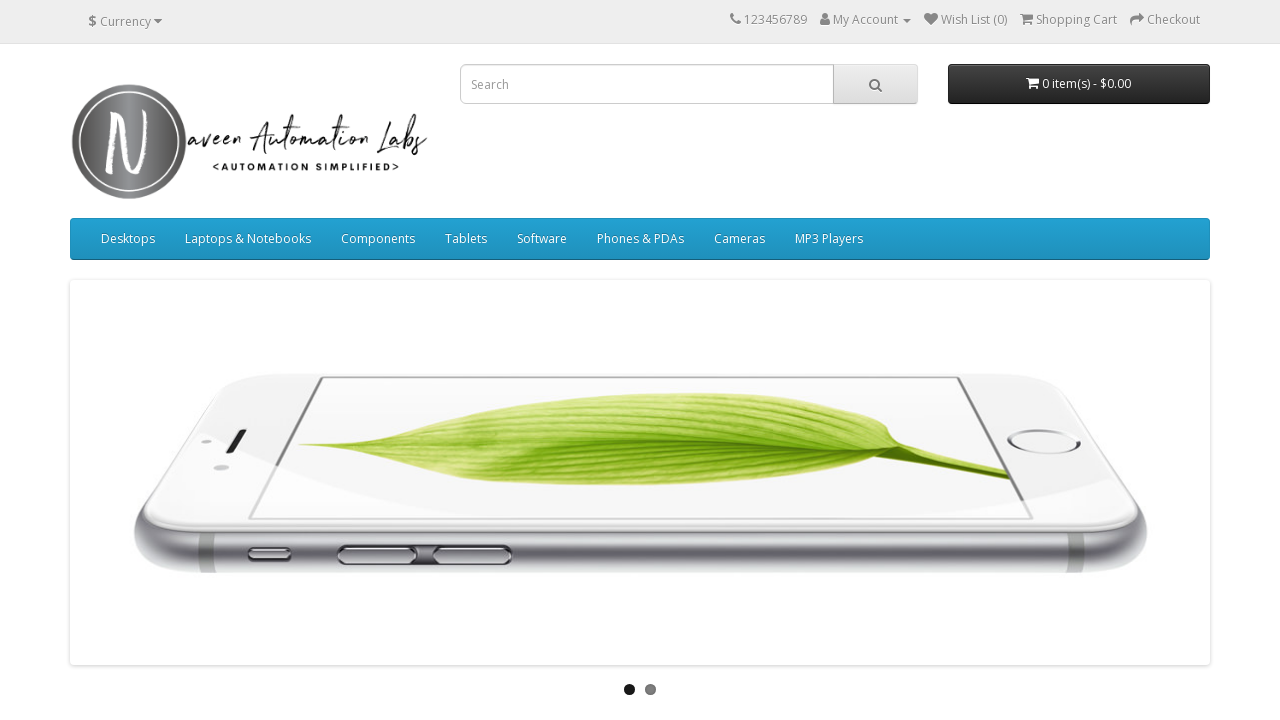

Retrieved href attribute: https://naveenautomationlabs.com/opencart/index.php?route=product/category&path=34_56
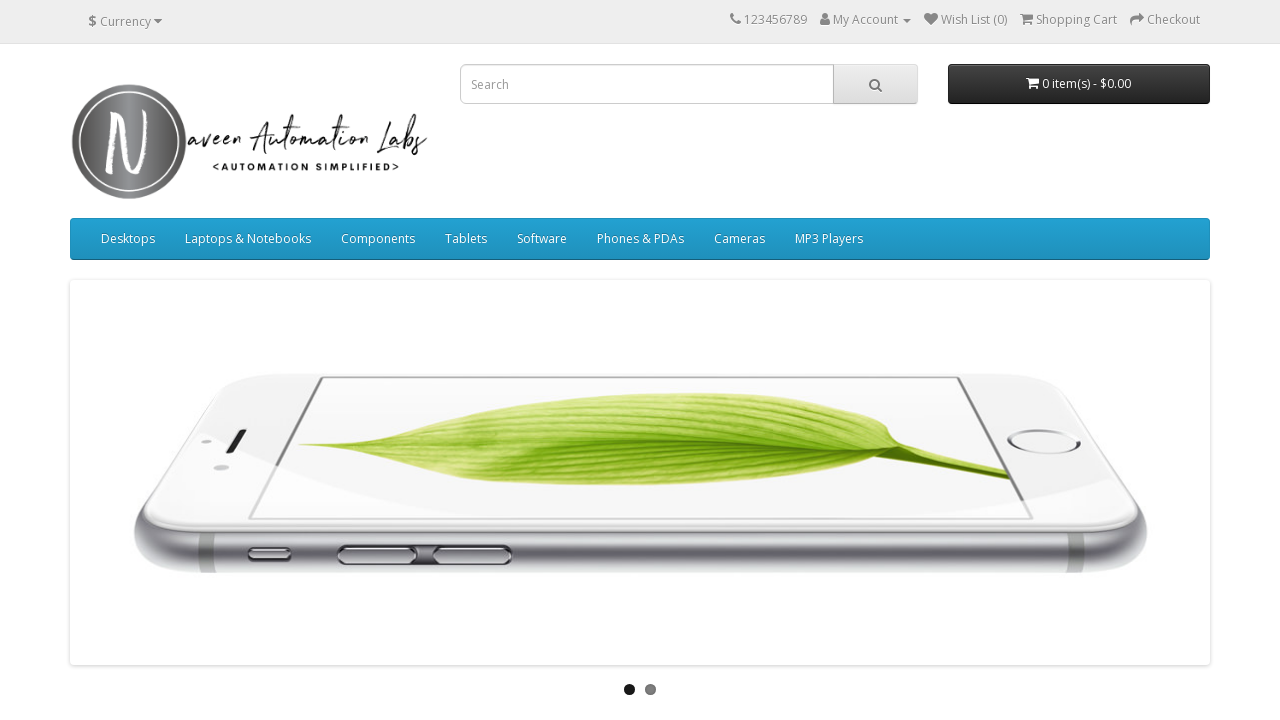

Retrieved href attribute: https://naveenautomationlabs.com/opencart/index.php?route=product/category&path=34_38
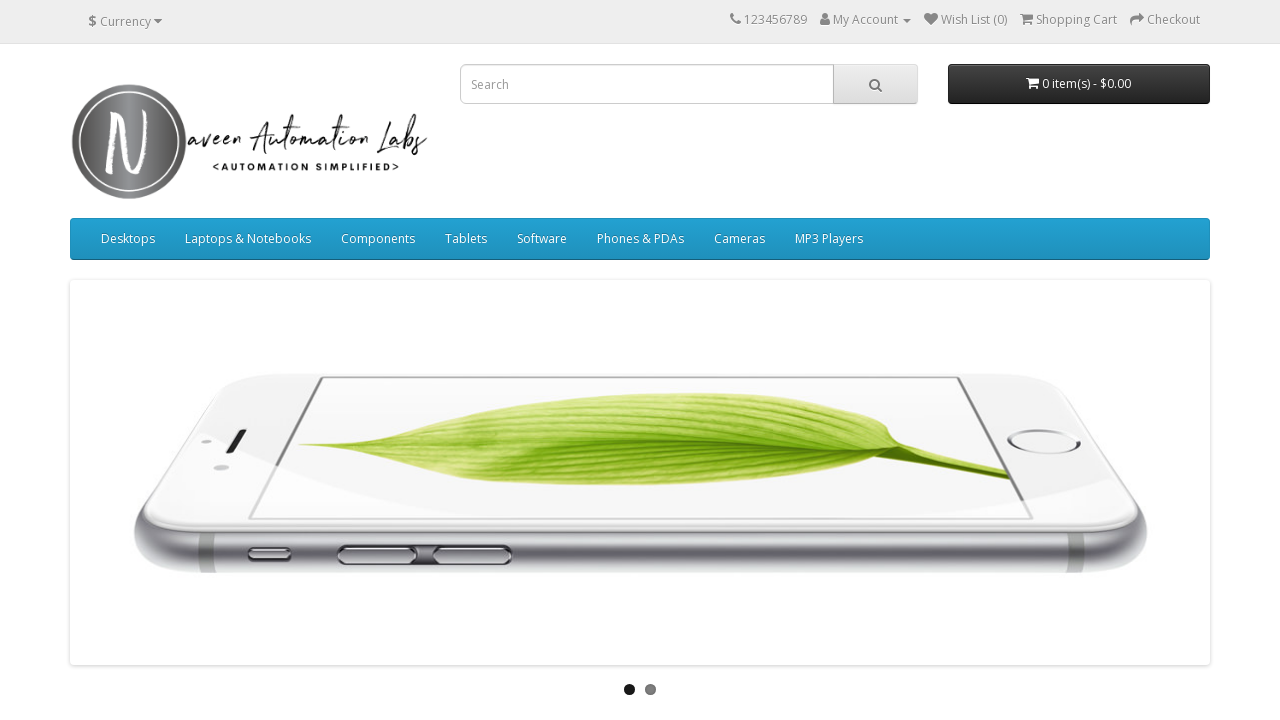

Retrieved href attribute: https://naveenautomationlabs.com/opencart/index.php?route=product/category&path=34_37
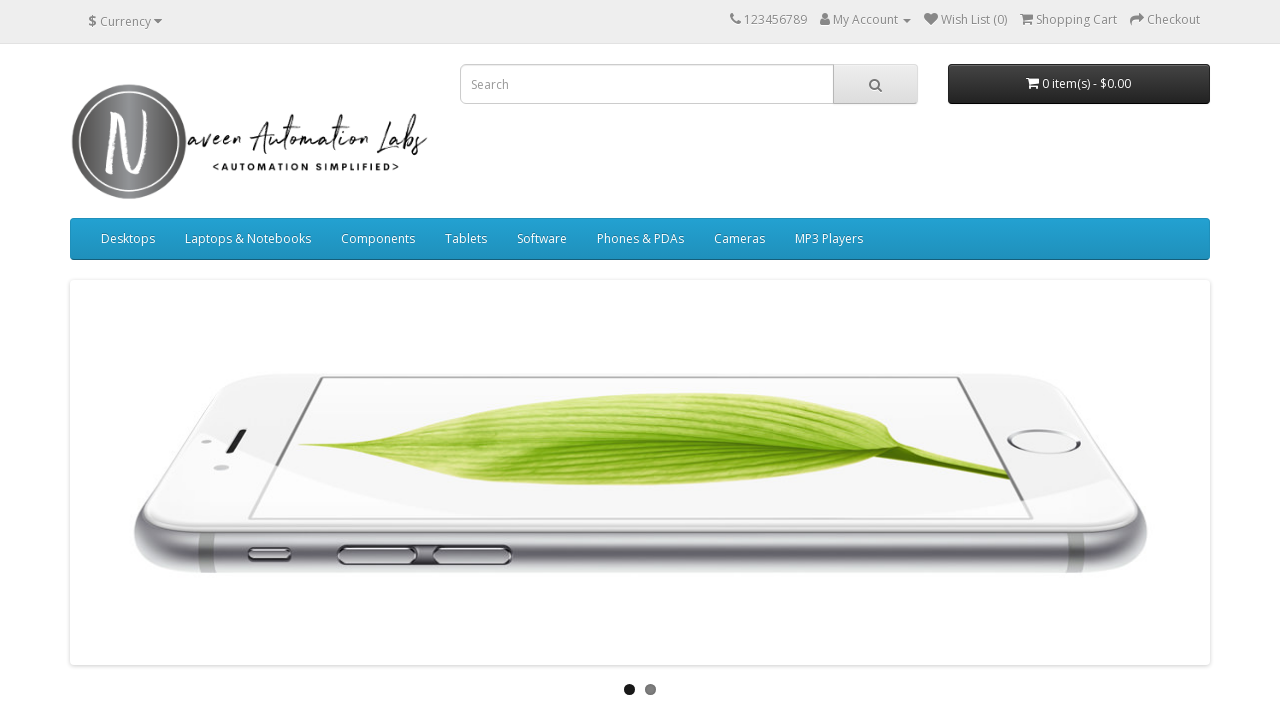

Retrieved href attribute: https://naveenautomationlabs.com/opencart/index.php?route=product/category&path=34_39
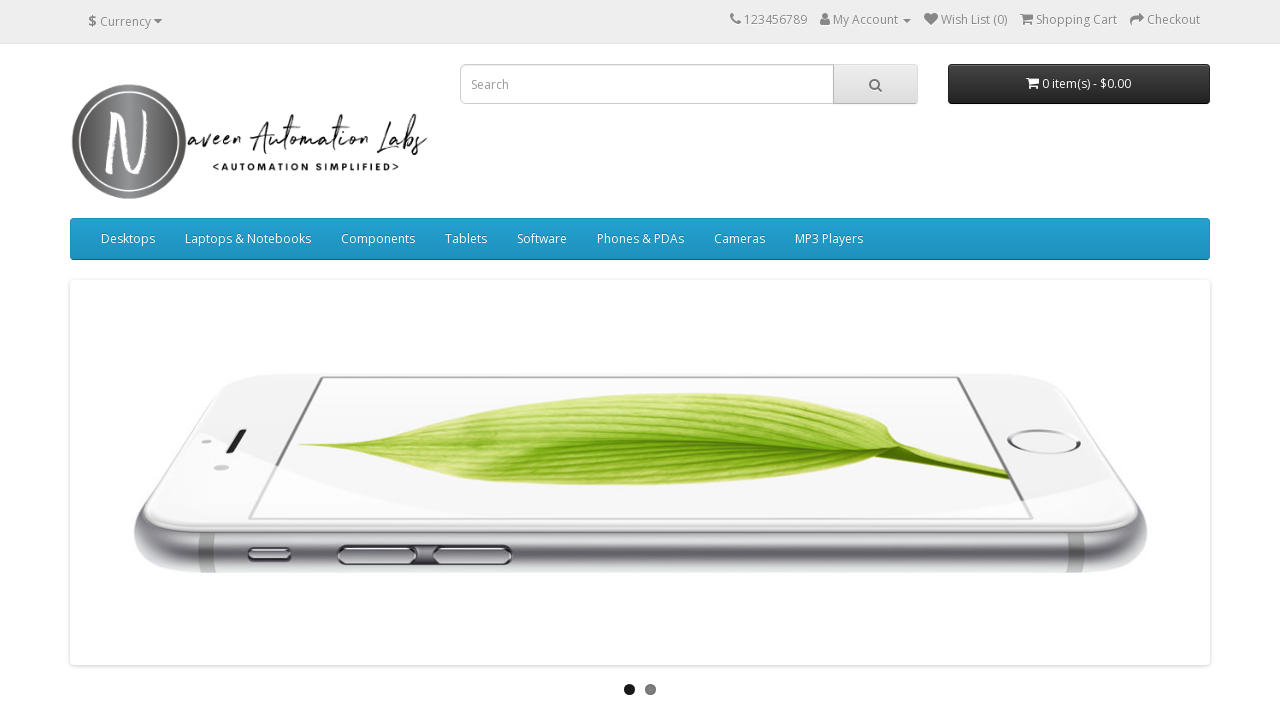

Retrieved href attribute: https://naveenautomationlabs.com/opencart/index.php?route=product/category&path=34_40
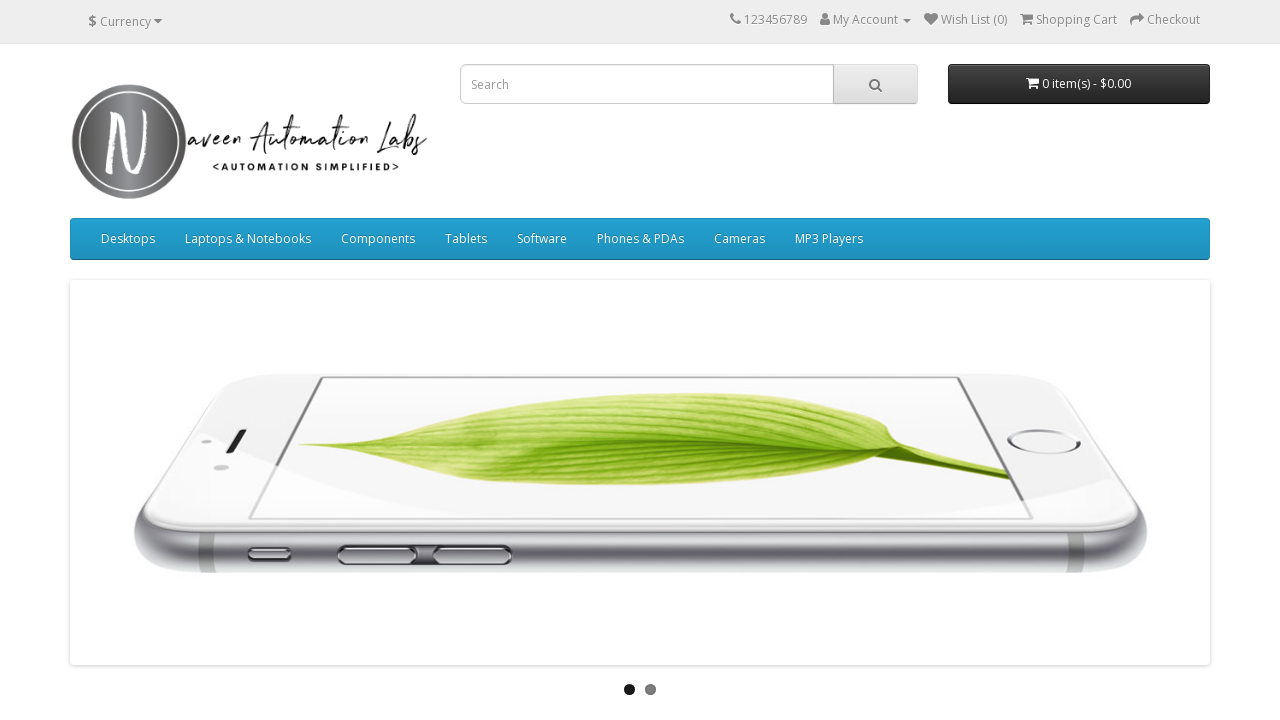

Retrieved href attribute: https://naveenautomationlabs.com/opencart/index.php?route=product/category&path=34_41
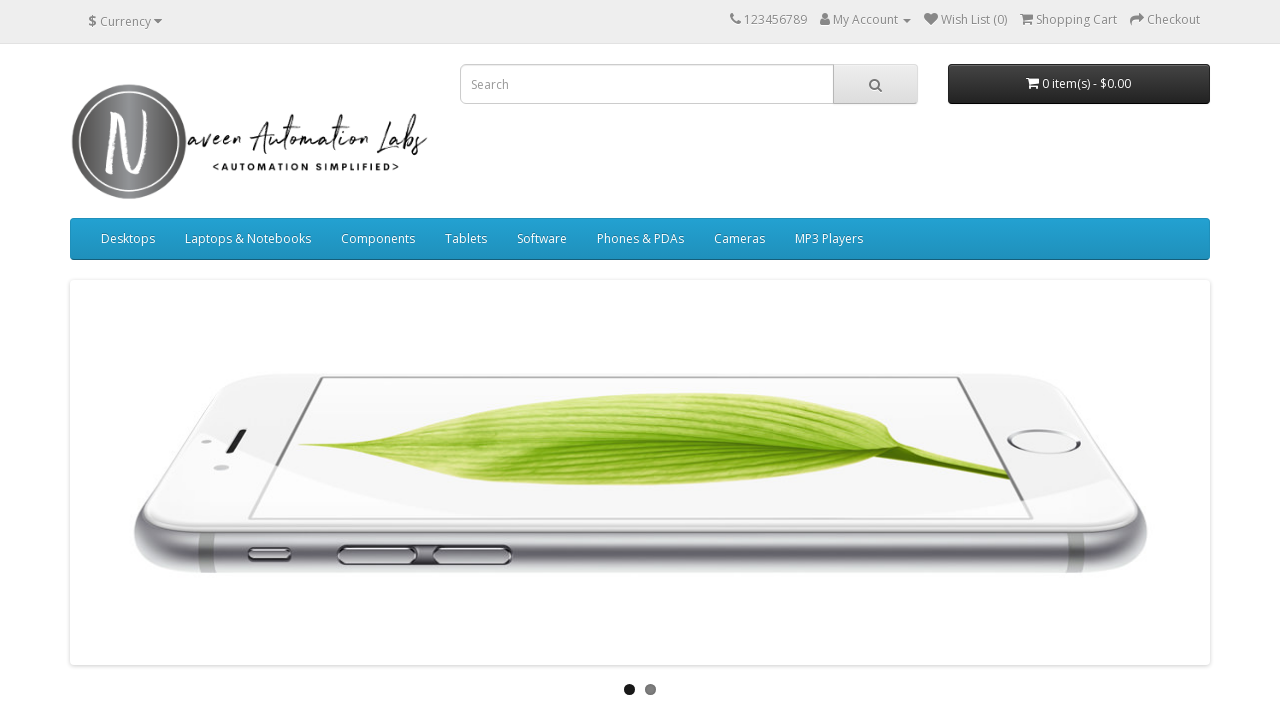

Retrieved href attribute: https://naveenautomationlabs.com/opencart/index.php?route=product/category&path=34_42
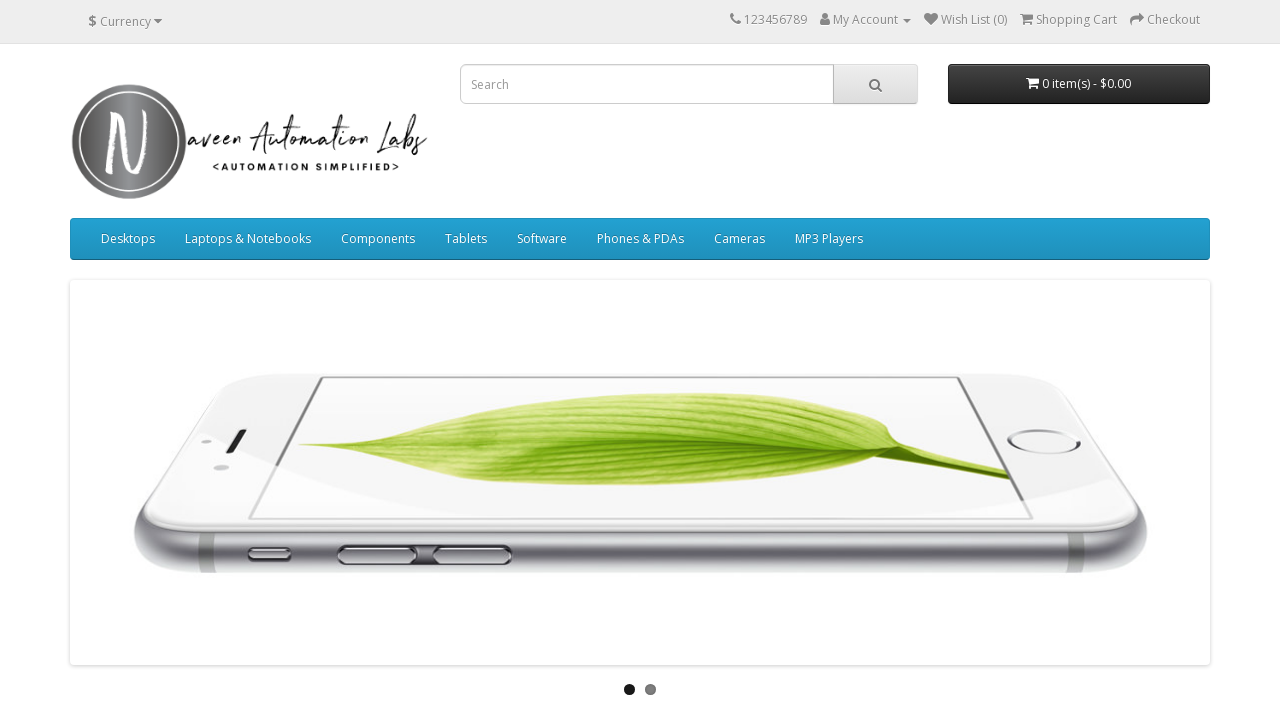

Retrieved href attribute: https://naveenautomationlabs.com/opencart/index.php?route=product/category&path=34
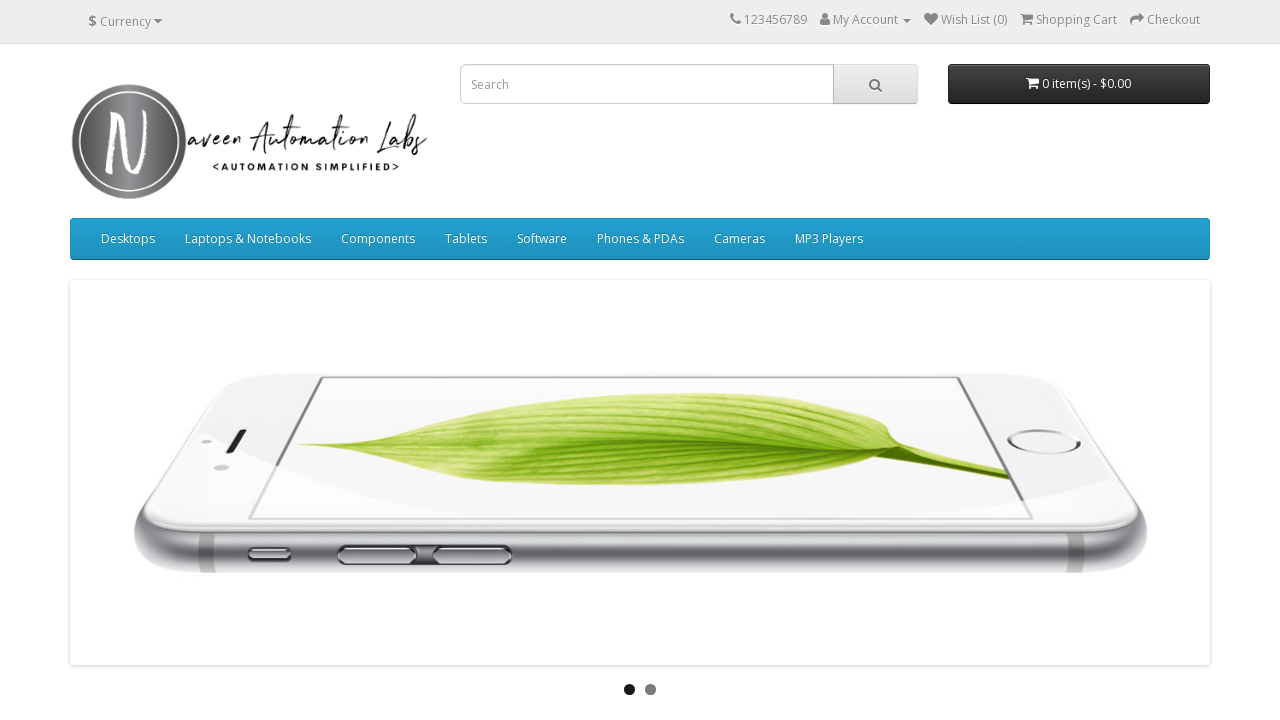

Retrieved href attribute: index.php?route=product/product&path=57&product_id=49
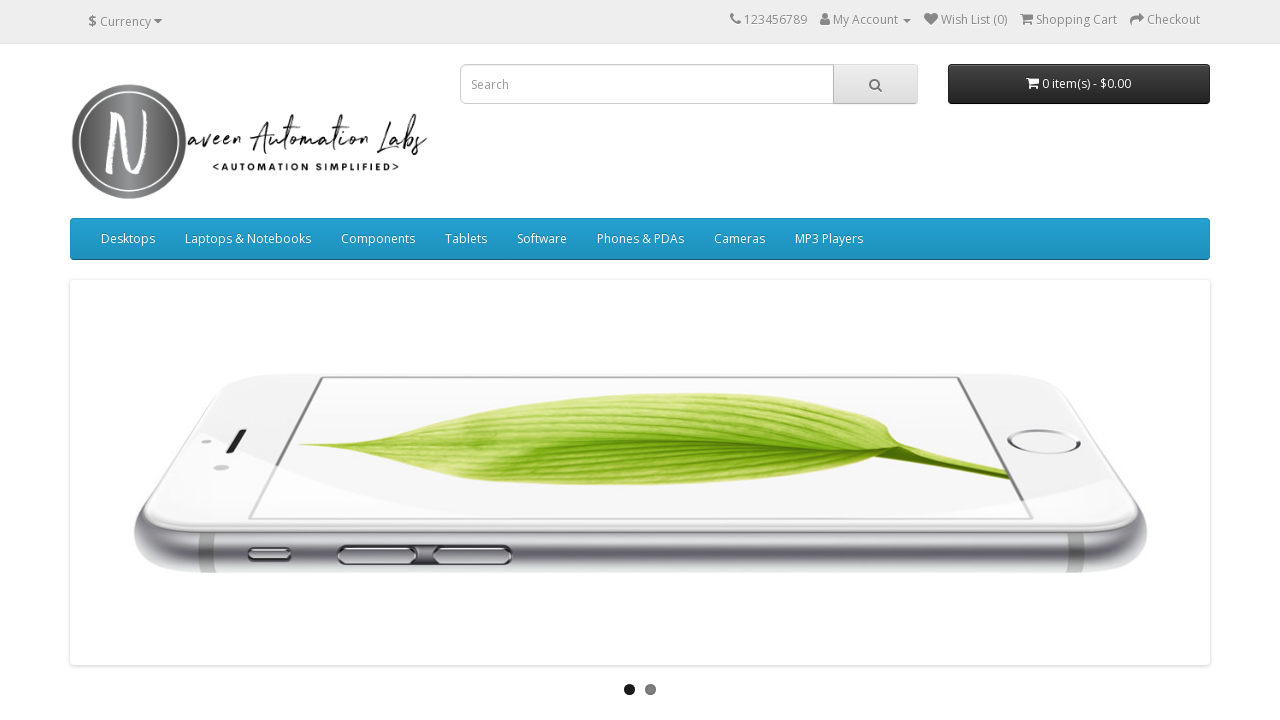

Retrieved href attribute: index.php?route=product/product&path=57&product_id=49
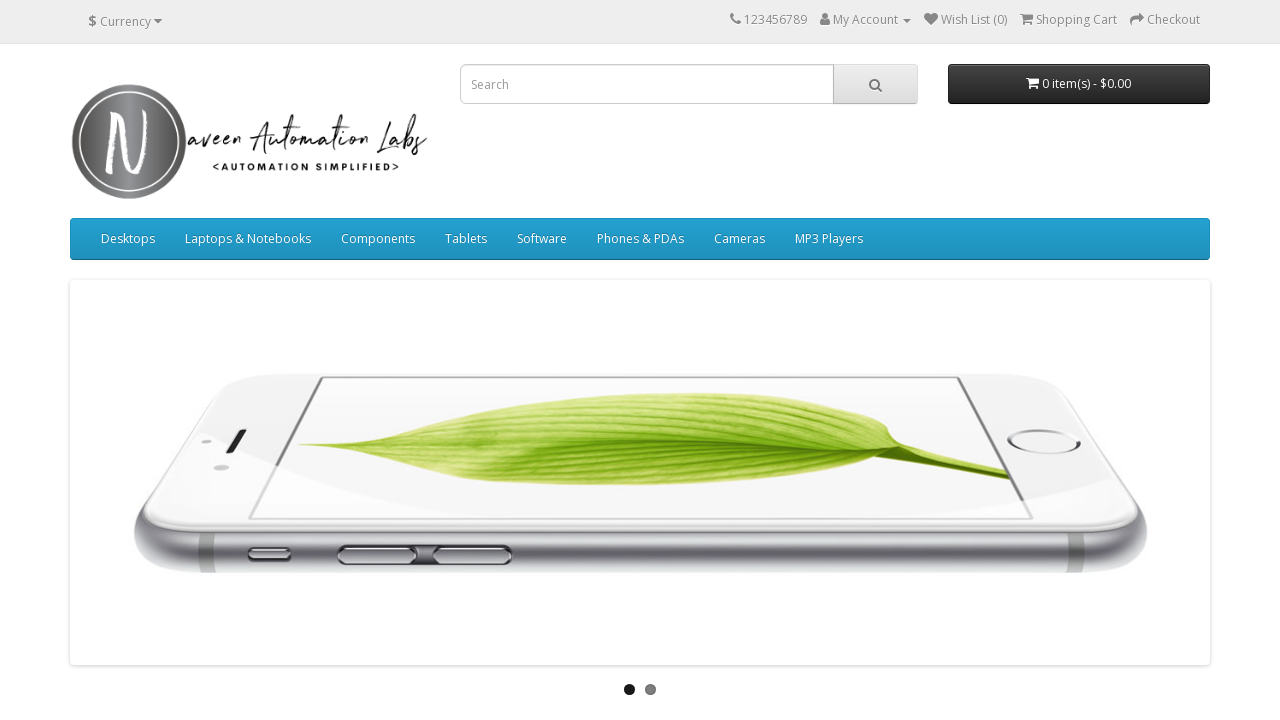

Retrieved href attribute: https://naveenautomationlabs.com/opencart/index.php?route=product/product&product_id=43
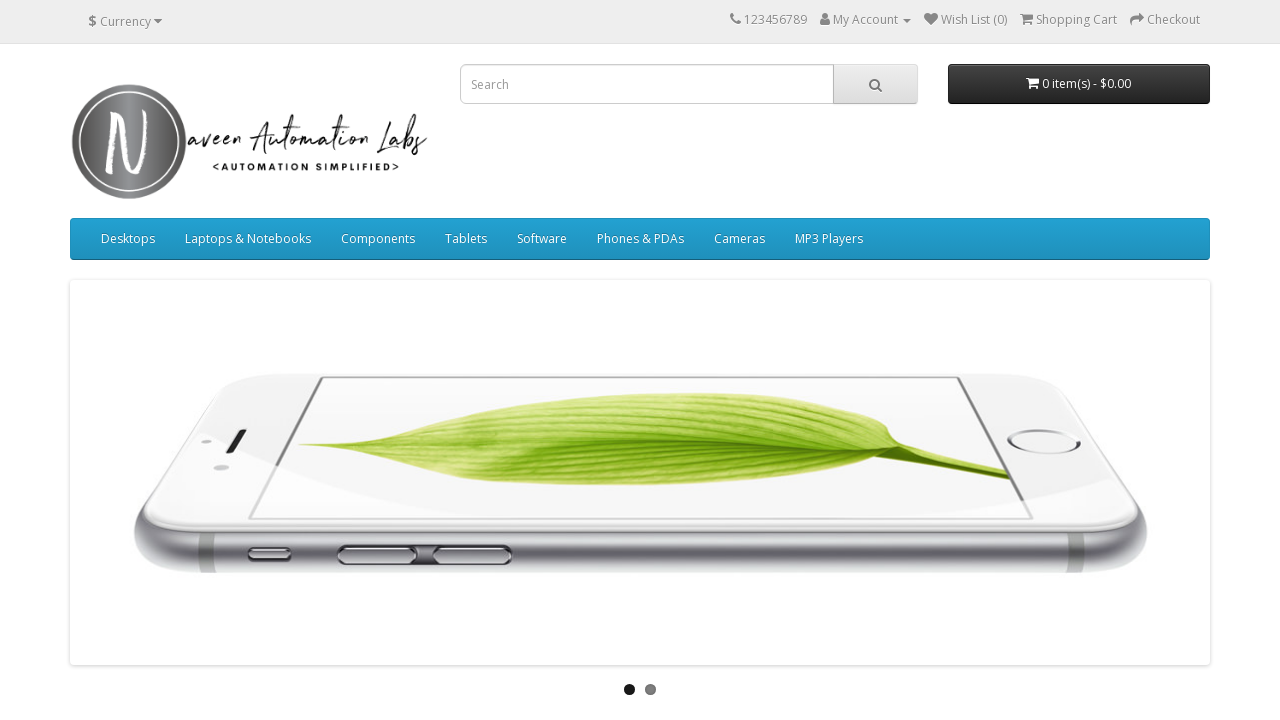

Retrieved href attribute: https://naveenautomationlabs.com/opencart/index.php?route=product/product&product_id=43
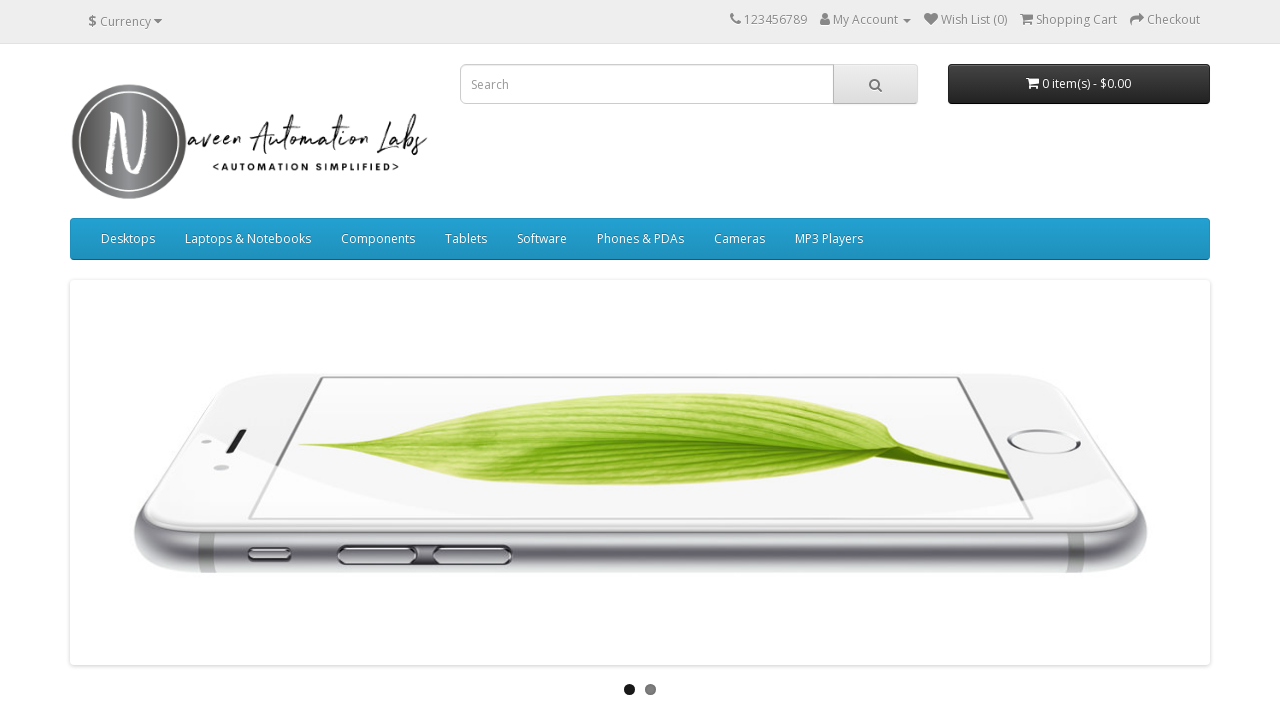

Retrieved href attribute: https://naveenautomationlabs.com/opencart/index.php?route=product/product&product_id=40
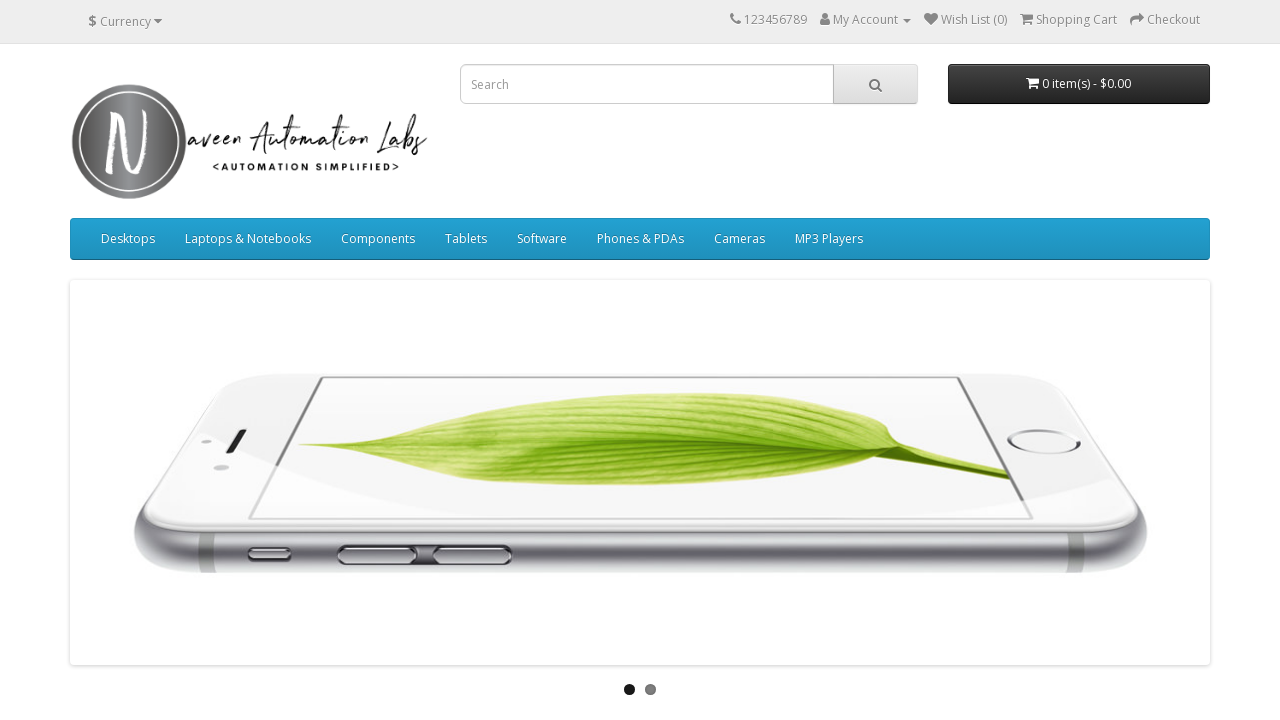

Retrieved href attribute: https://naveenautomationlabs.com/opencart/index.php?route=product/product&product_id=40
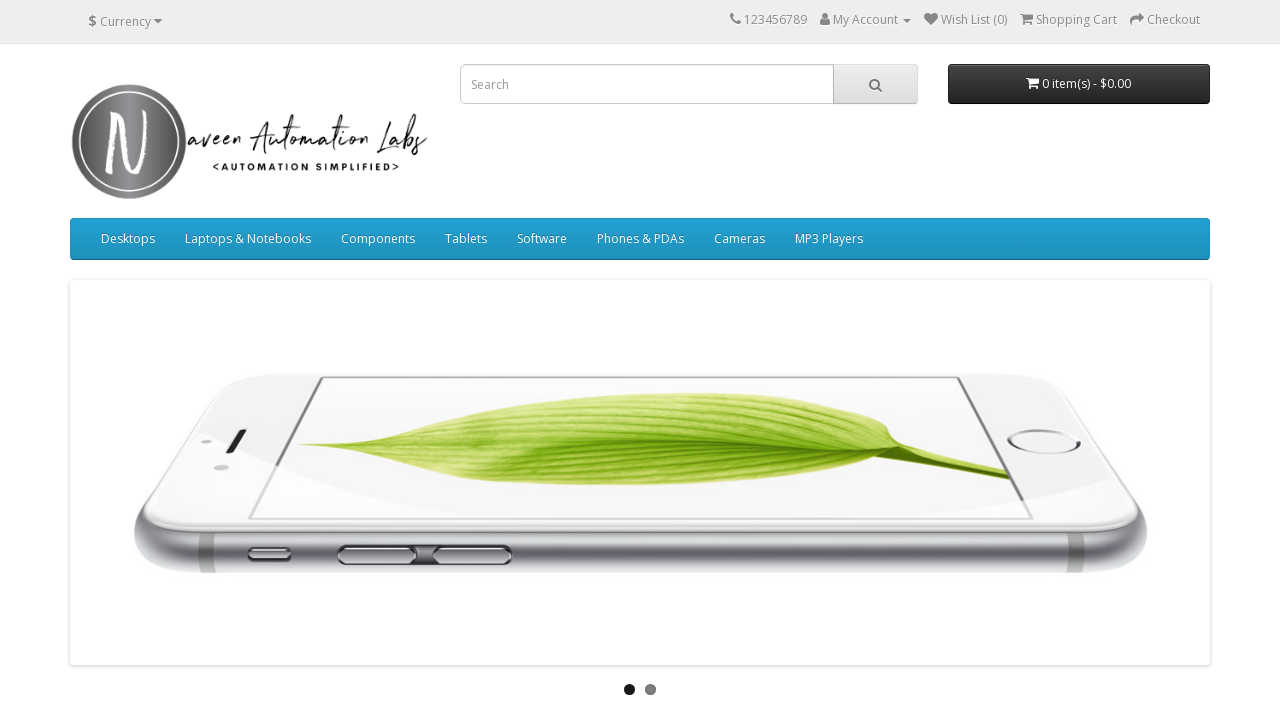

Retrieved href attribute: https://naveenautomationlabs.com/opencart/index.php?route=product/product&product_id=42
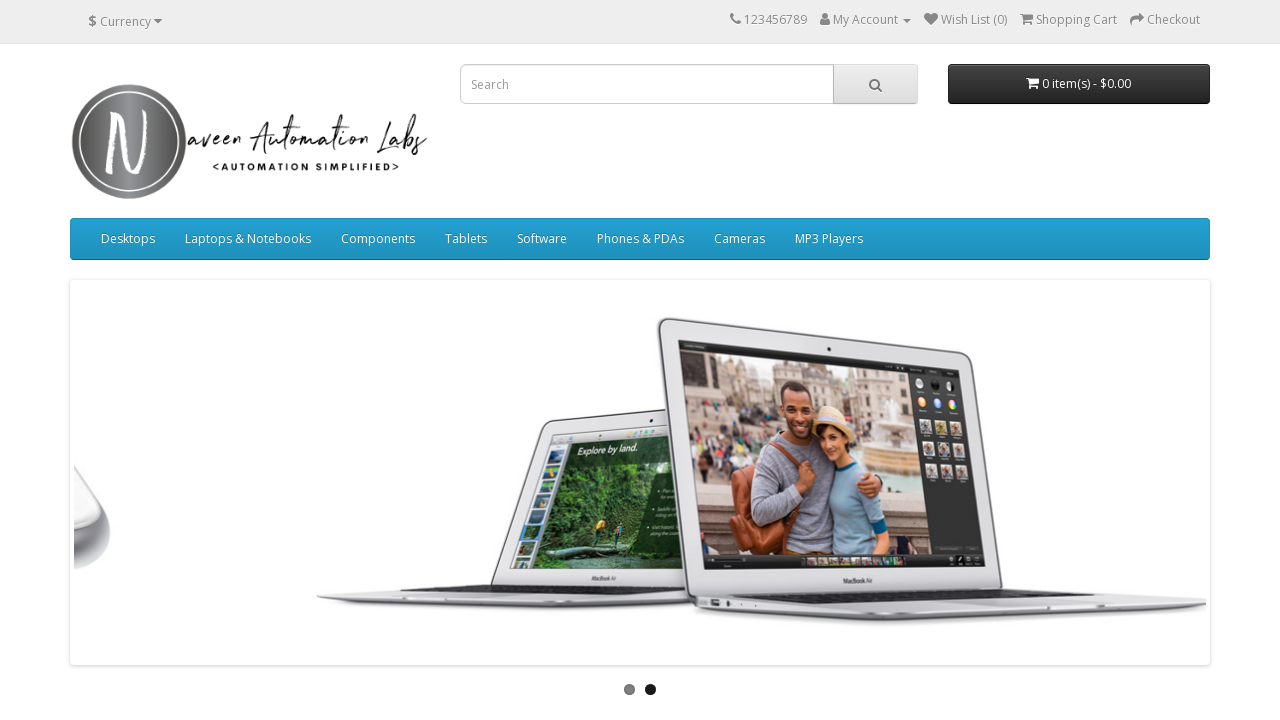

Retrieved href attribute: https://naveenautomationlabs.com/opencart/index.php?route=product/product&product_id=42
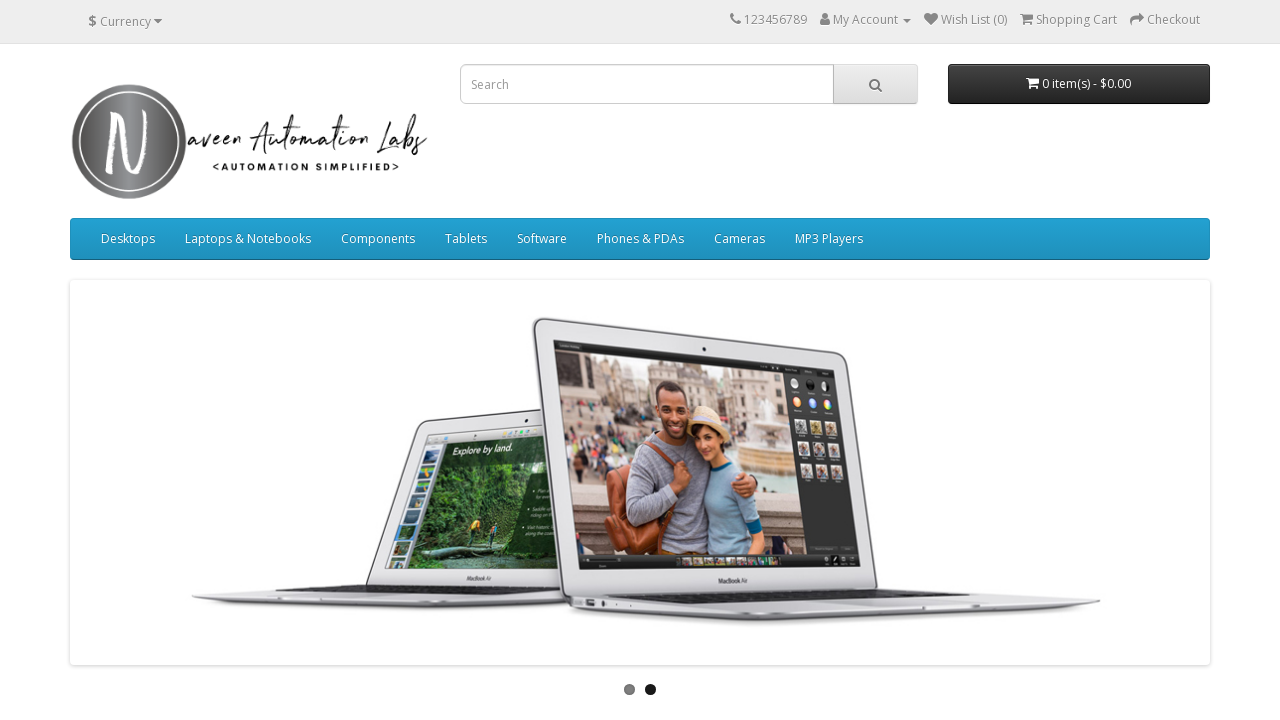

Retrieved href attribute: https://naveenautomationlabs.com/opencart/index.php?route=product/product&product_id=30
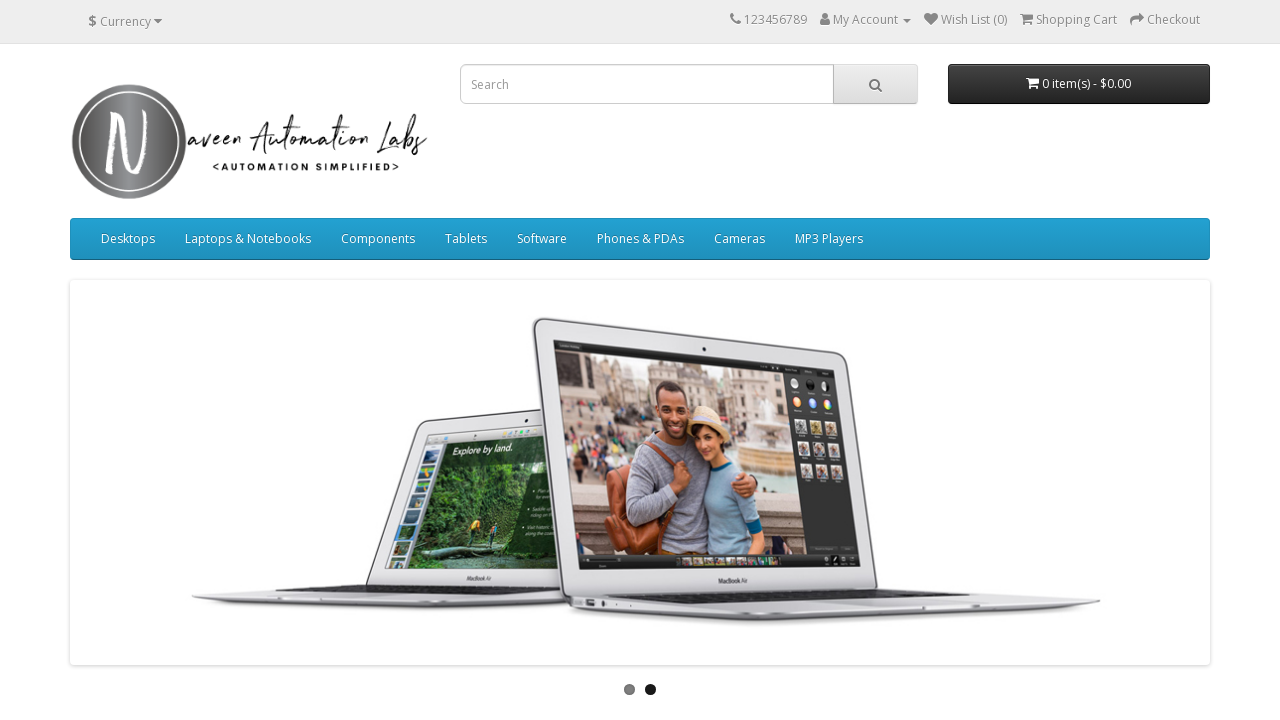

Retrieved href attribute: https://naveenautomationlabs.com/opencart/index.php?route=product/product&product_id=30
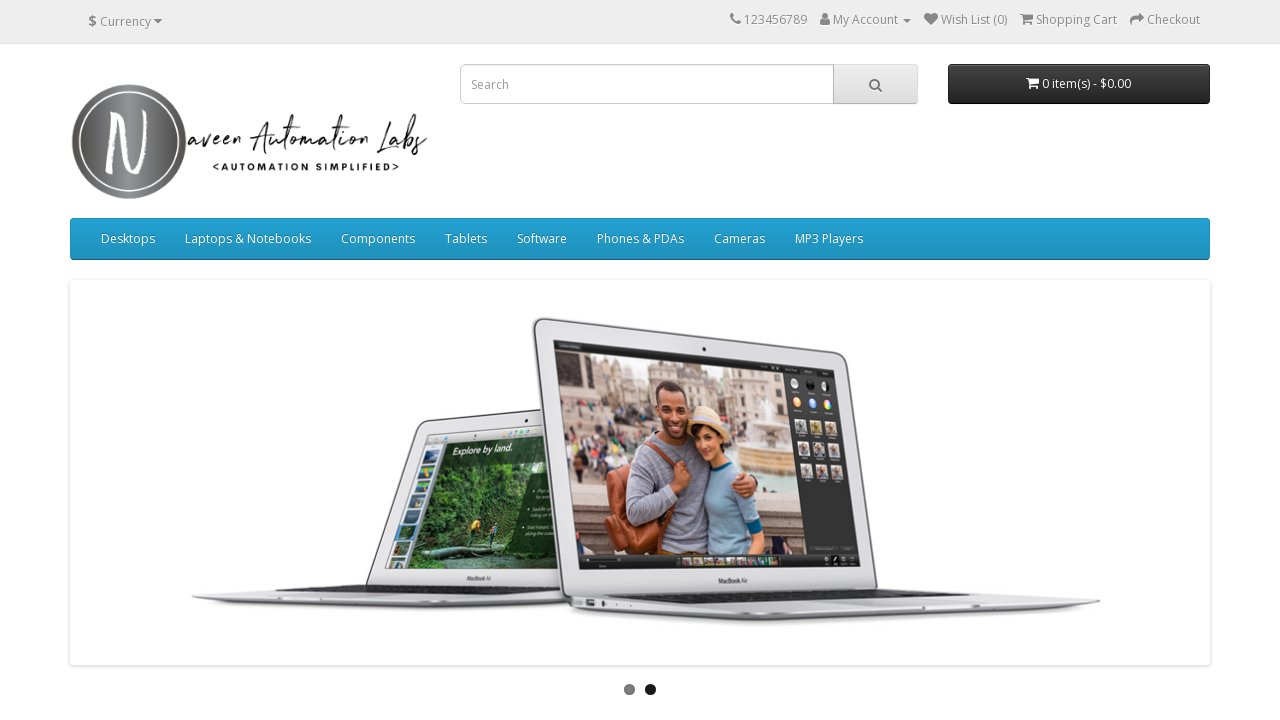

Retrieved href attribute: https://naveenautomationlabs.com/opencart/index.php?route=information/information&information_id=4
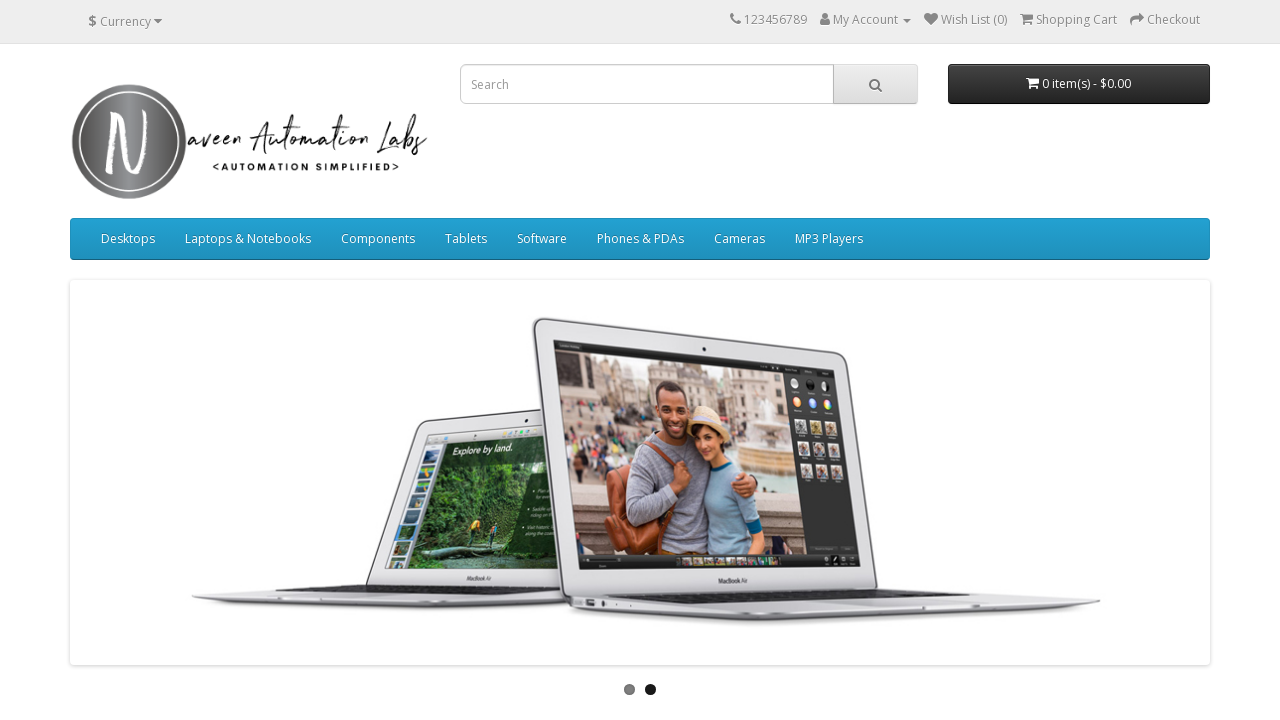

Retrieved href attribute: https://naveenautomationlabs.com/opencart/index.php?route=information/information&information_id=6
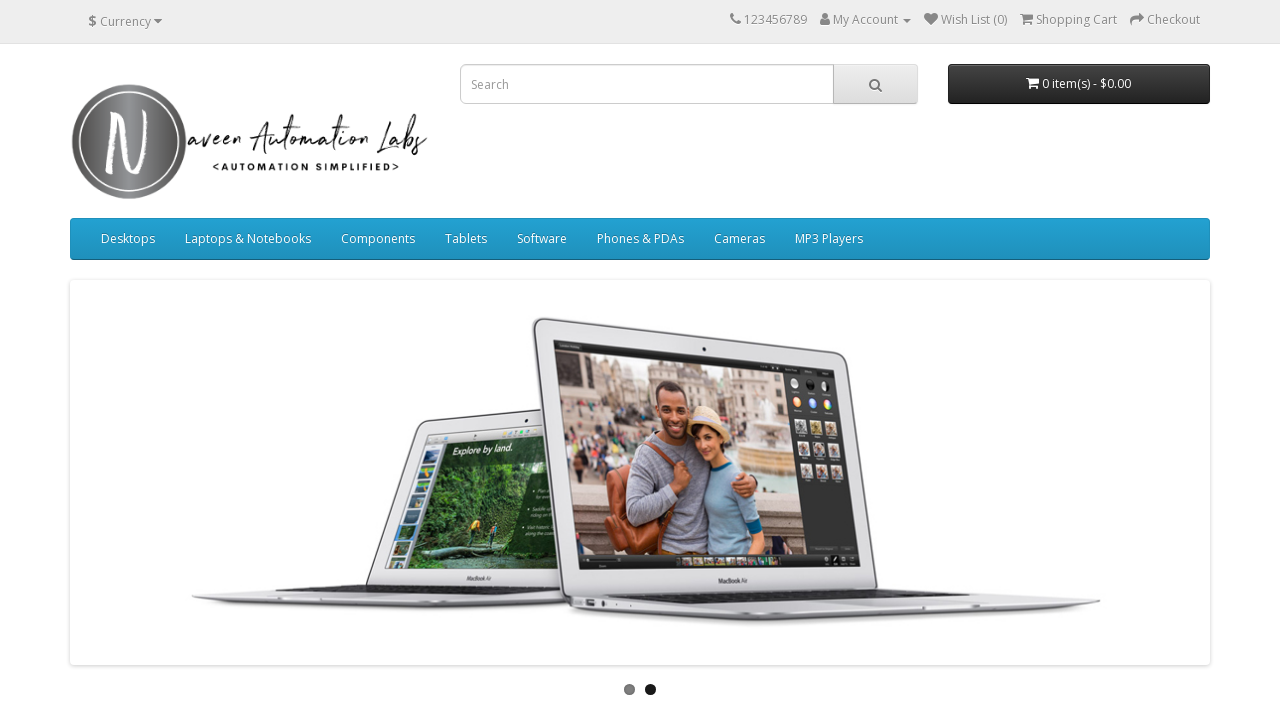

Retrieved href attribute: https://naveenautomationlabs.com/opencart/index.php?route=information/information&information_id=3
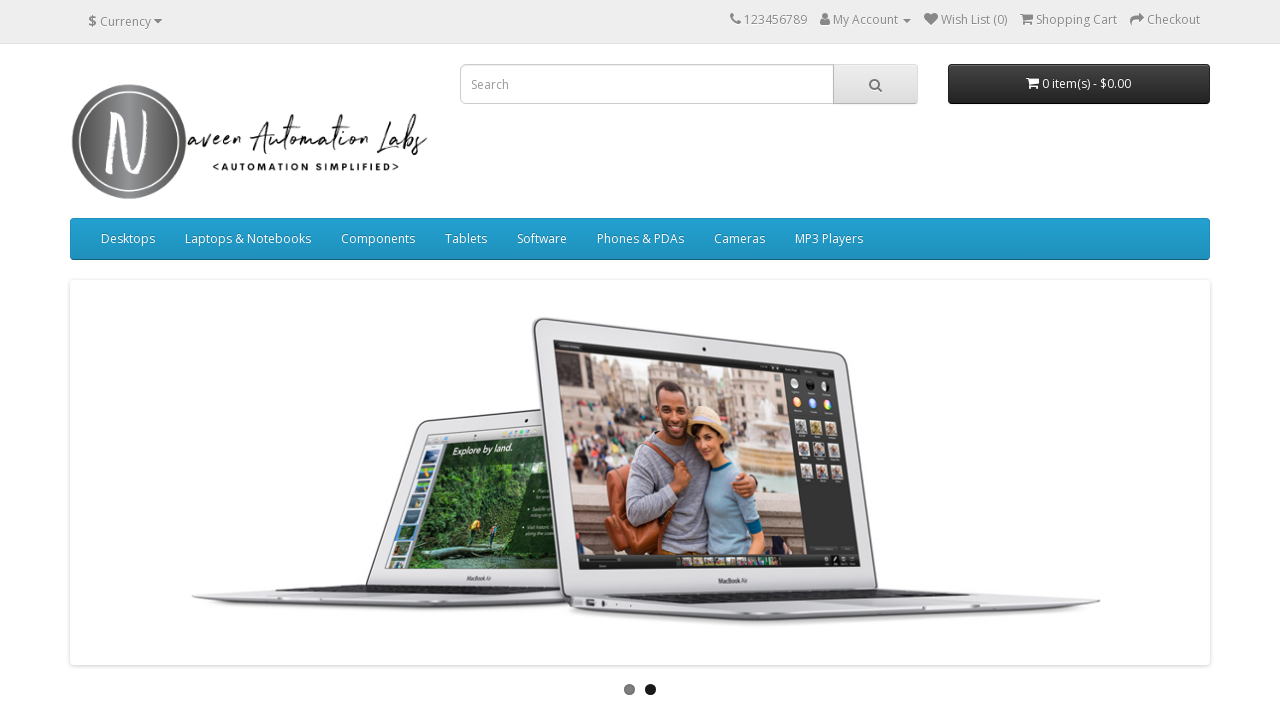

Retrieved href attribute: https://naveenautomationlabs.com/opencart/index.php?route=information/information&information_id=5
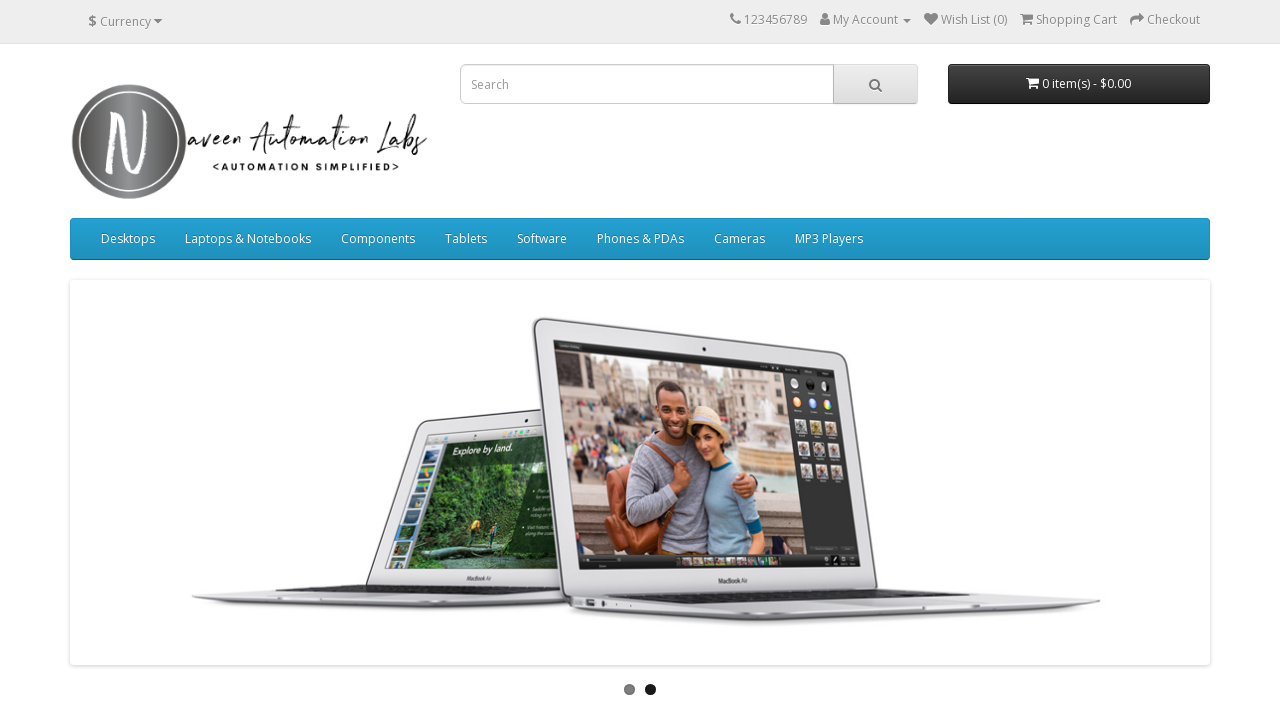

Retrieved href attribute: https://naveenautomationlabs.com/opencart/index.php?route=information/contact
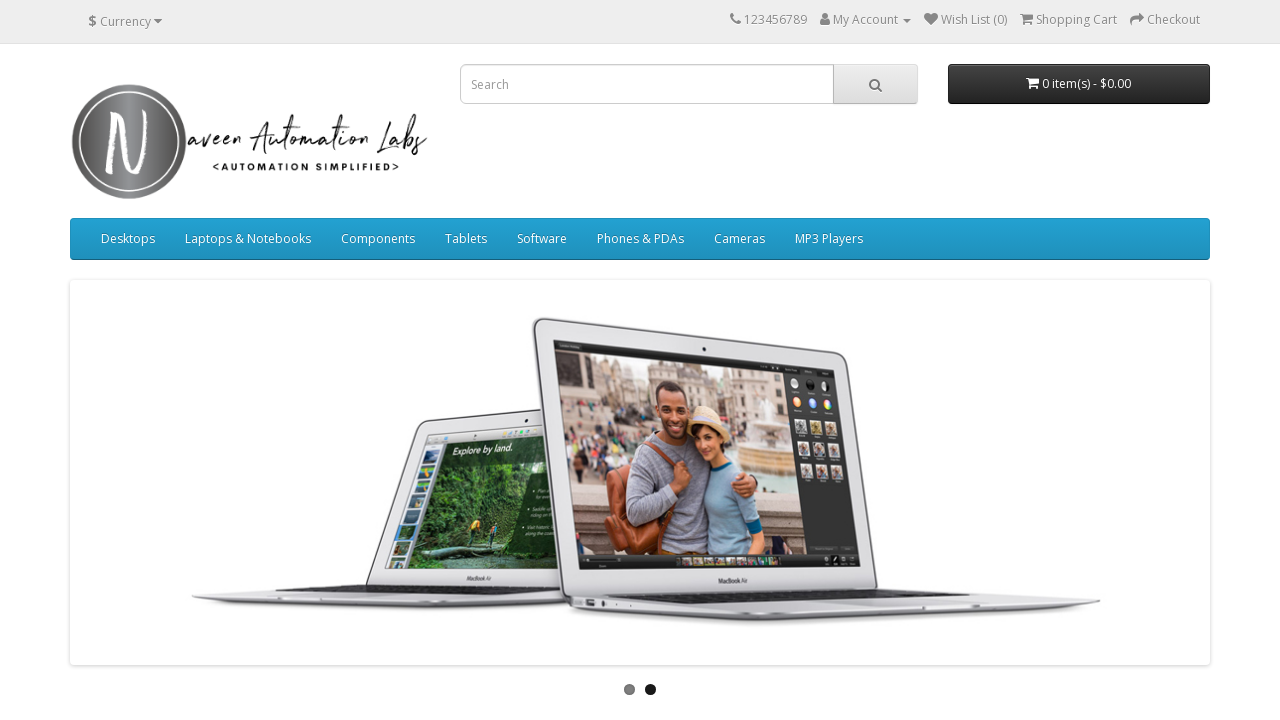

Retrieved href attribute: https://naveenautomationlabs.com/opencart/index.php?route=account/return/add
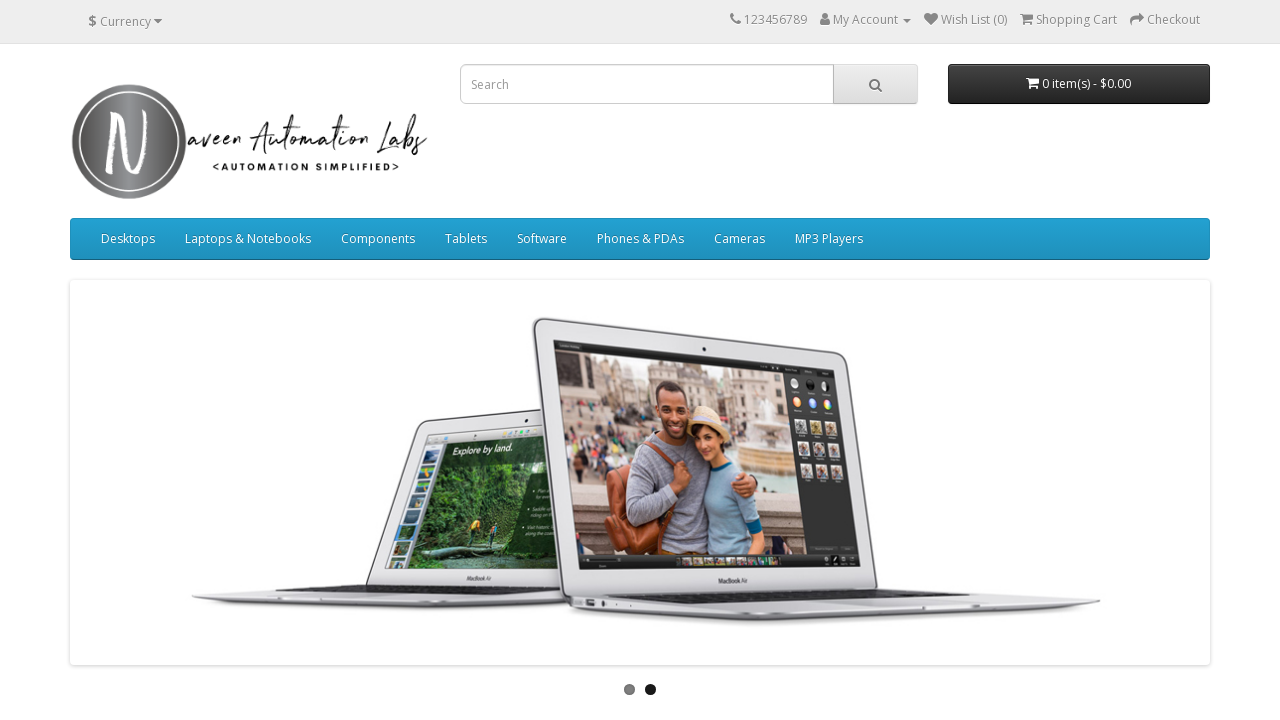

Retrieved href attribute: https://naveenautomationlabs.com/opencart/index.php?route=information/sitemap
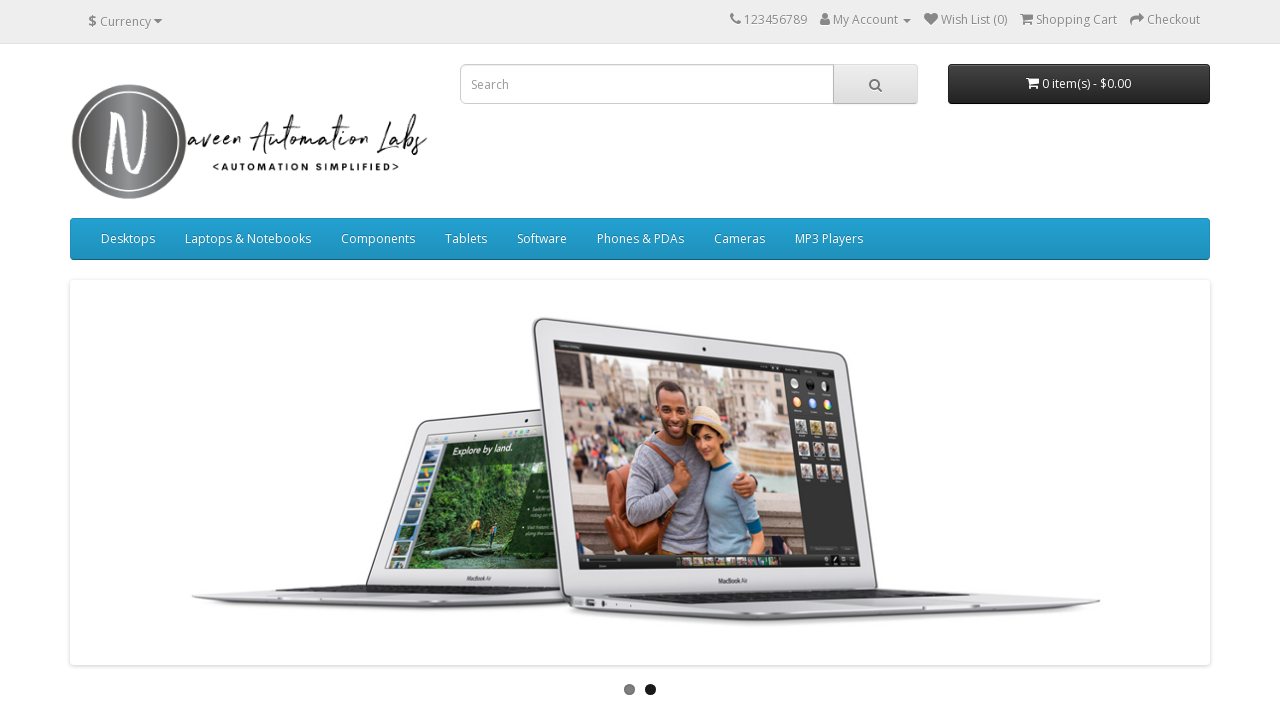

Retrieved href attribute: https://naveenautomationlabs.com/opencart/index.php?route=product/manufacturer
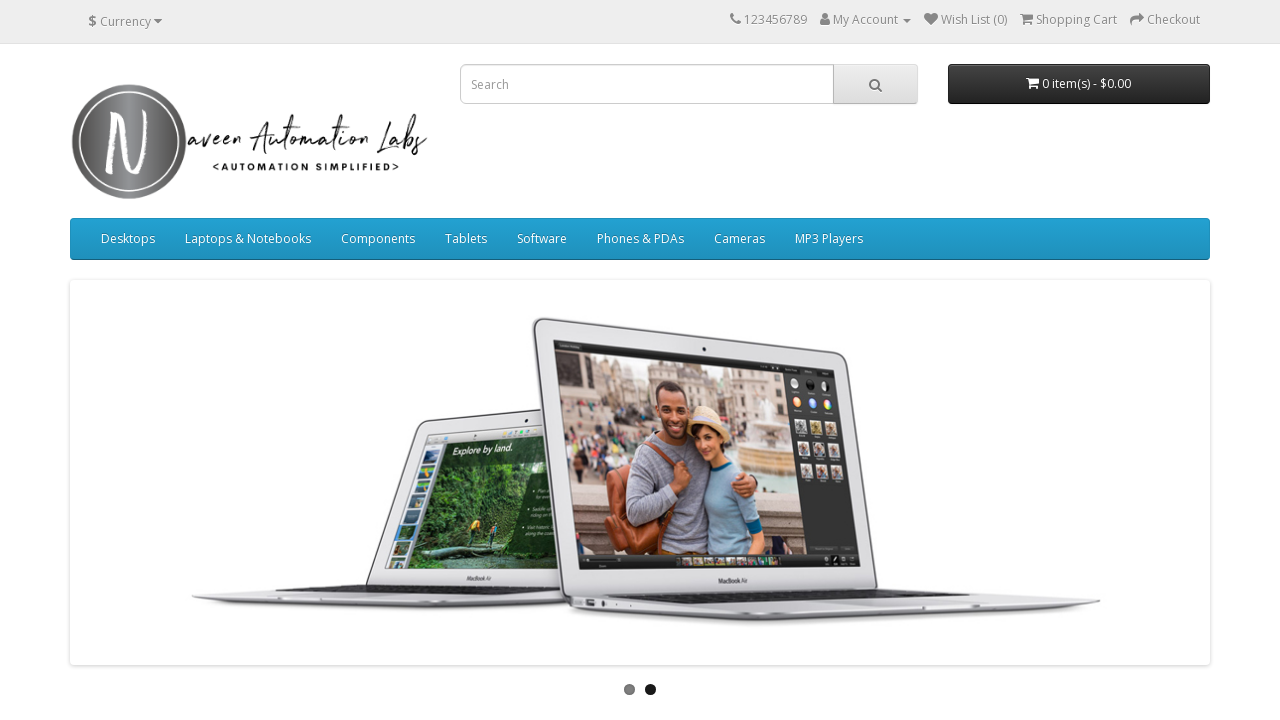

Retrieved href attribute: https://naveenautomationlabs.com/opencart/index.php?route=account/voucher
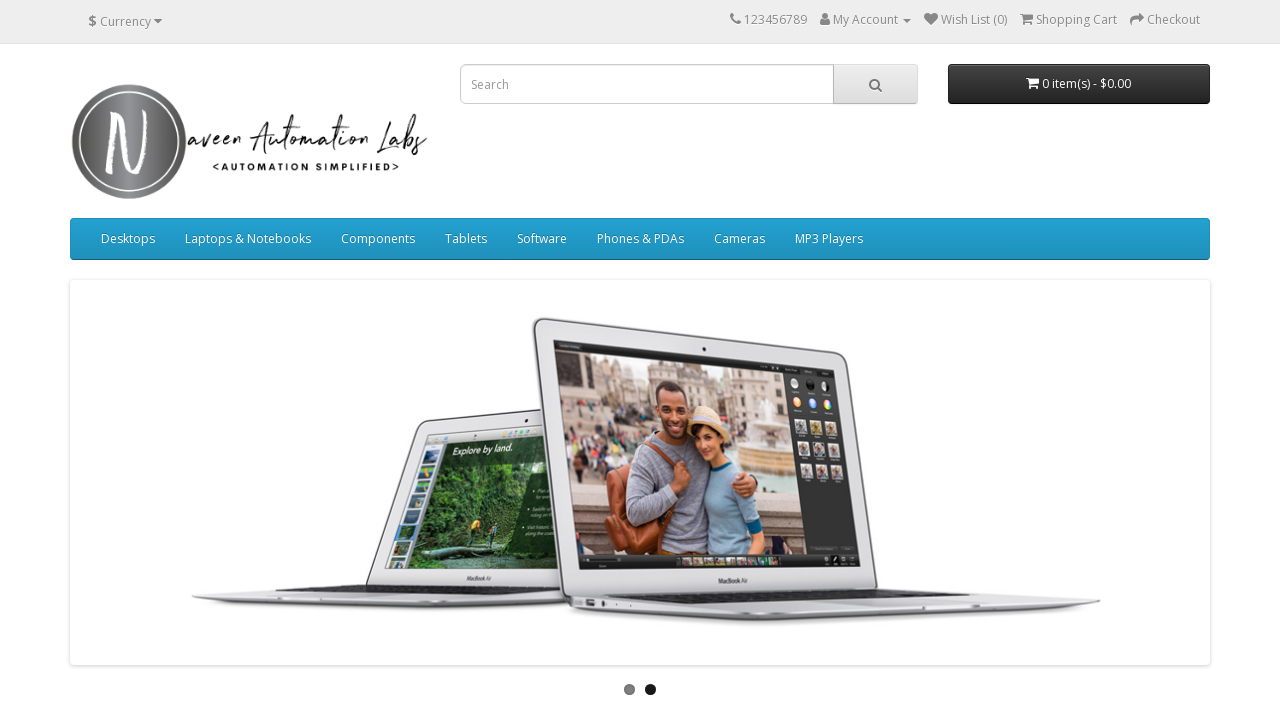

Retrieved href attribute: https://naveenautomationlabs.com/opencart/index.php?route=affiliate/login
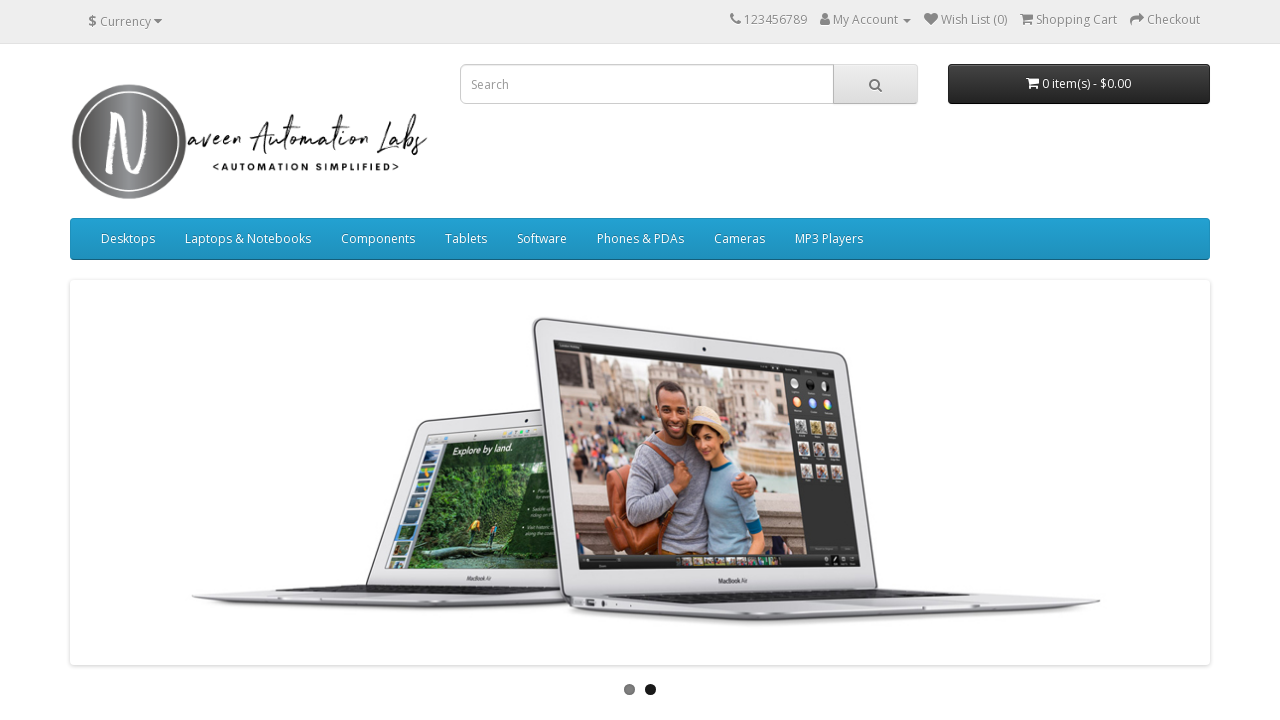

Retrieved href attribute: https://naveenautomationlabs.com/opencart/index.php?route=product/special
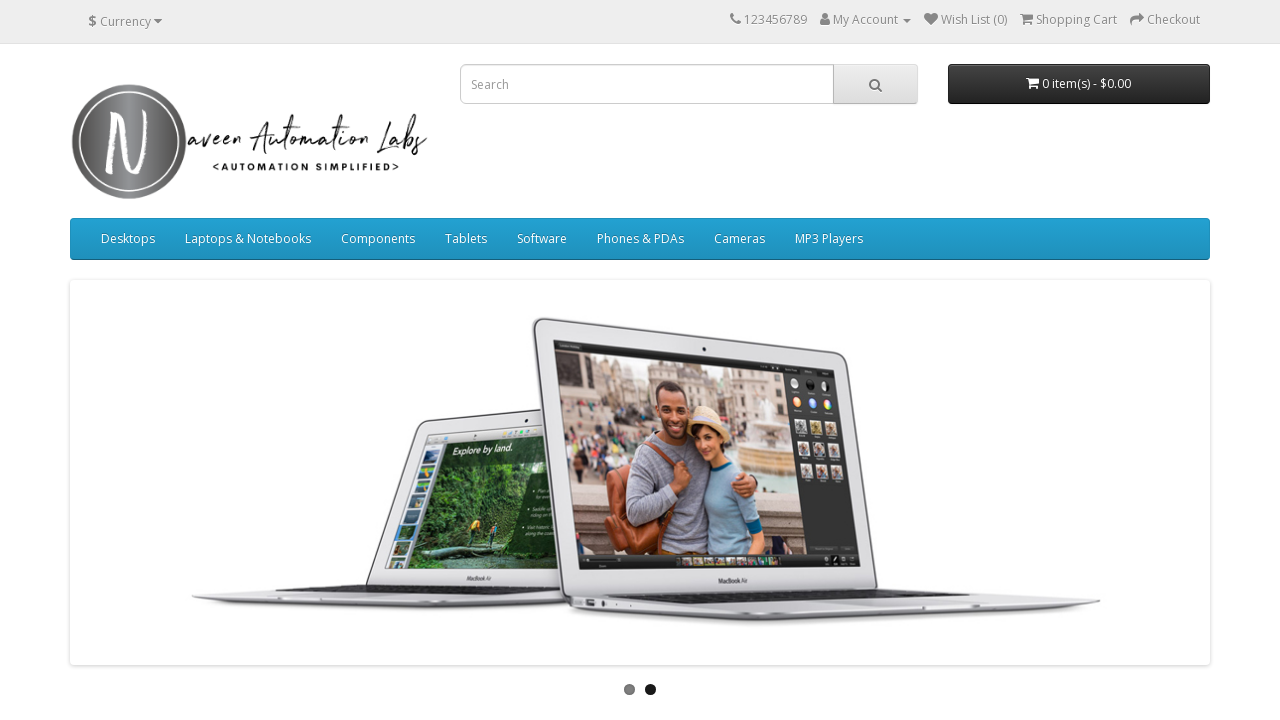

Retrieved href attribute: https://naveenautomationlabs.com/opencart/index.php?route=account/account
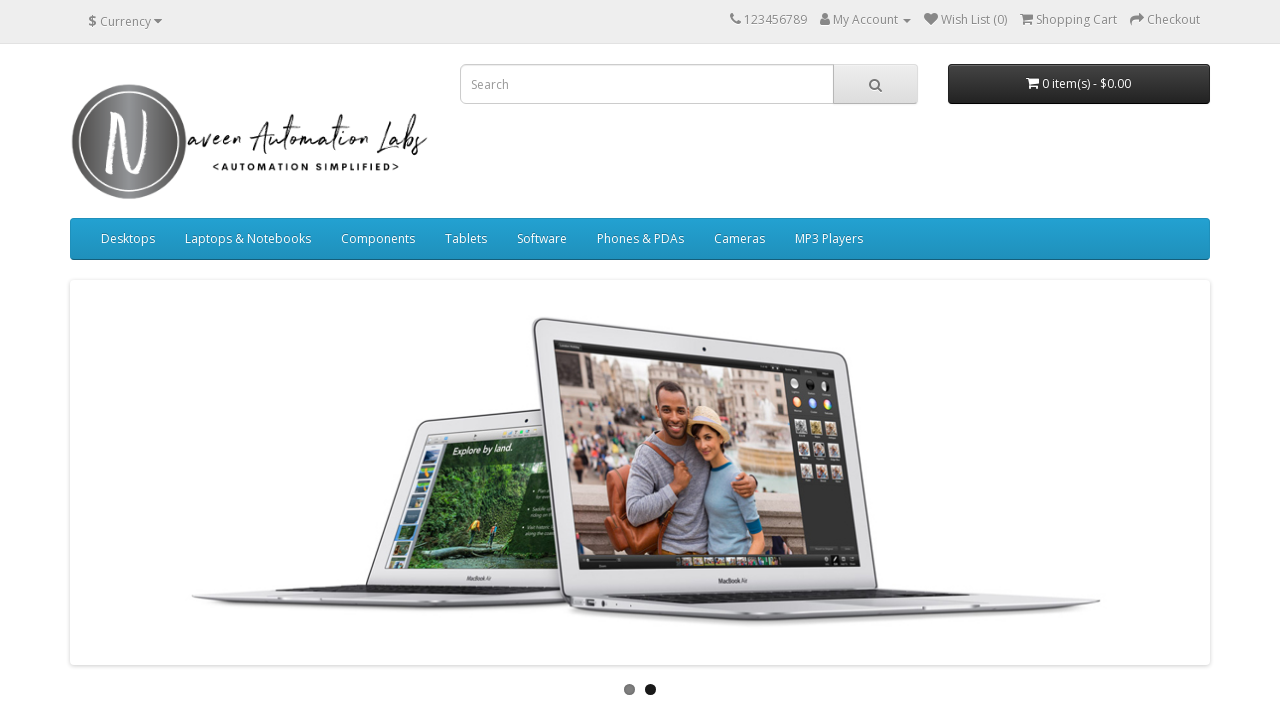

Retrieved href attribute: https://naveenautomationlabs.com/opencart/index.php?route=account/order
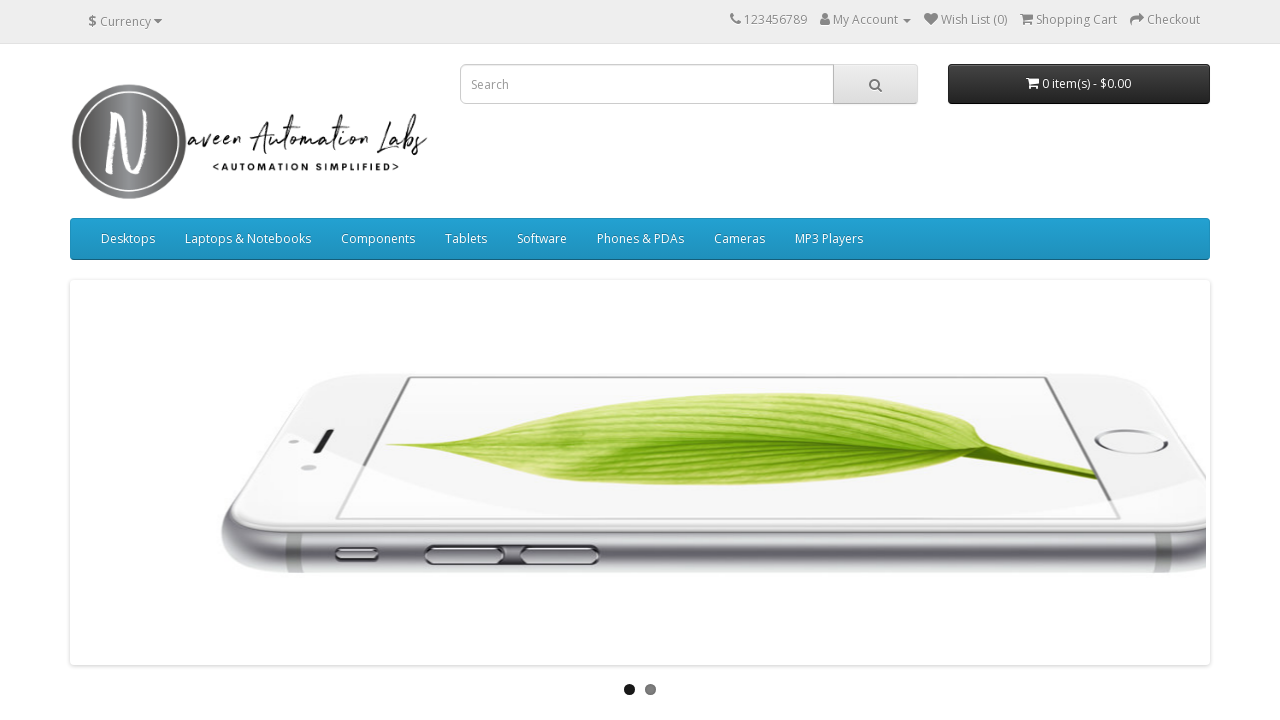

Retrieved href attribute: https://naveenautomationlabs.com/opencart/index.php?route=account/wishlist
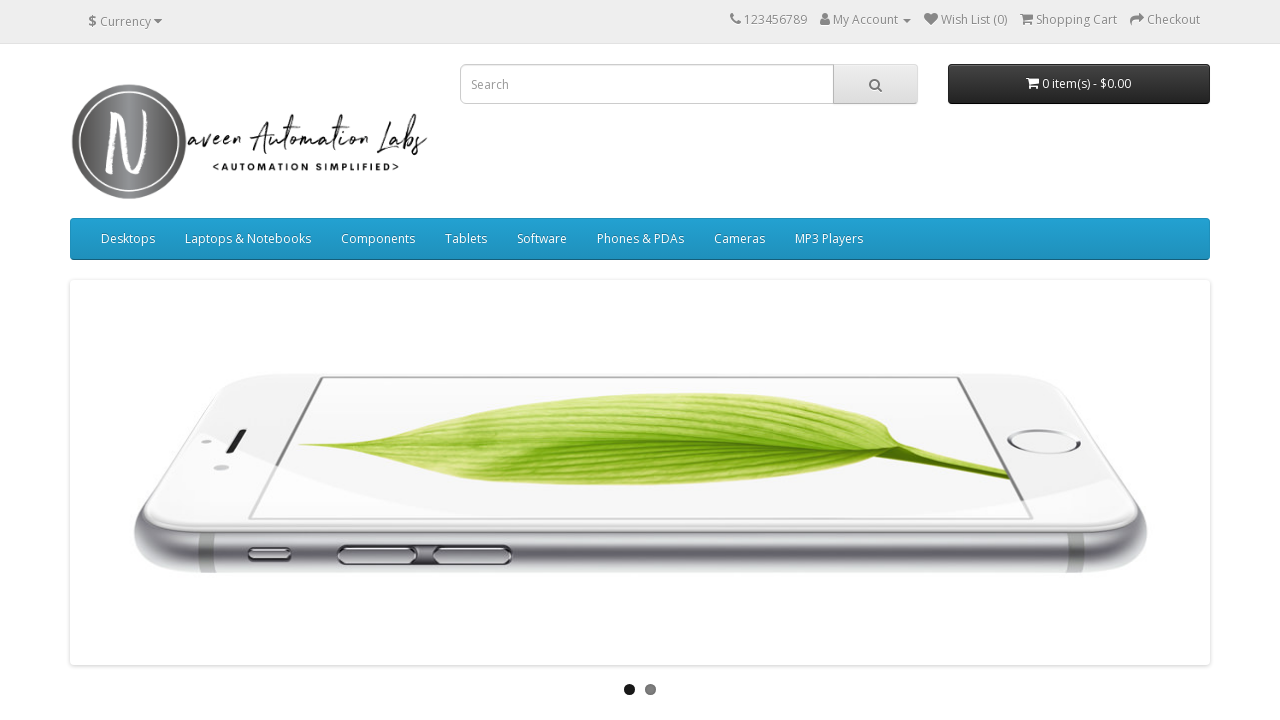

Retrieved href attribute: https://naveenautomationlabs.com/opencart/index.php?route=account/newsletter
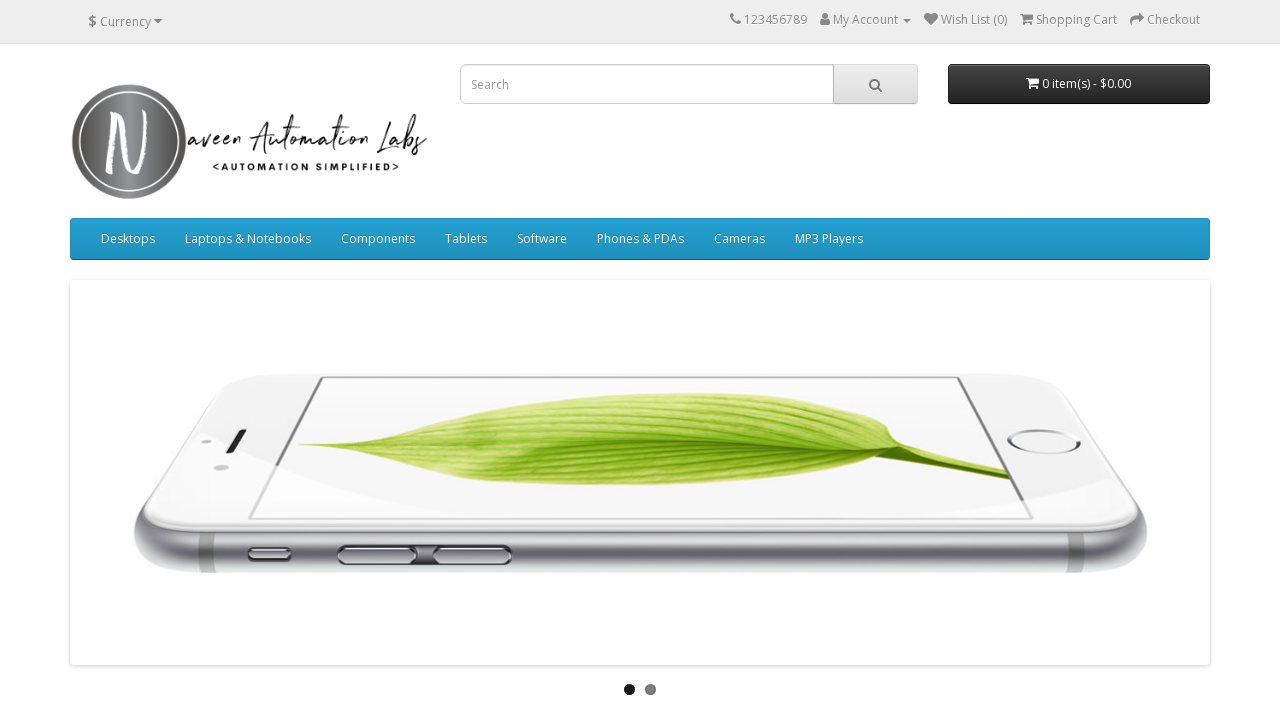

Retrieved href attribute: http://www.opencart.com
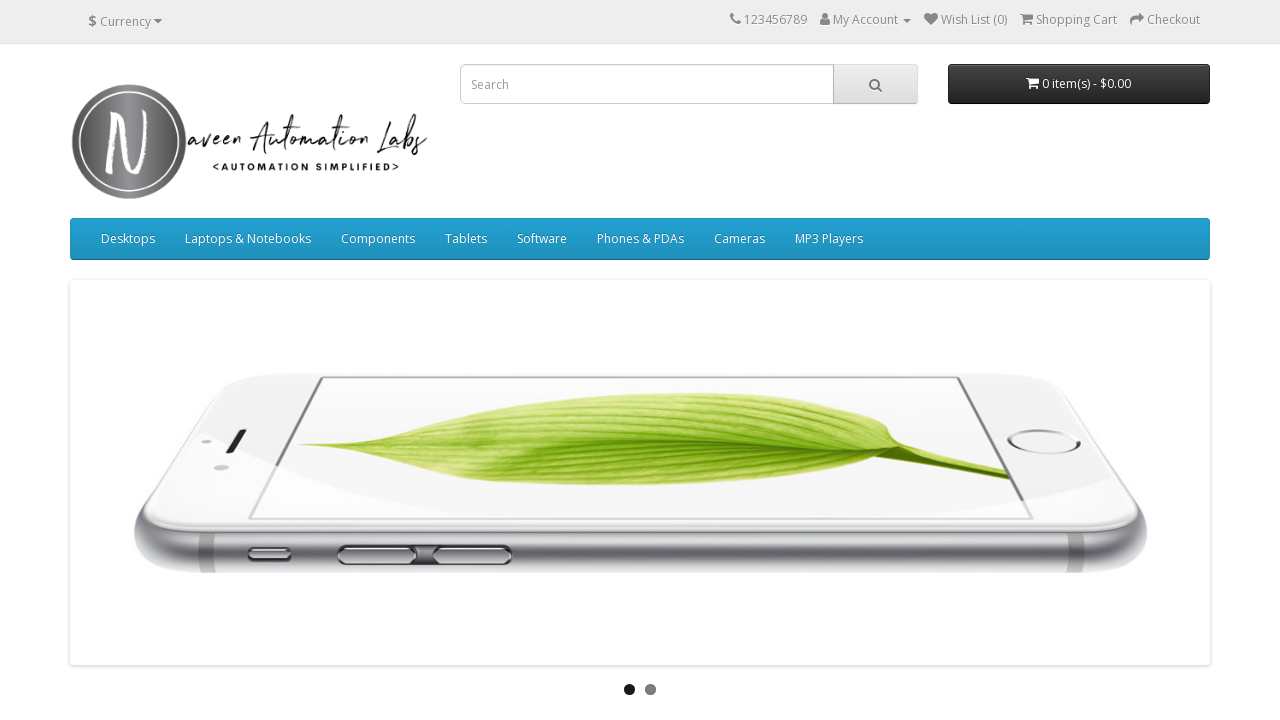

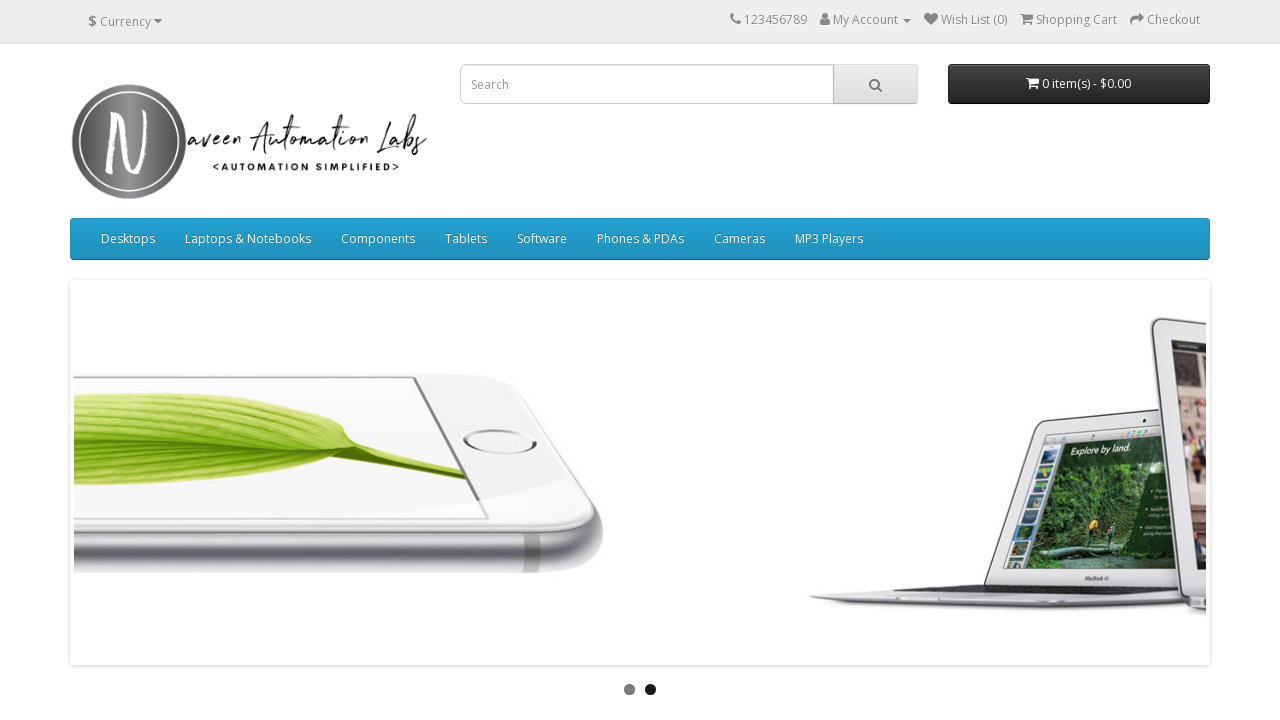